Tests table functionality on a practice website by verifying table dimensions (rows and columns), and navigating through pagination to read table data from all pages

Starting URL: https://testautomationpractice.blogspot.com/

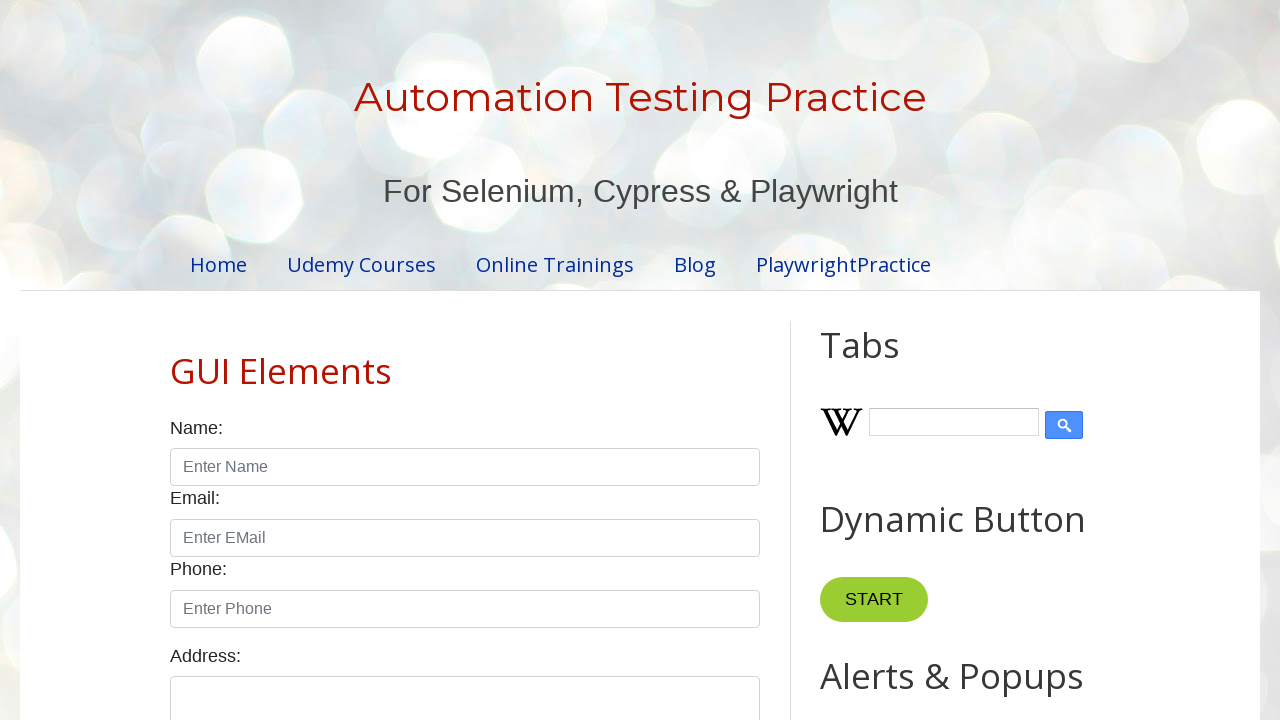

Located product table element
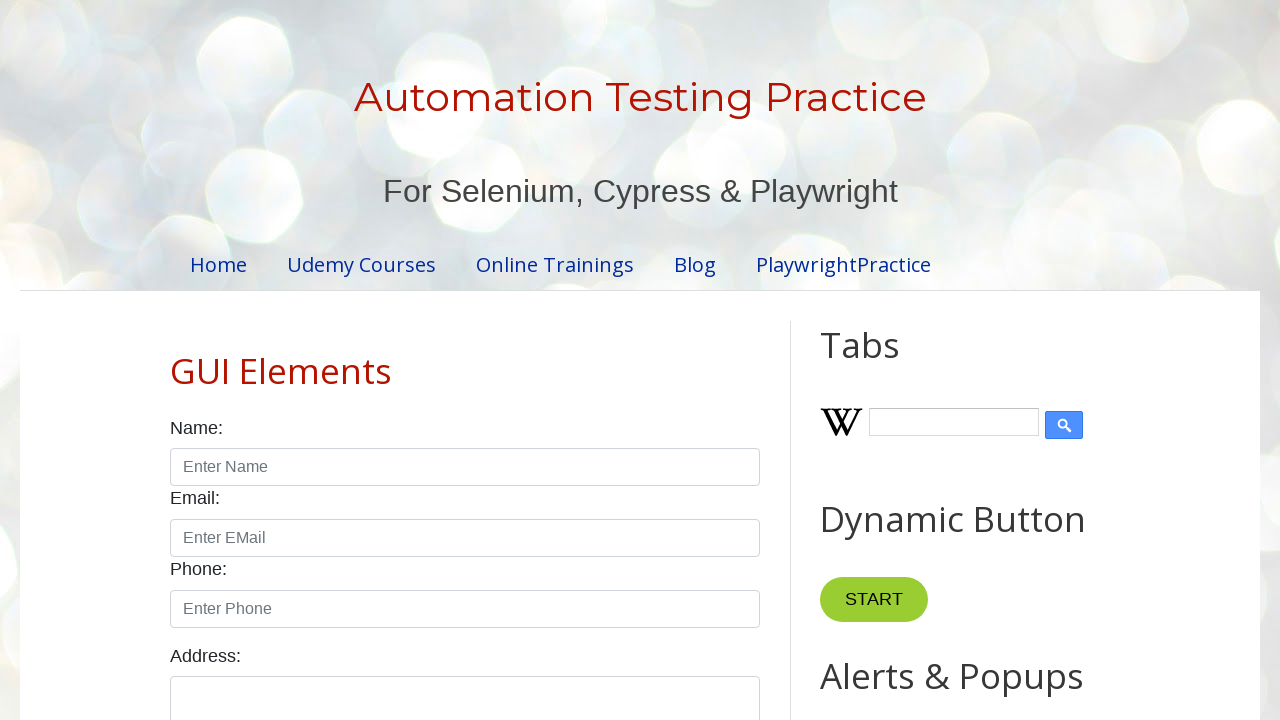

Located table header columns
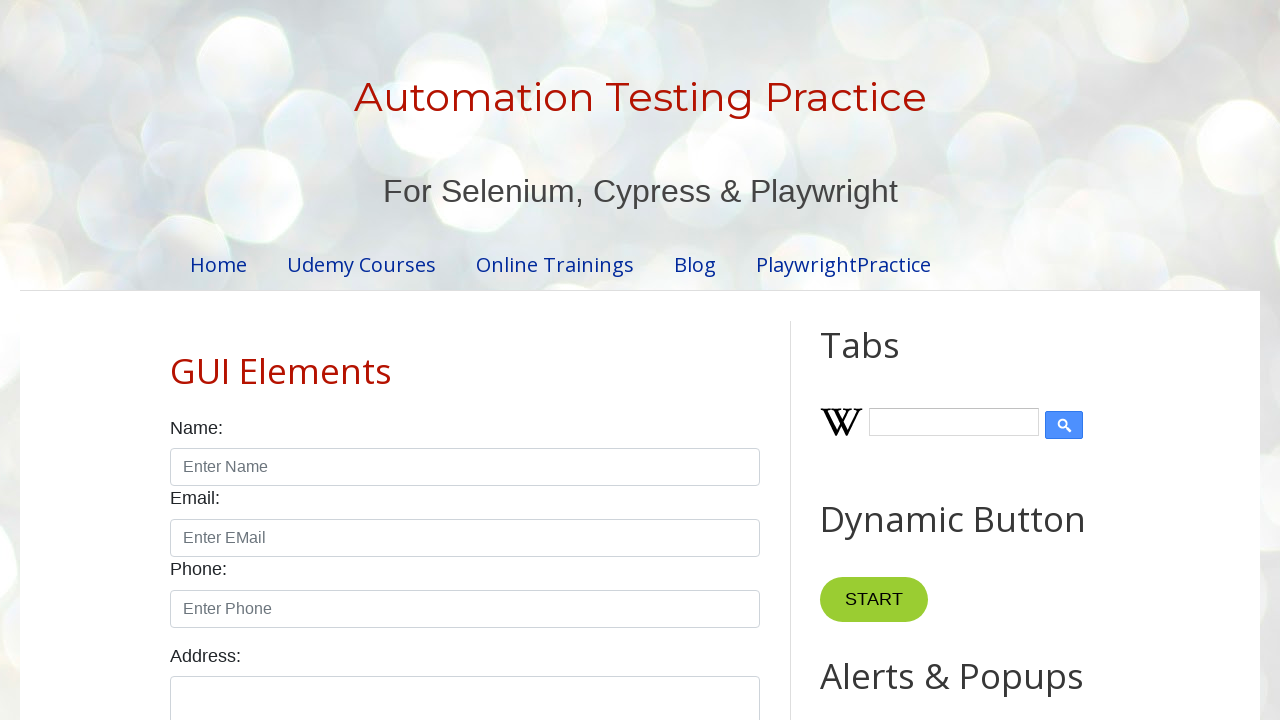

Located table body rows
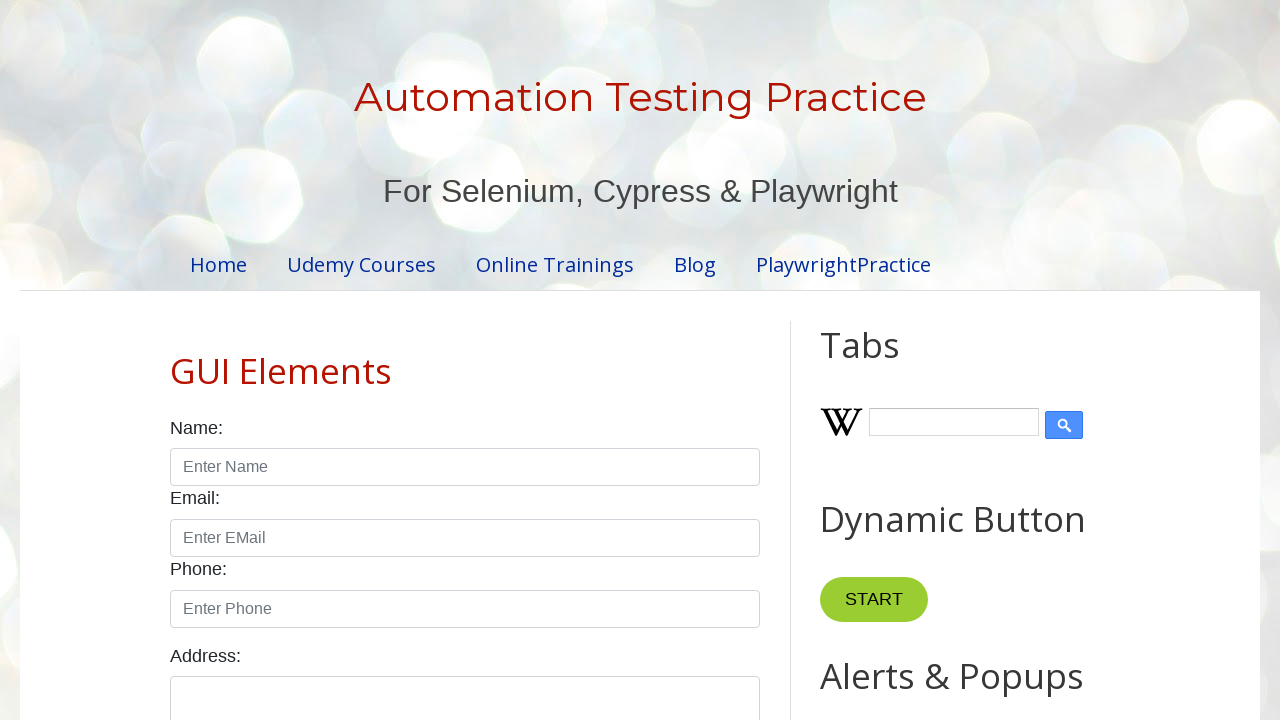

Verified table has 4 columns
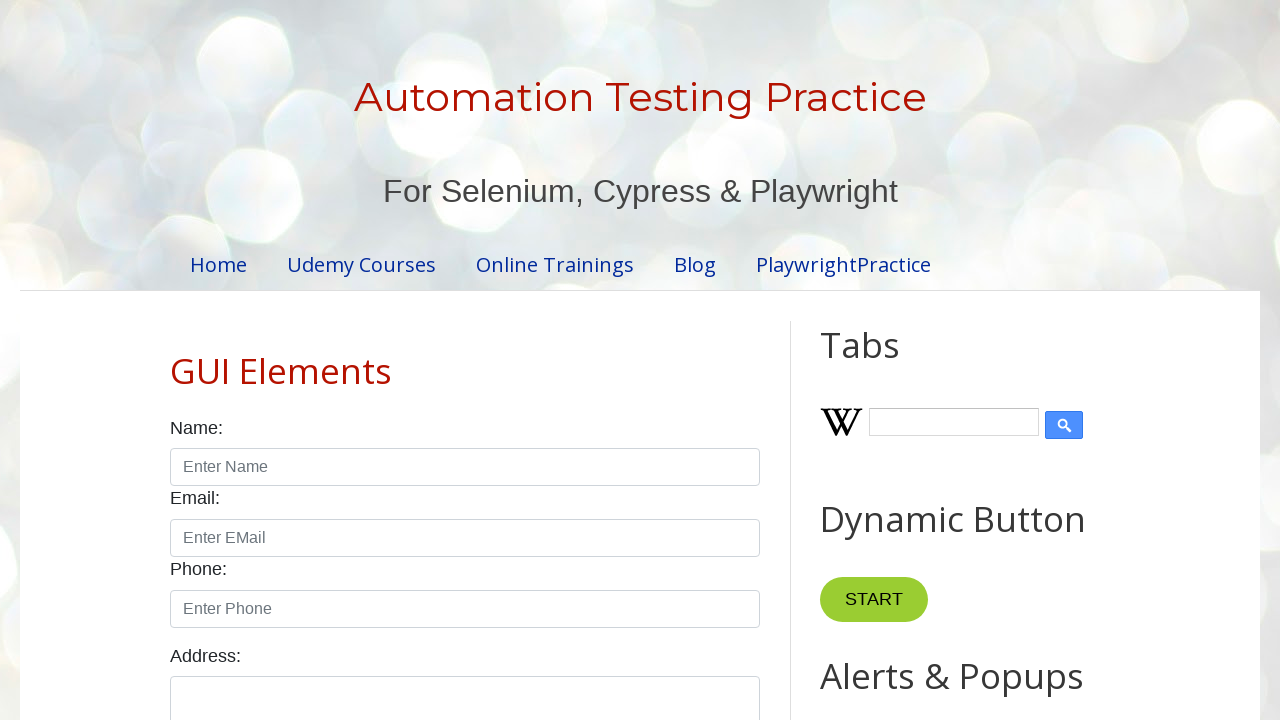

Verified table has 5 rows
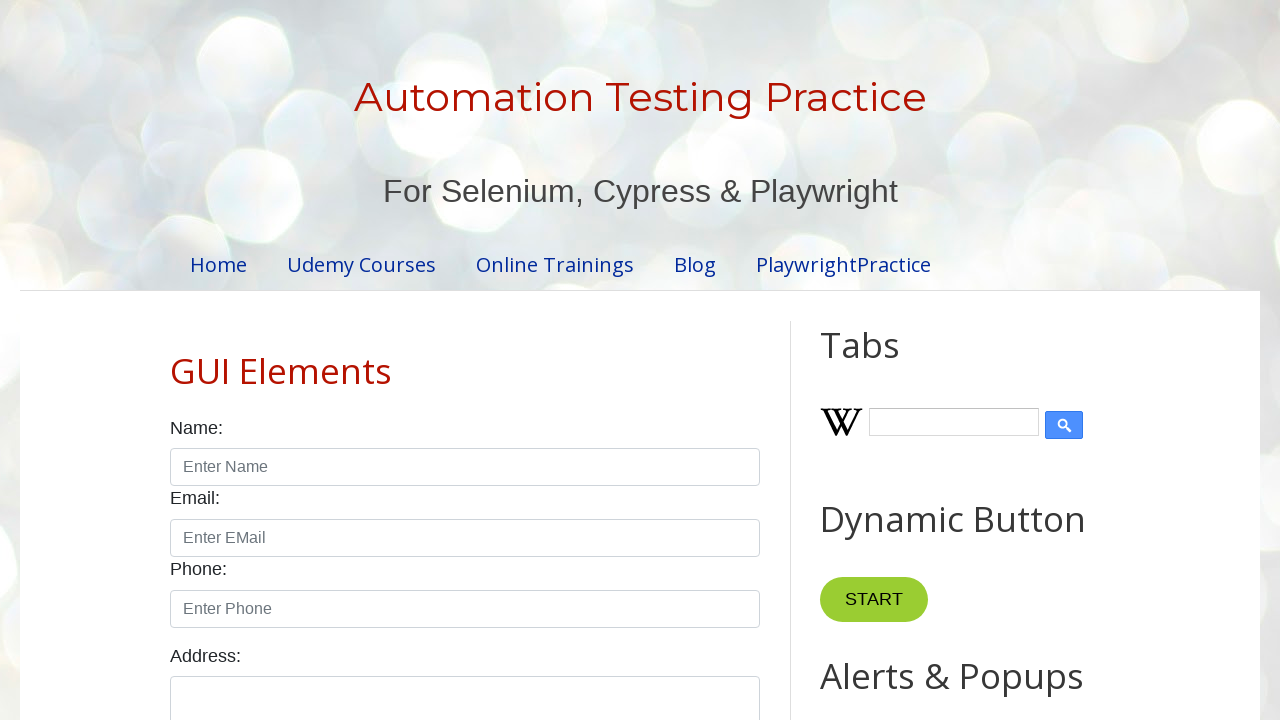

Located pagination links
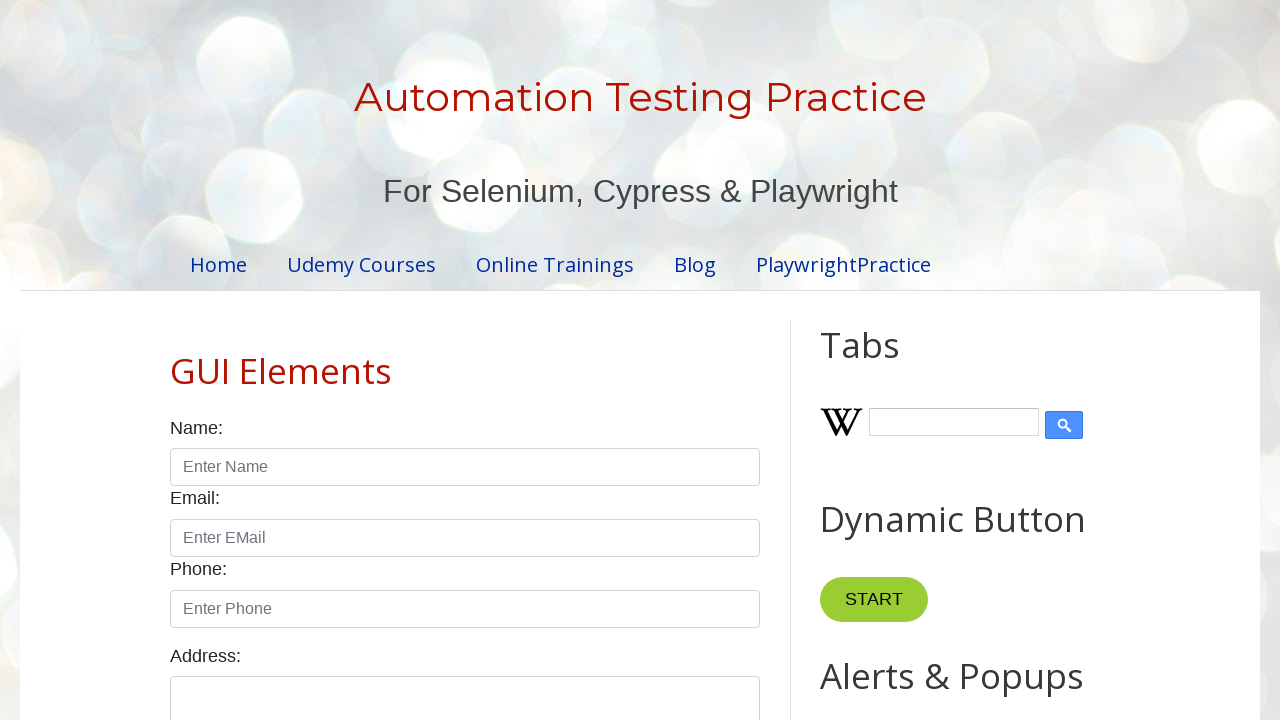

Found 4 pagination pages
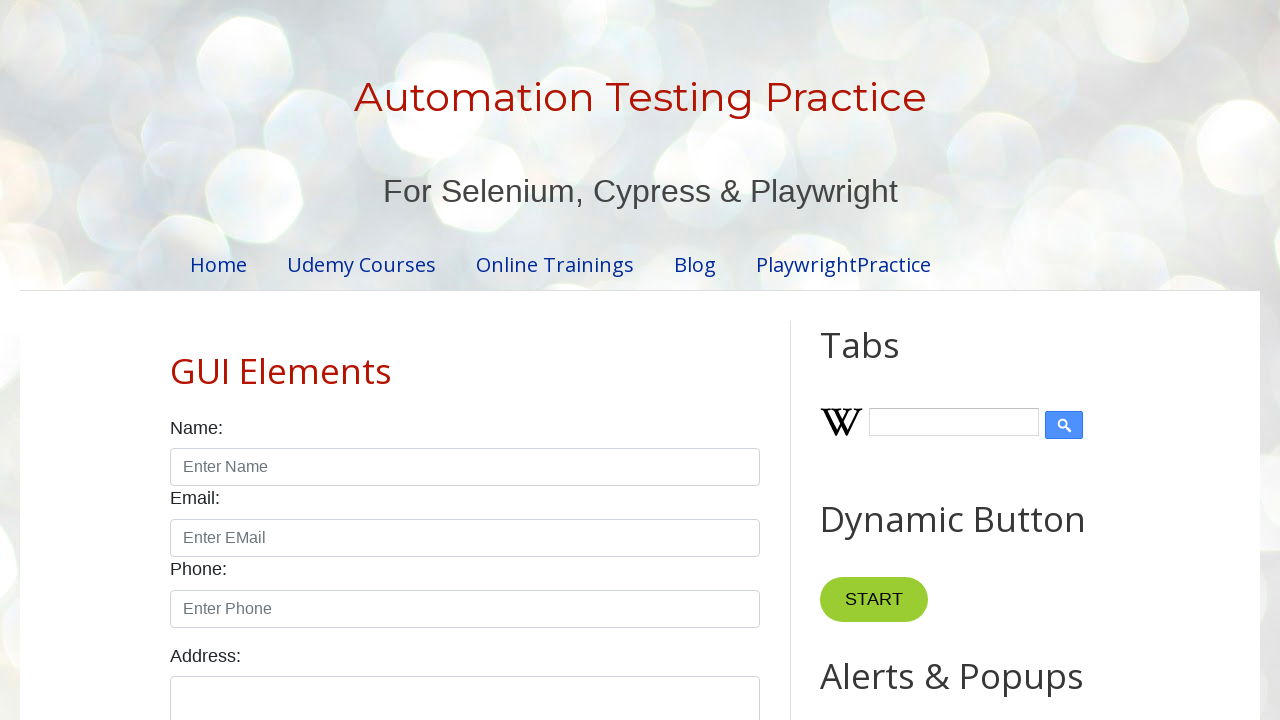

Located row 1 on page 1
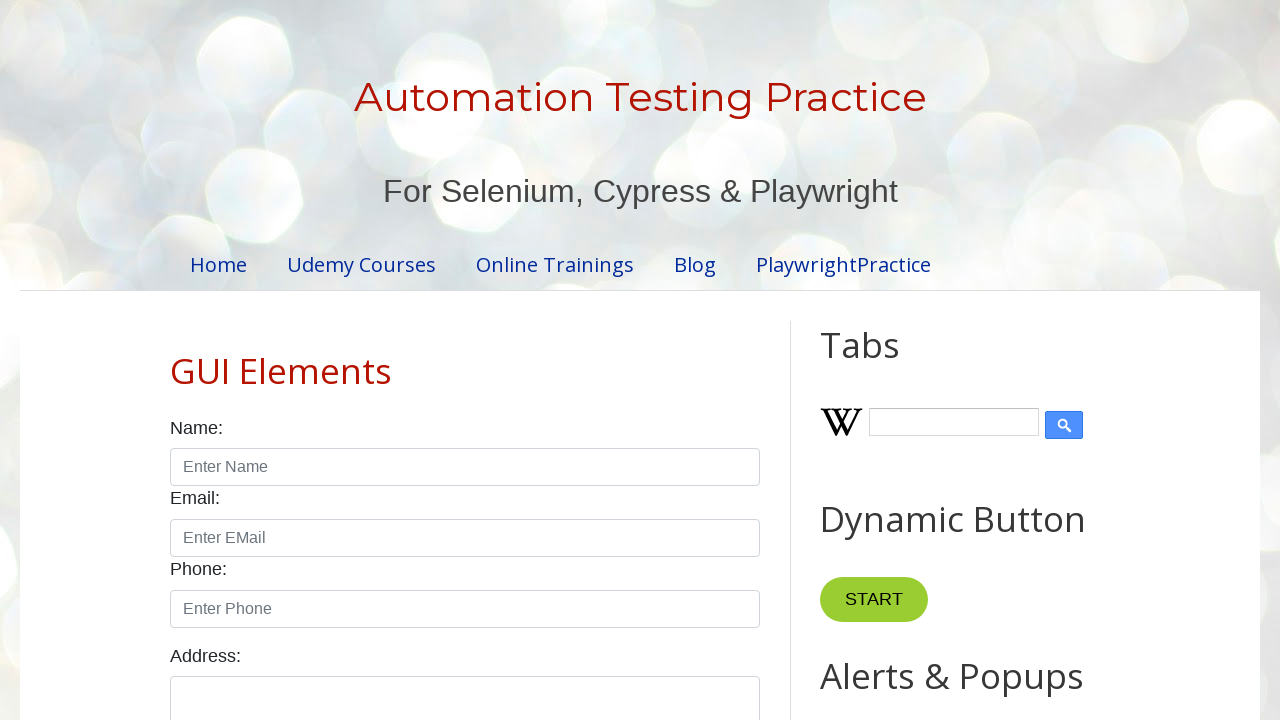

Read cell data from row 1, column 1
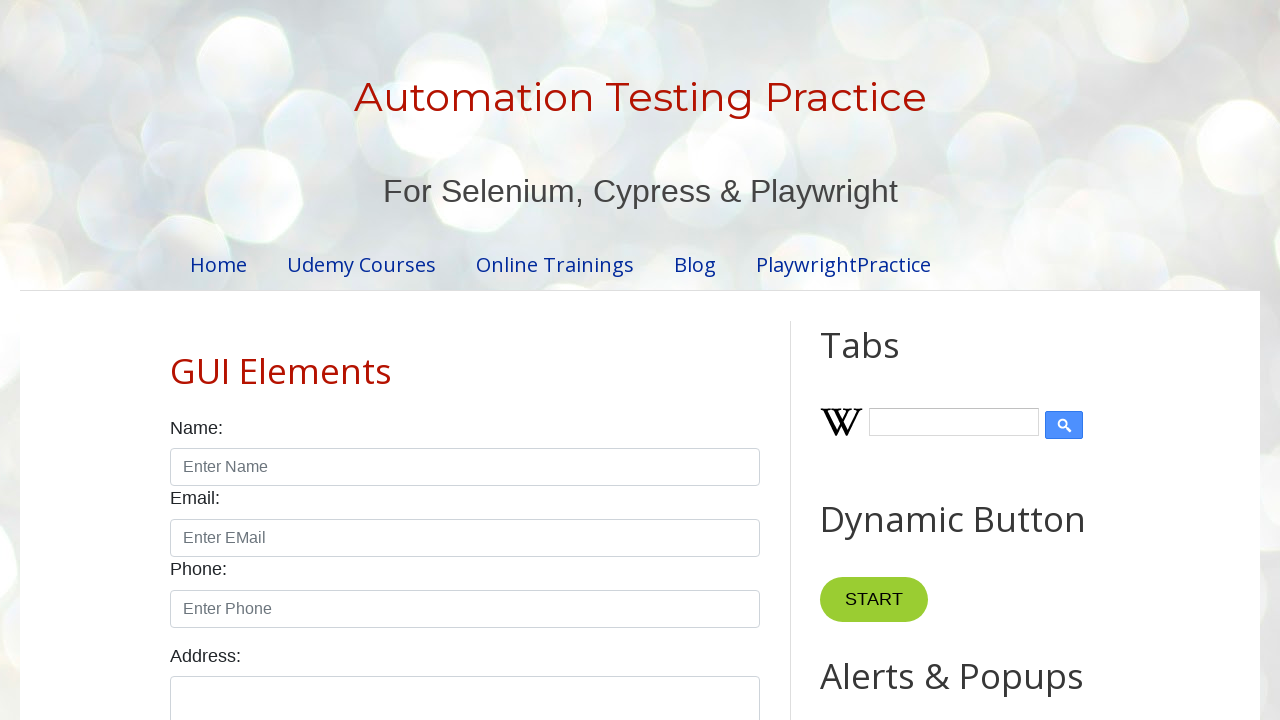

Read cell data from row 1, column 2
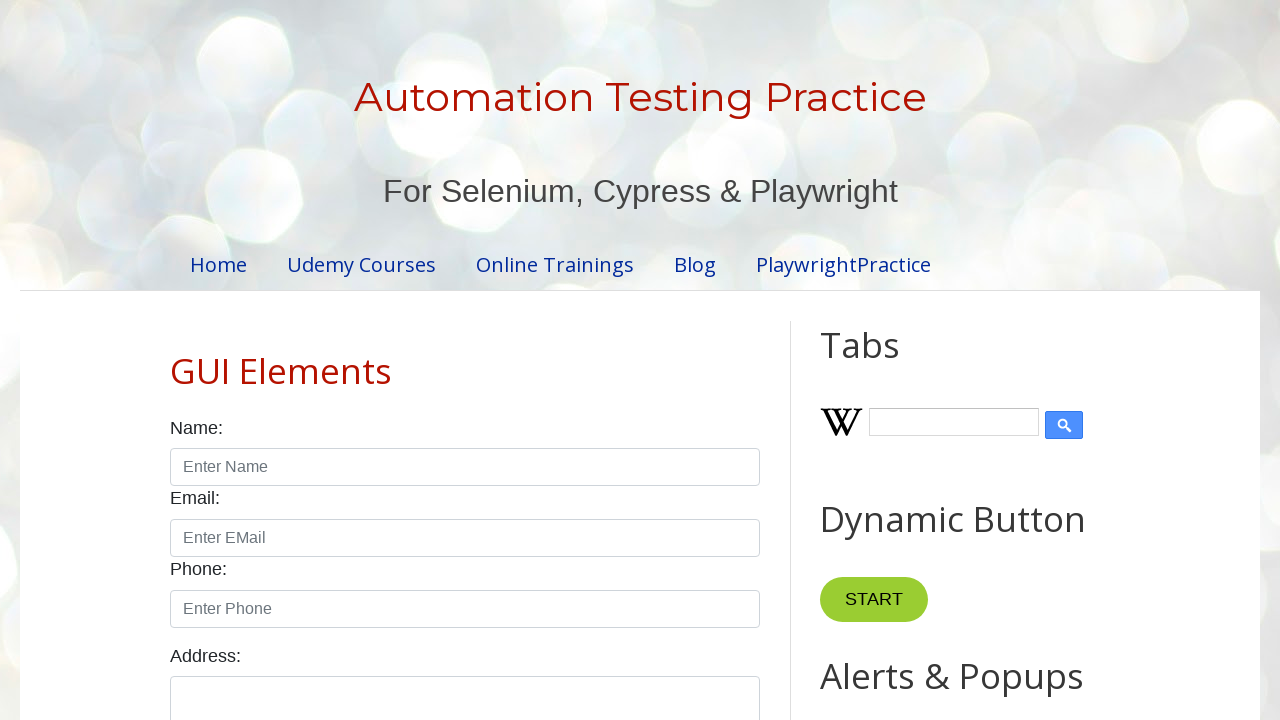

Read cell data from row 1, column 3
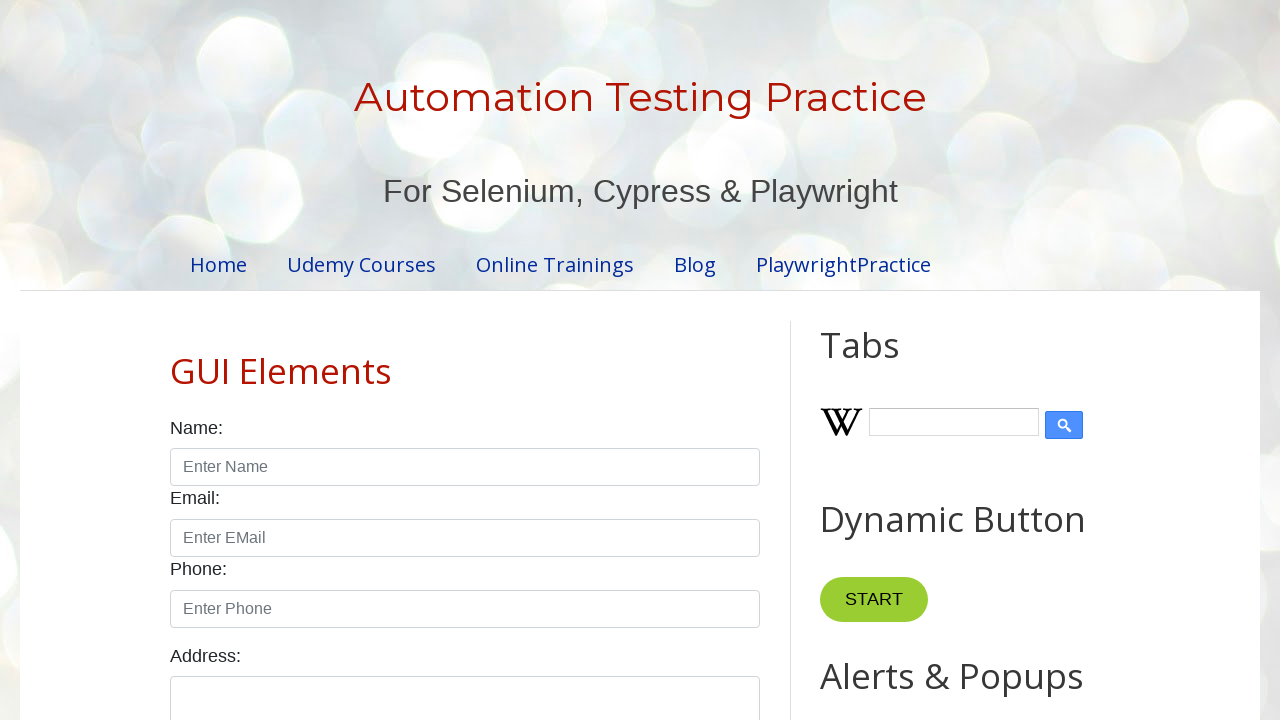

Located row 2 on page 1
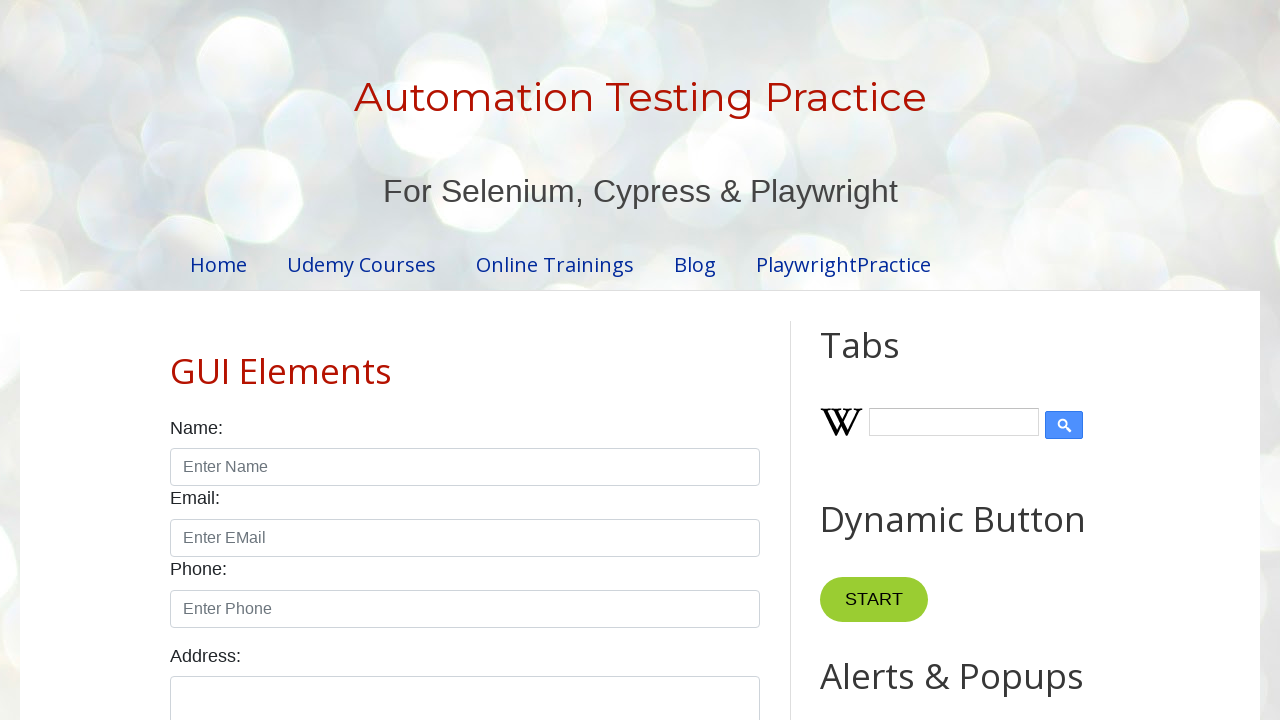

Read cell data from row 2, column 1
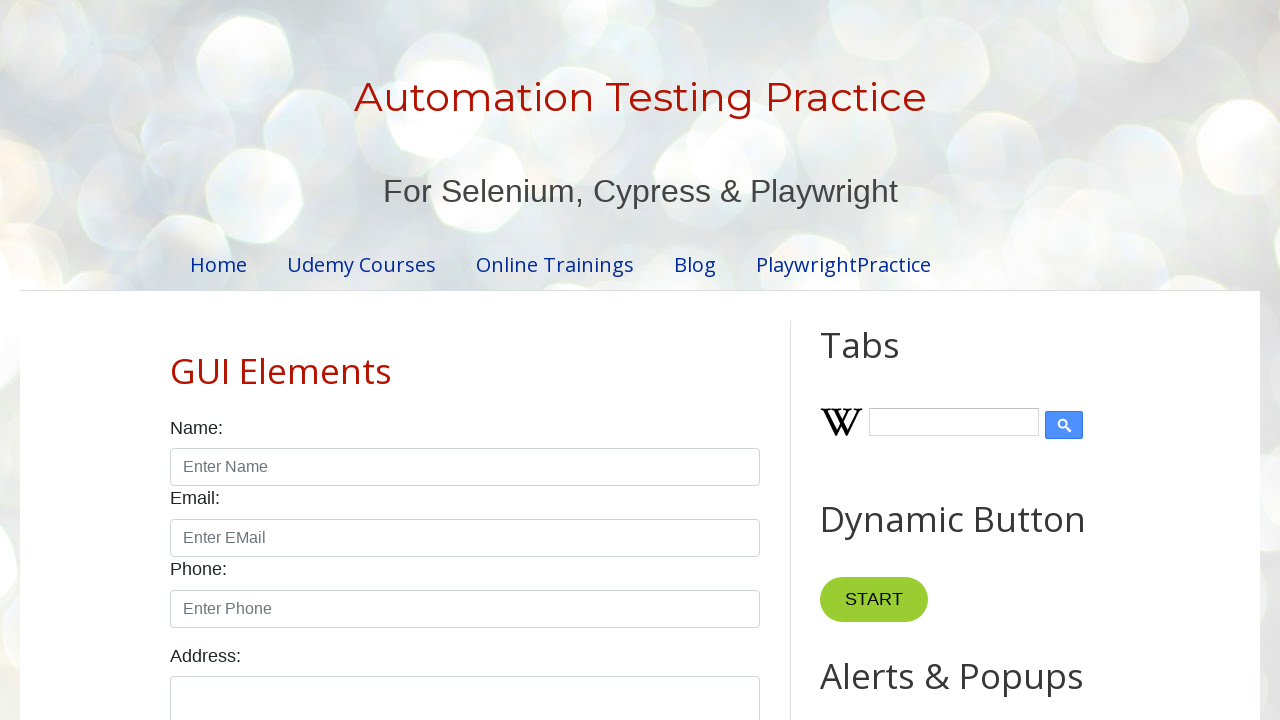

Read cell data from row 2, column 2
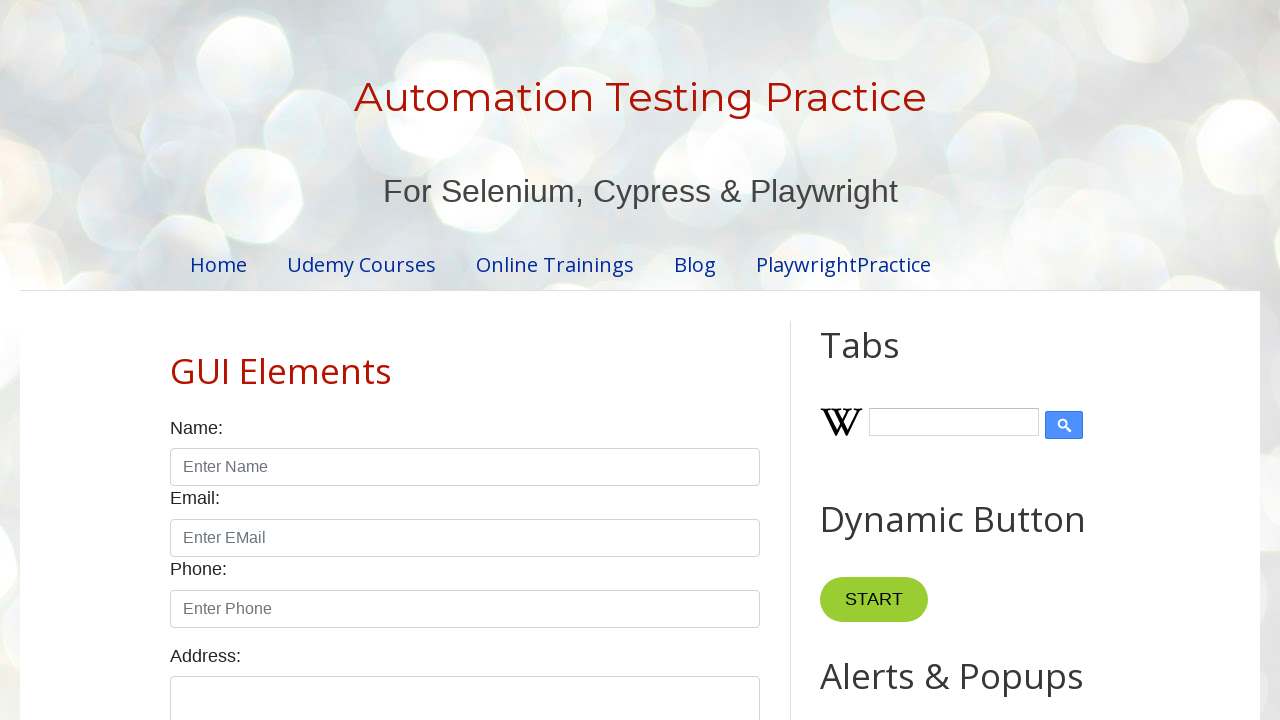

Read cell data from row 2, column 3
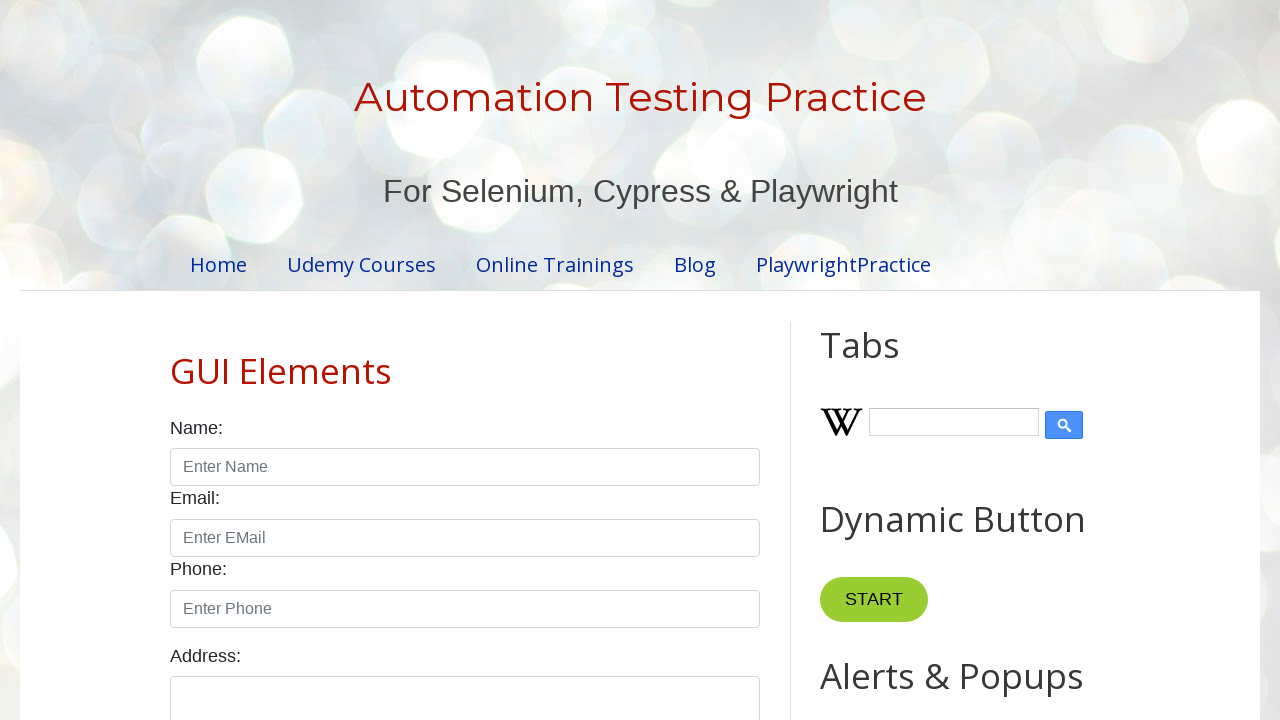

Located row 3 on page 1
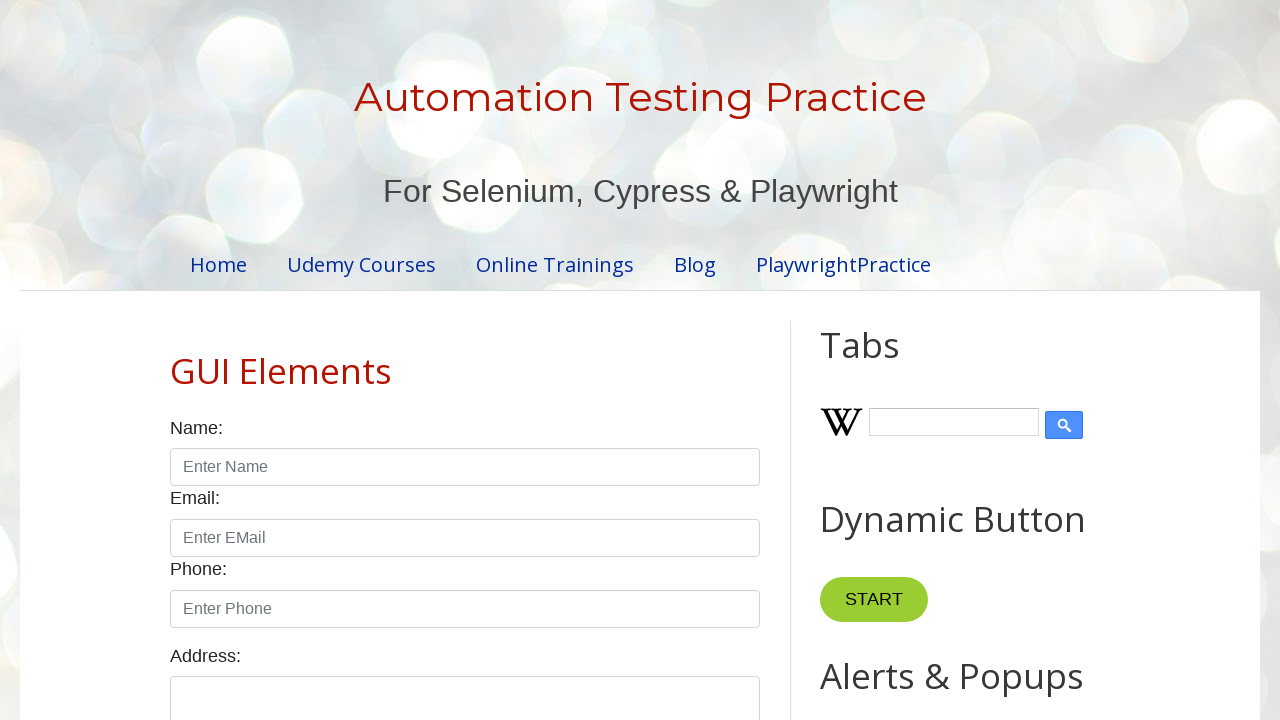

Read cell data from row 3, column 1
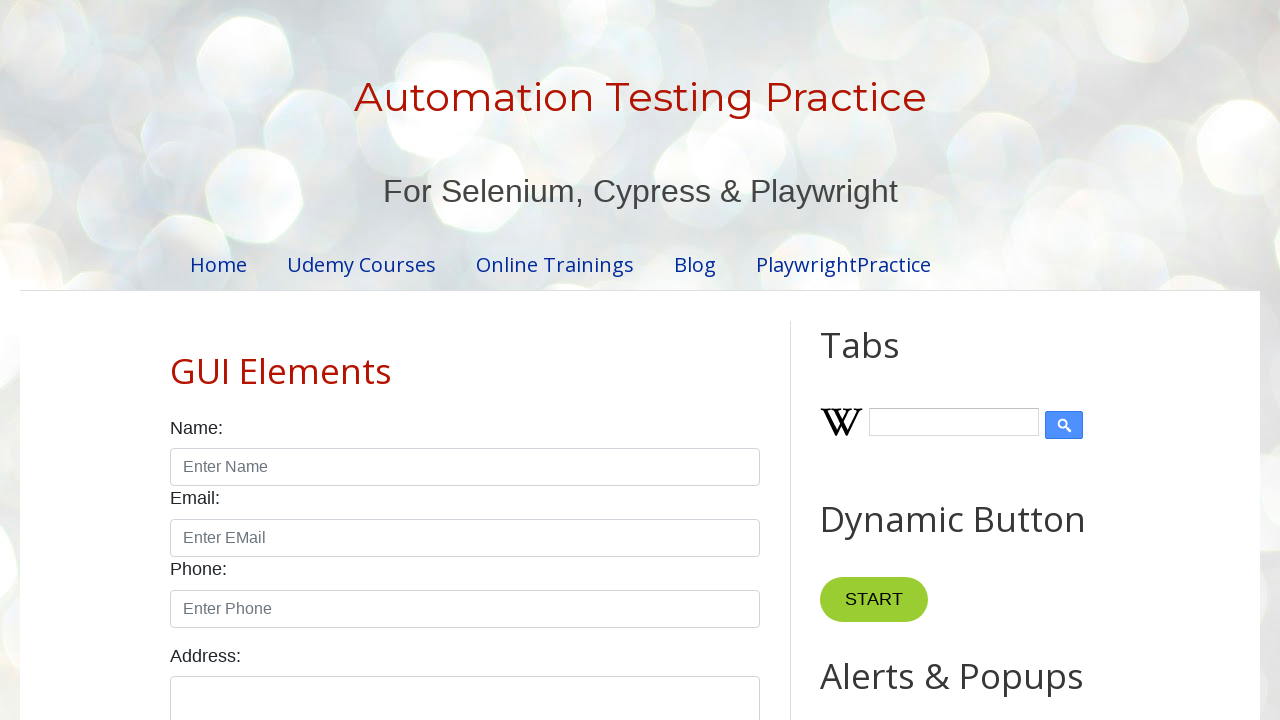

Read cell data from row 3, column 2
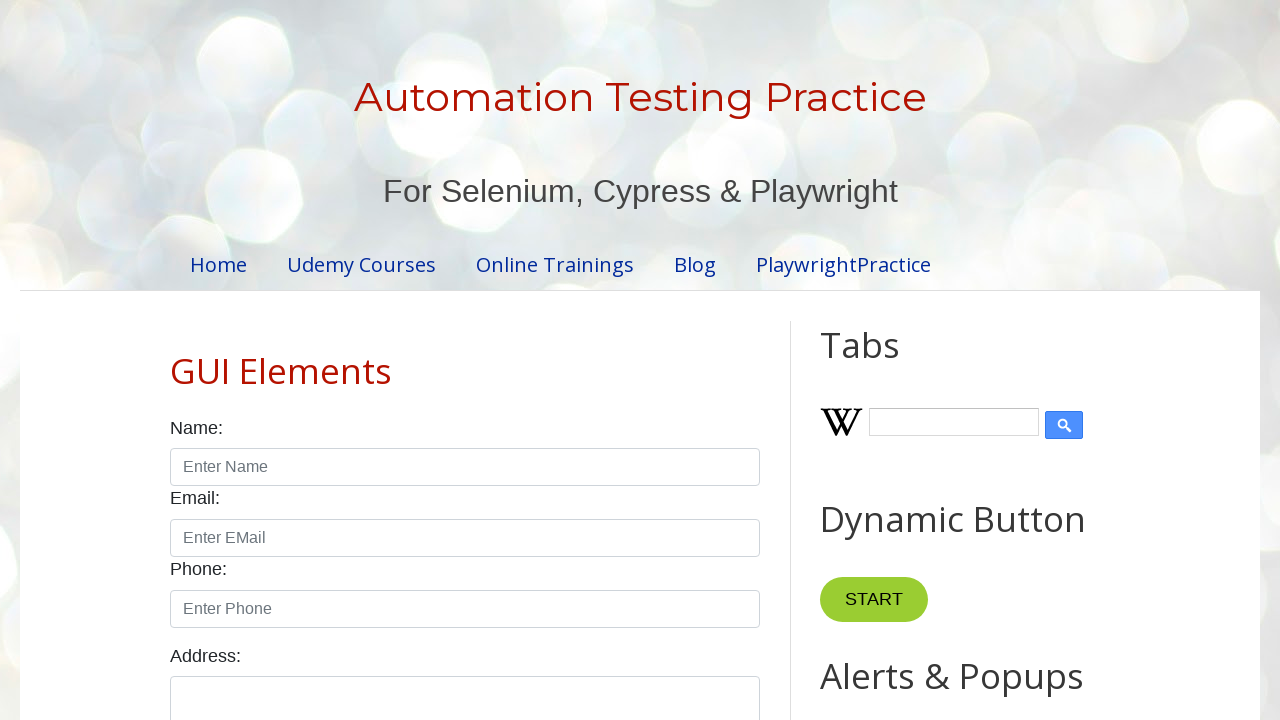

Read cell data from row 3, column 3
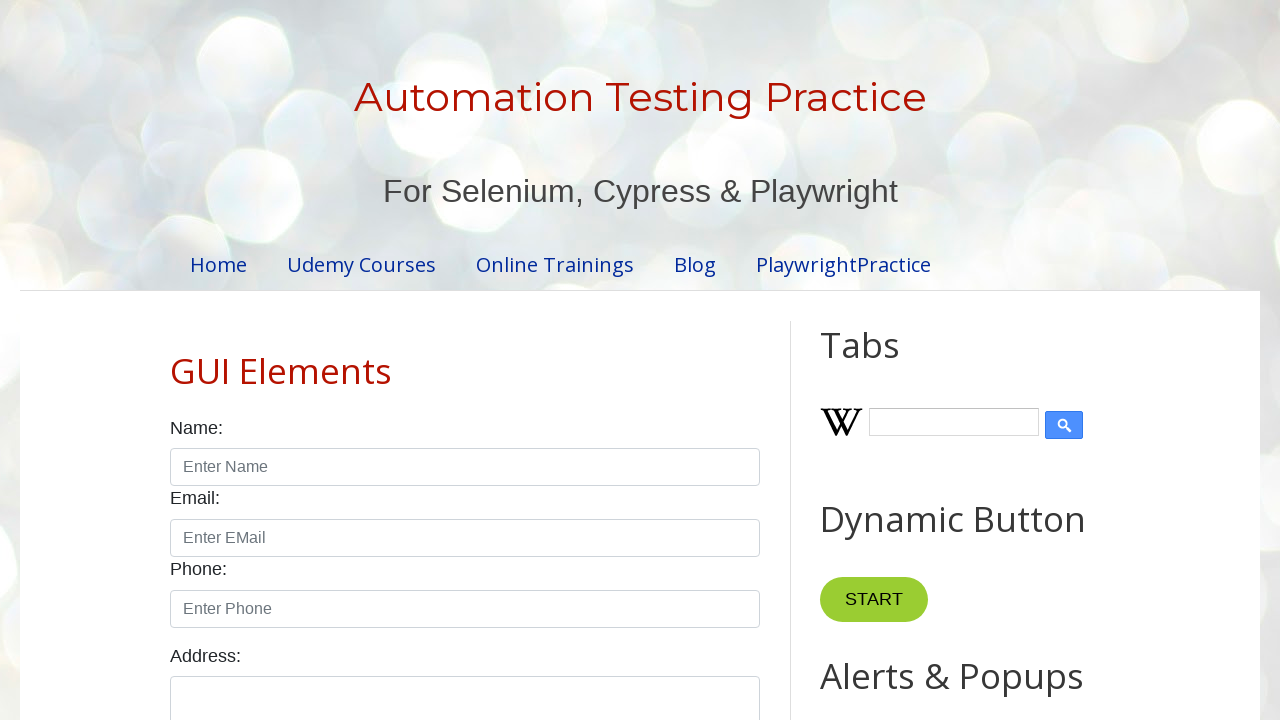

Located row 4 on page 1
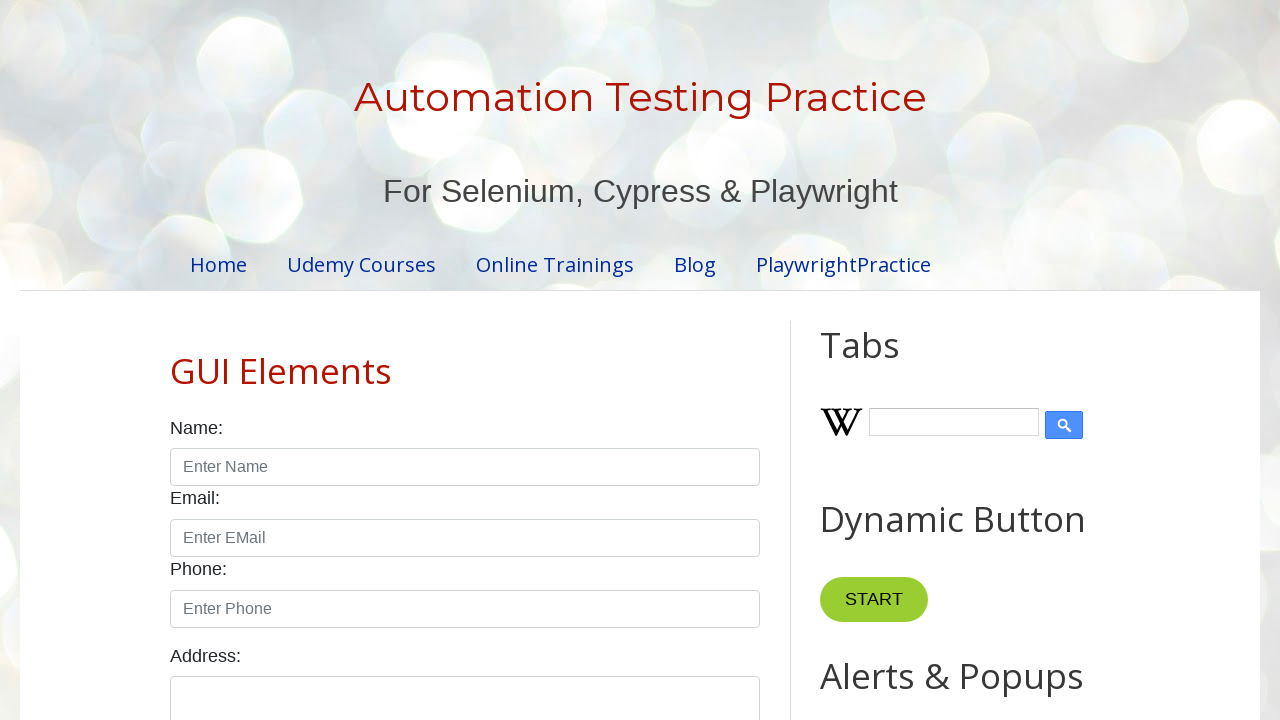

Read cell data from row 4, column 1
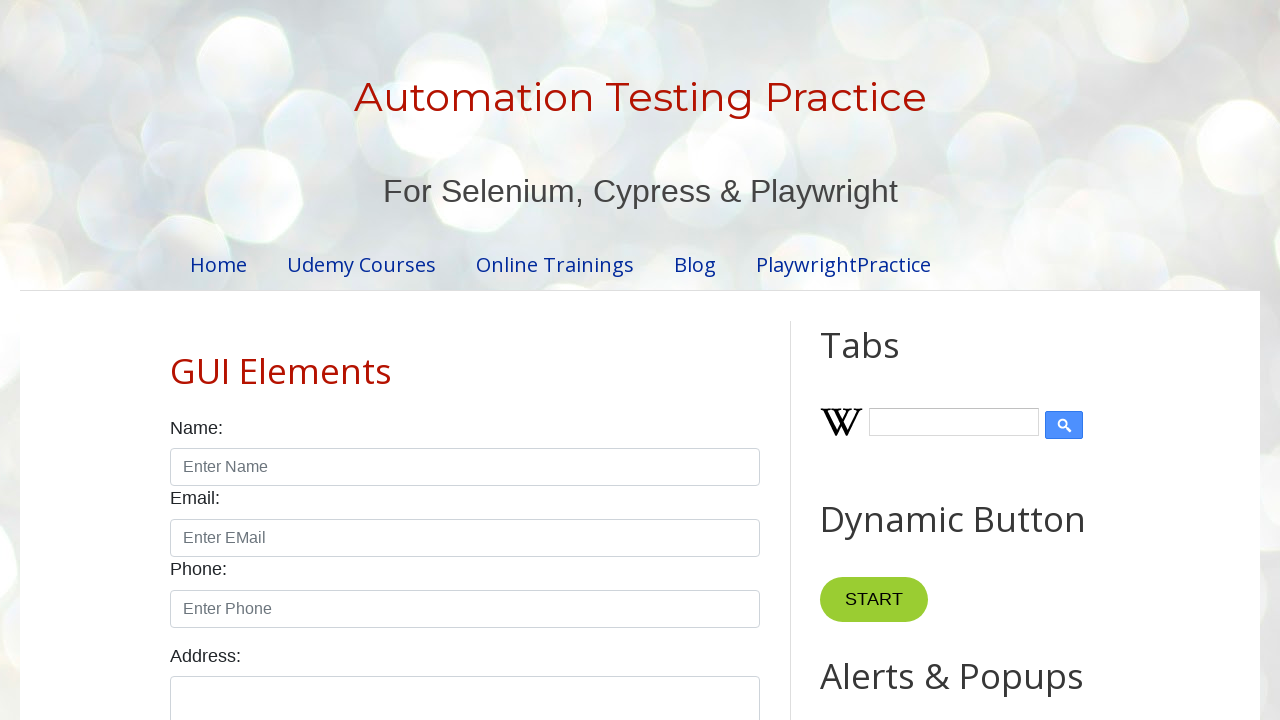

Read cell data from row 4, column 2
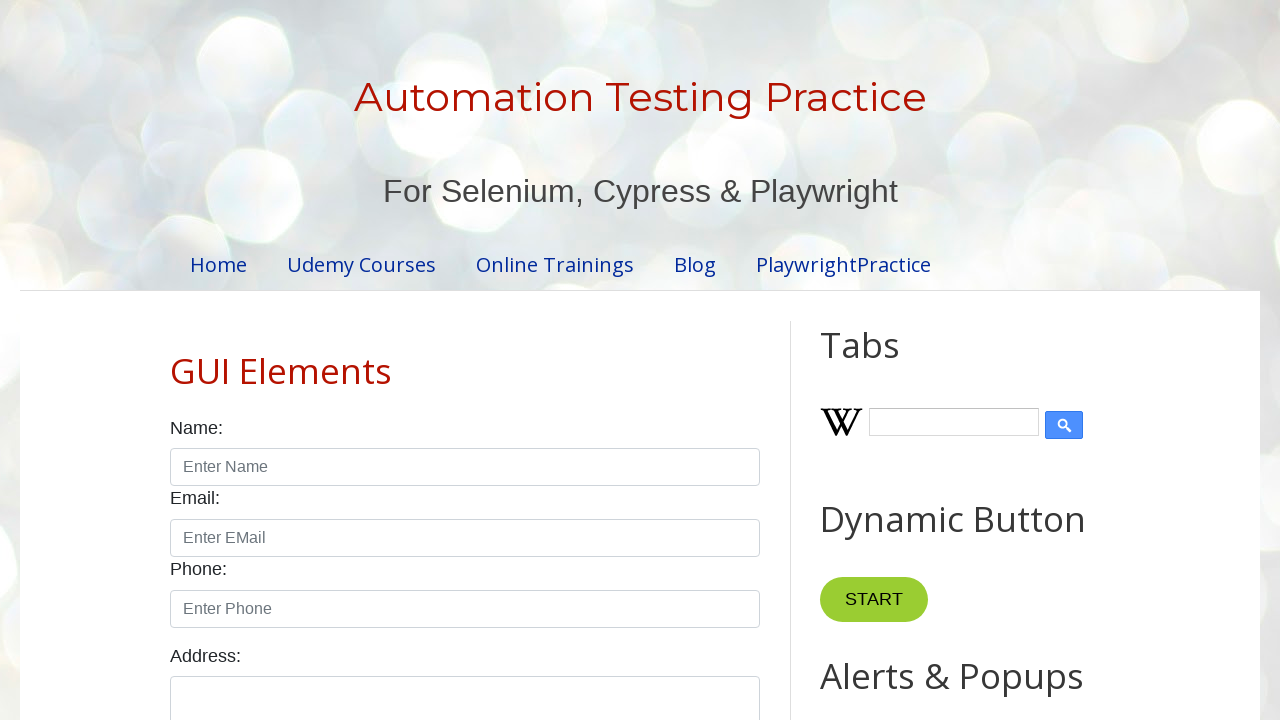

Read cell data from row 4, column 3
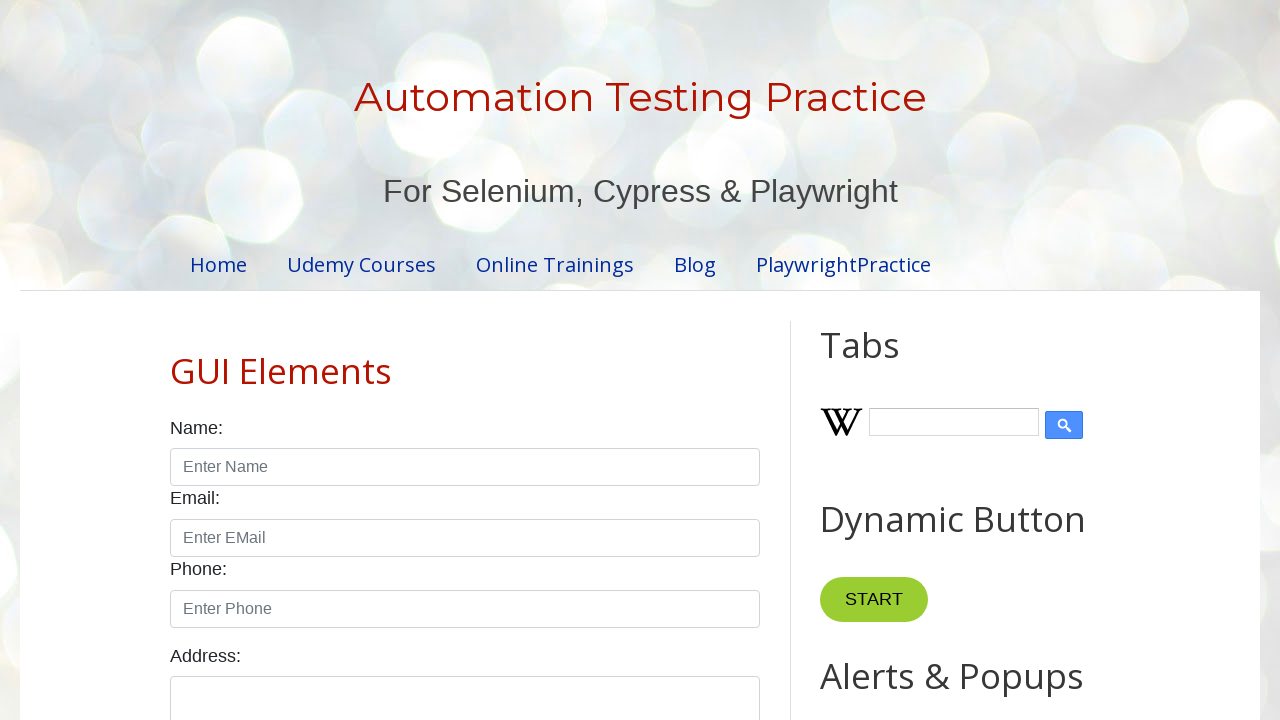

Located row 5 on page 1
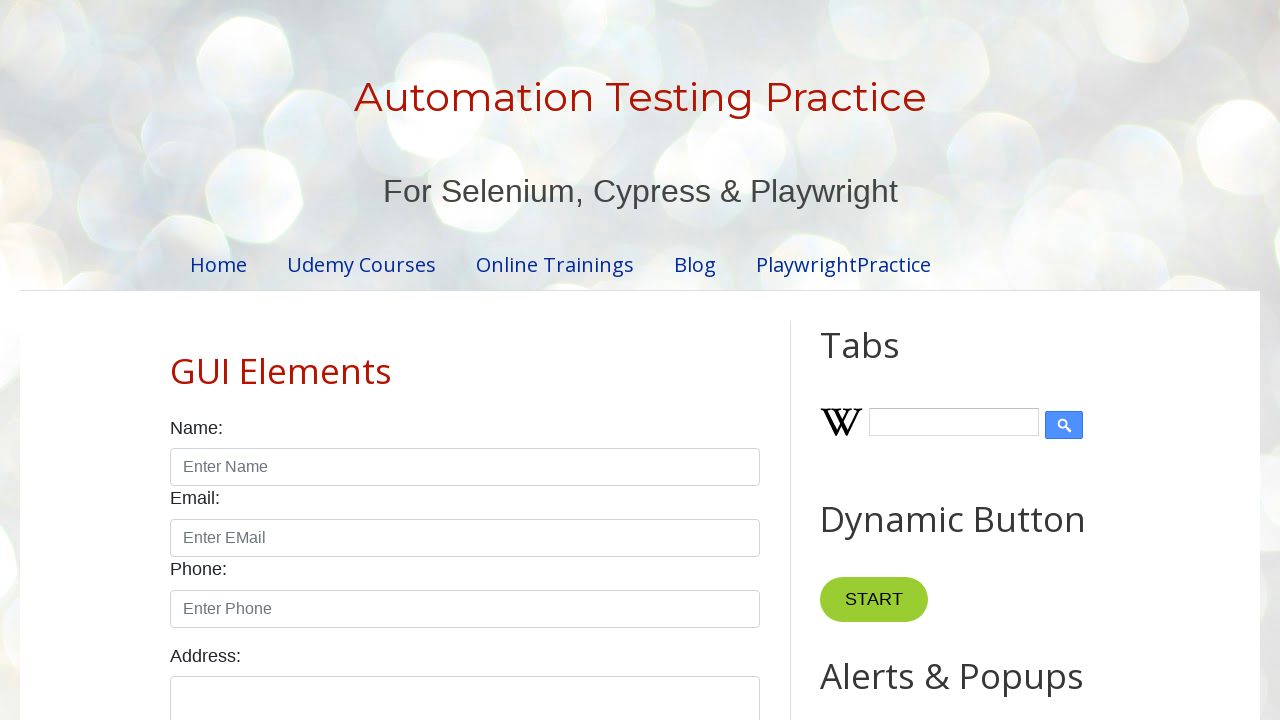

Read cell data from row 5, column 1
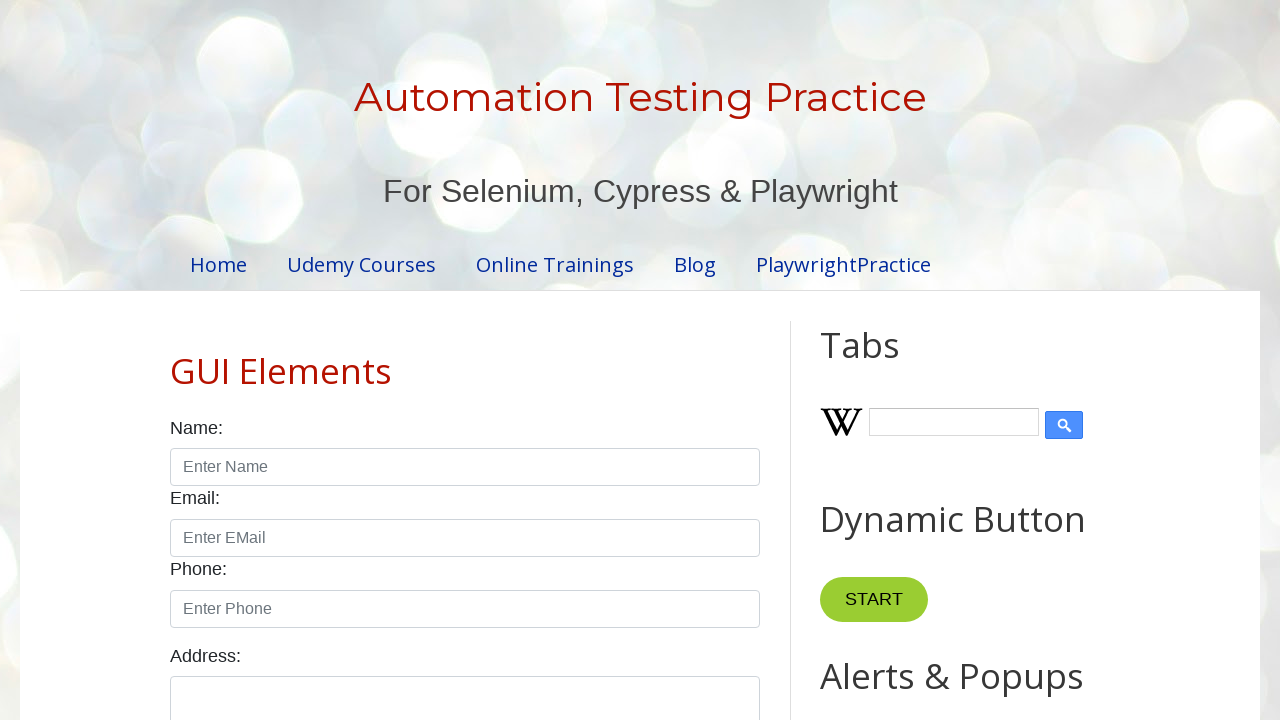

Read cell data from row 5, column 2
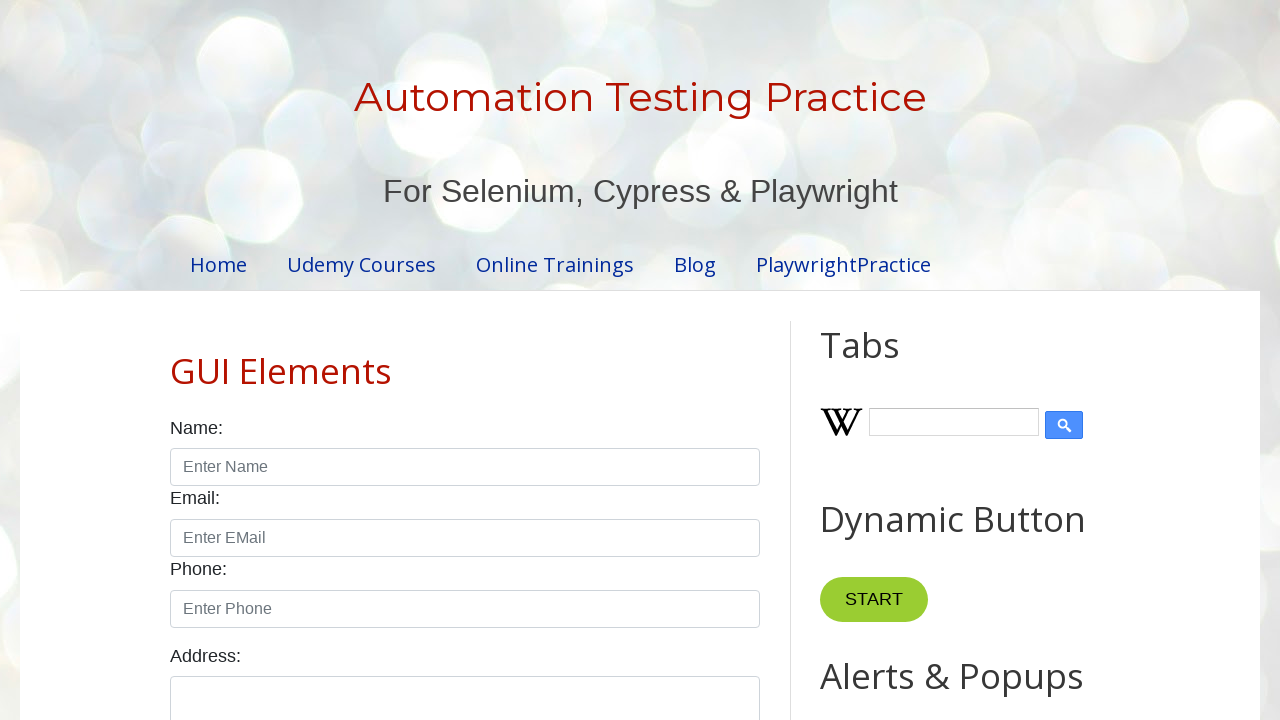

Read cell data from row 5, column 3
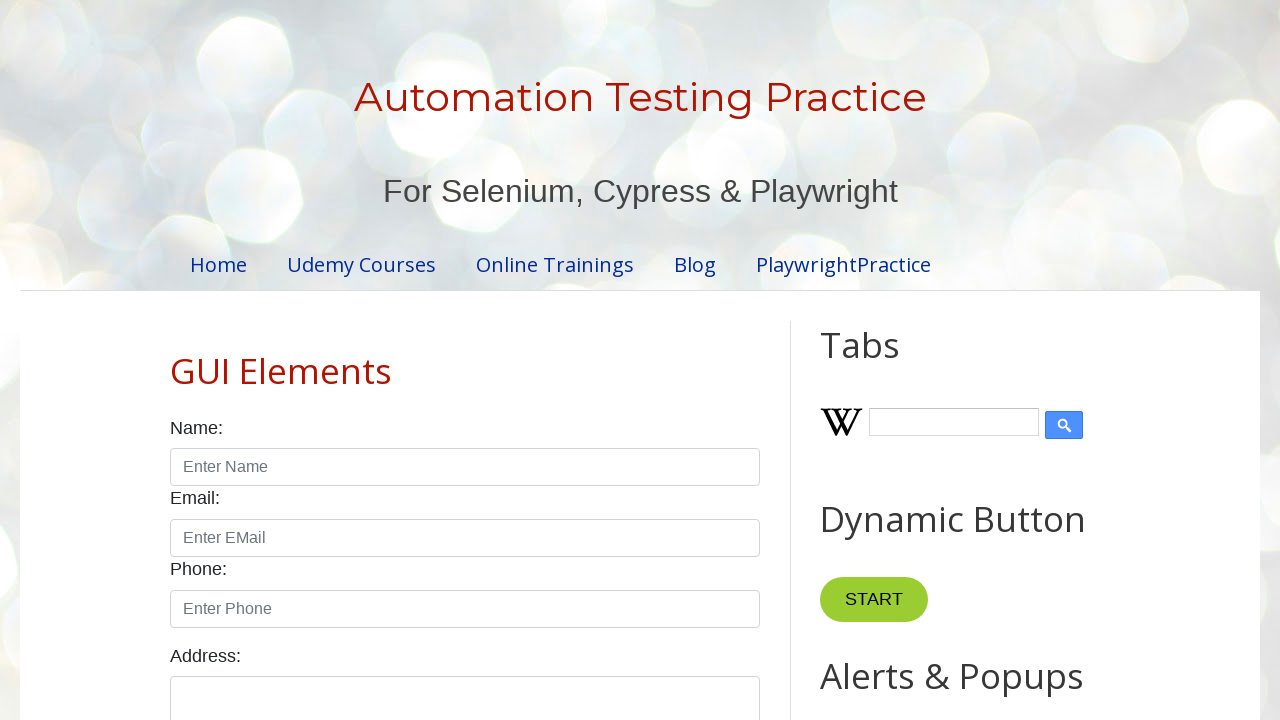

Waited 2 seconds after reading page 1 data
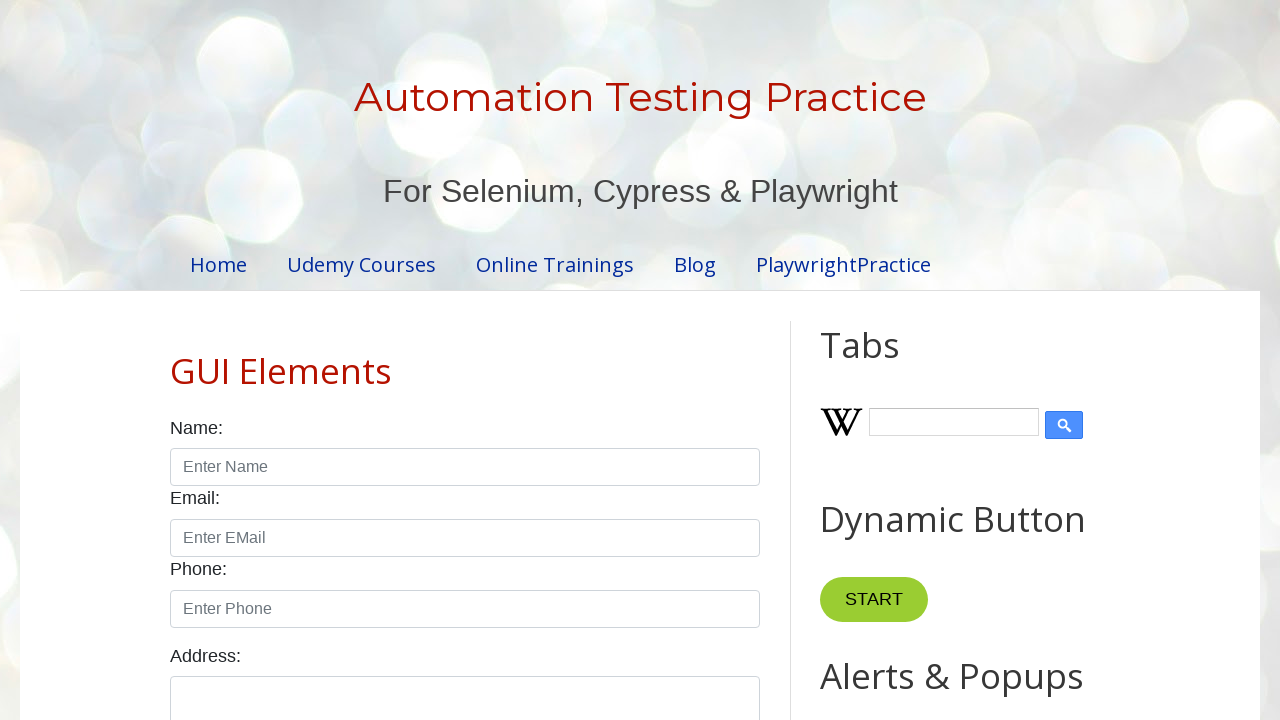

Clicked on page 2 button at (456, 361) on .pagination li a >> nth=1
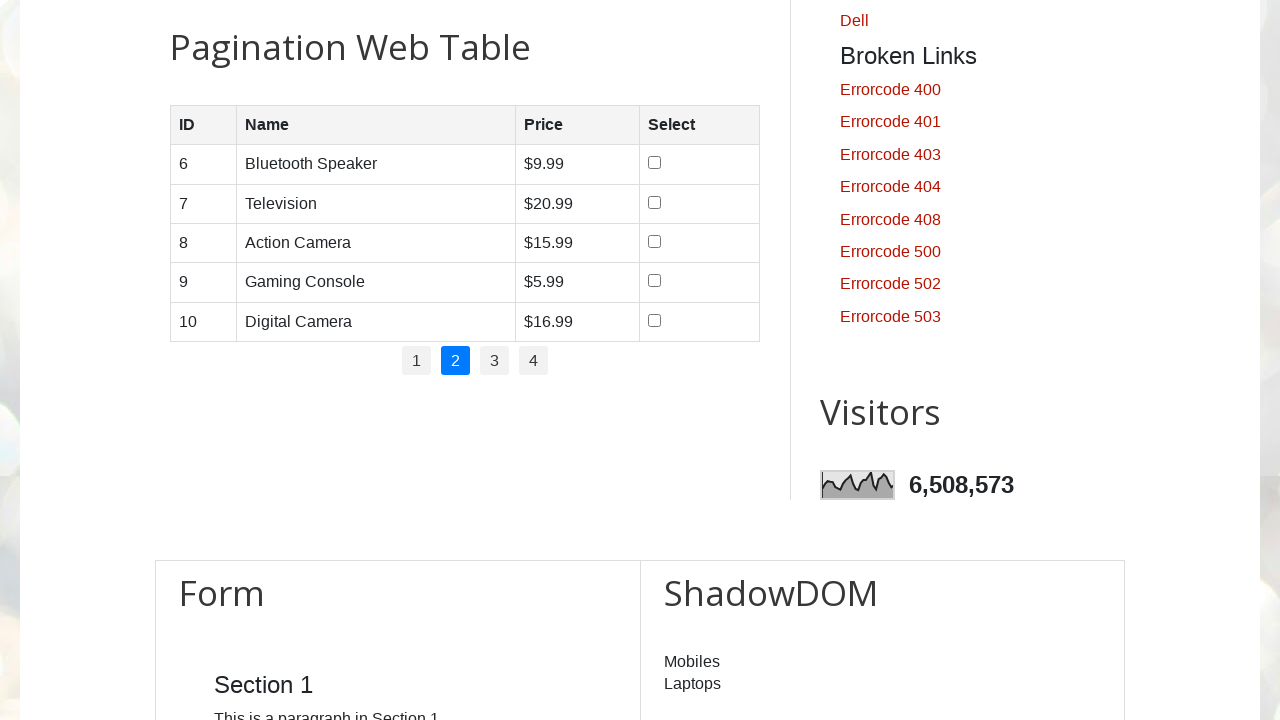

Located row 1 on page 2
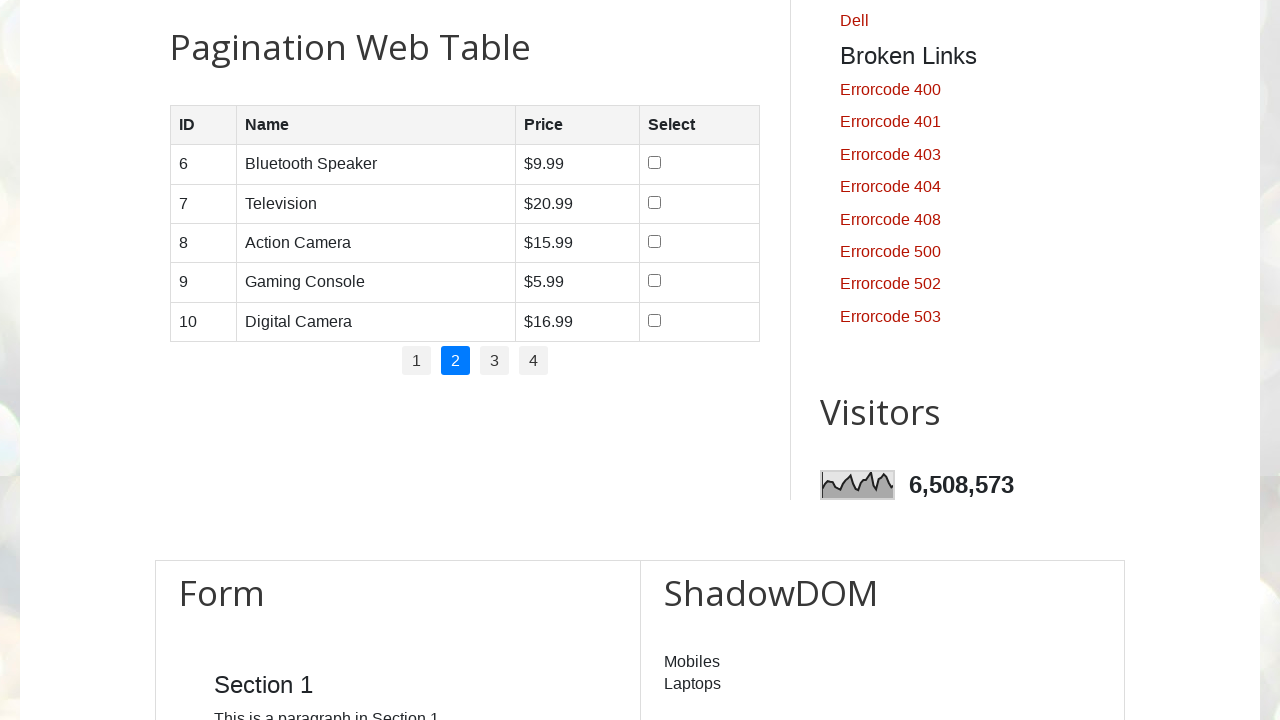

Read cell data from row 1, column 1
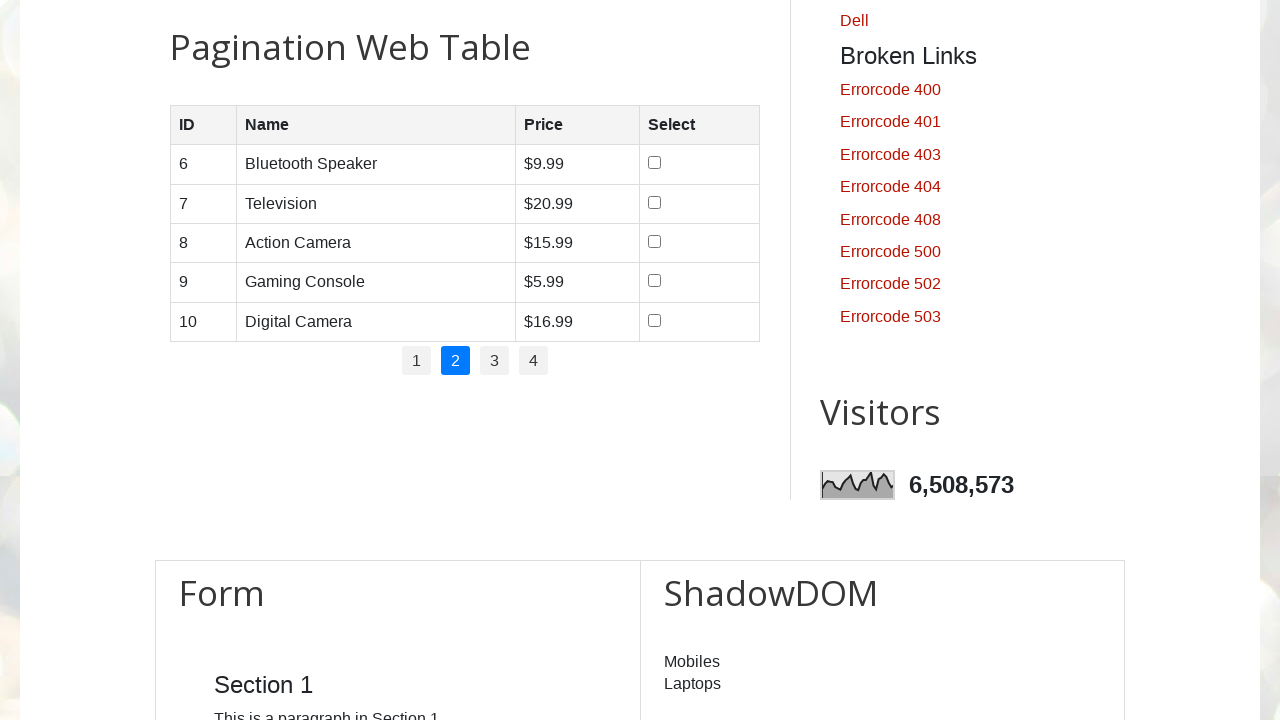

Read cell data from row 1, column 2
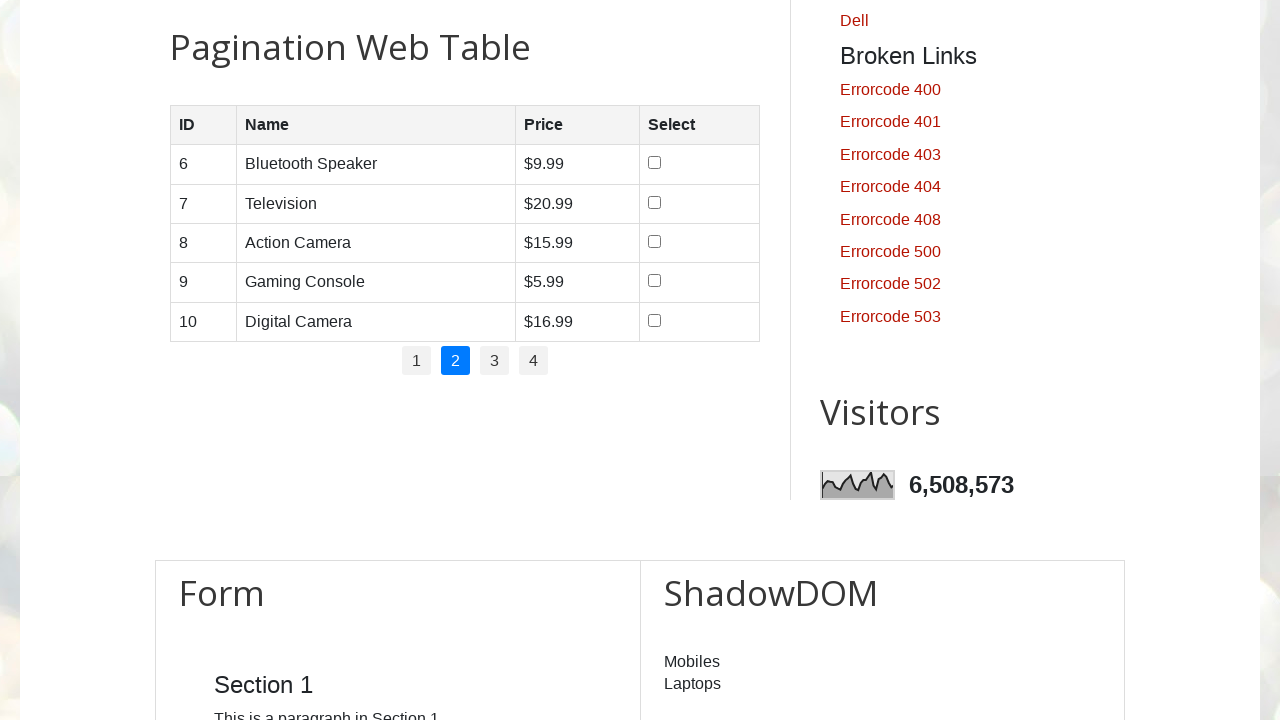

Read cell data from row 1, column 3
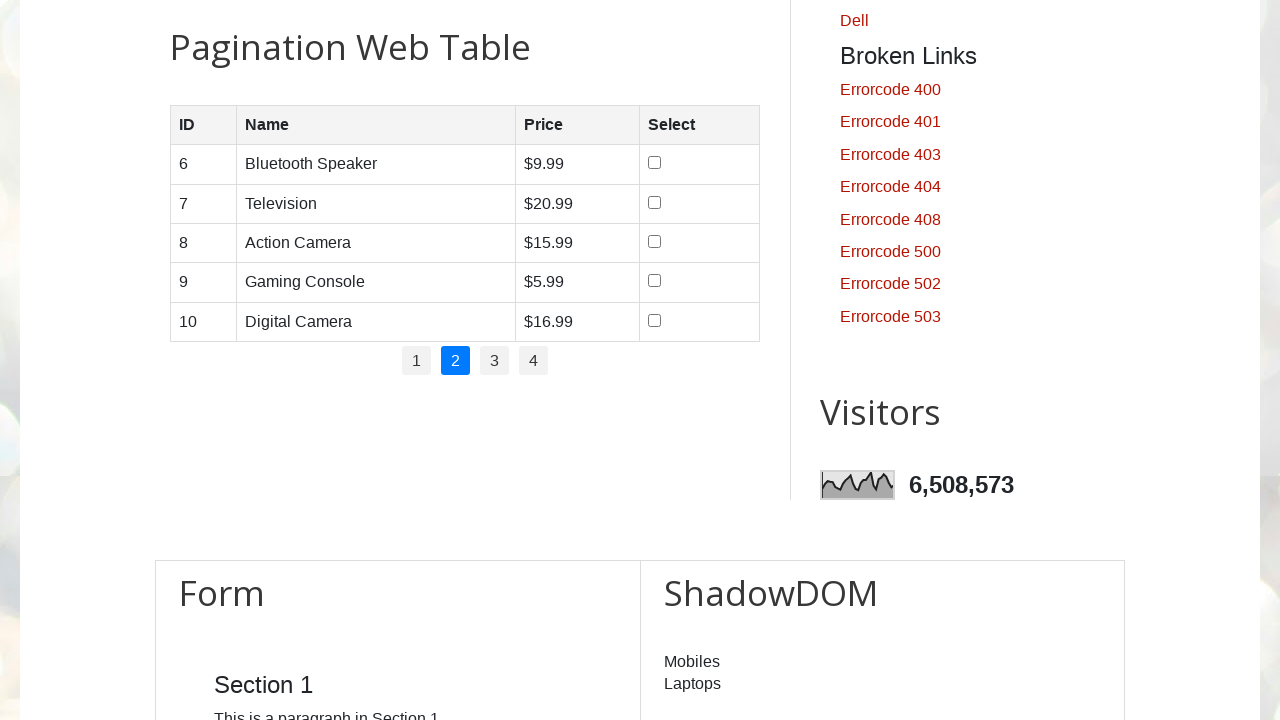

Located row 2 on page 2
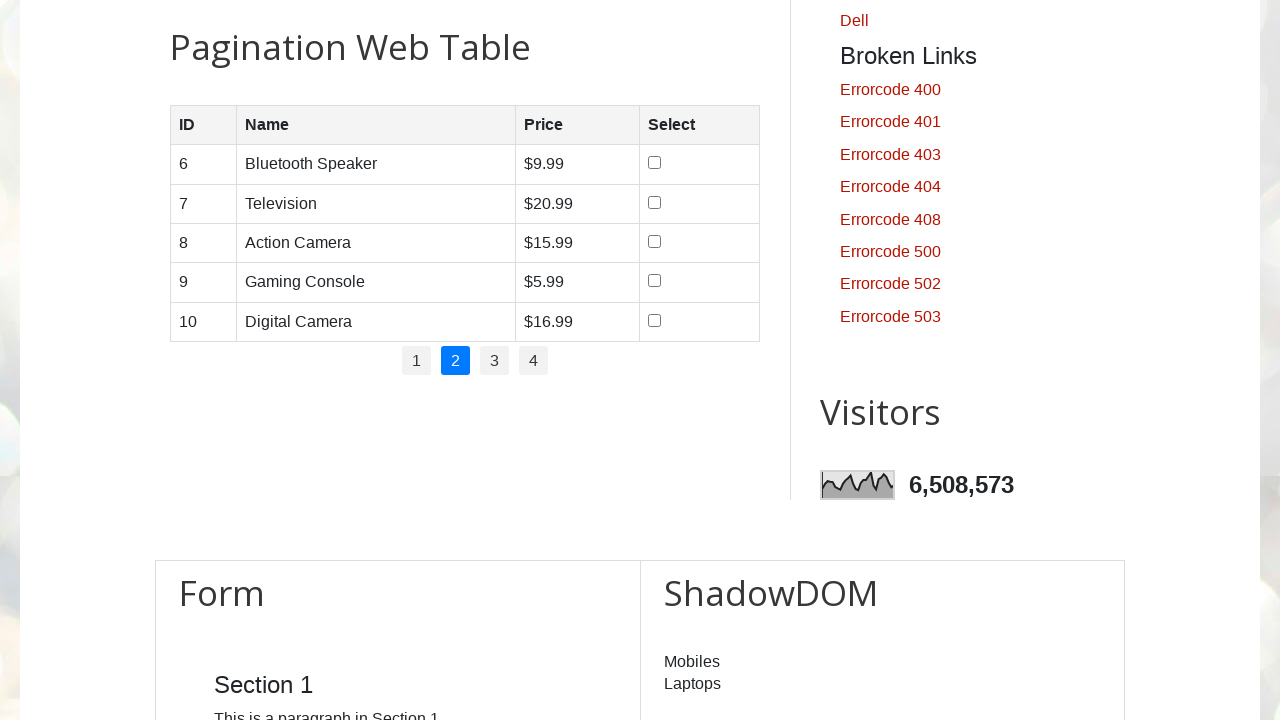

Read cell data from row 2, column 1
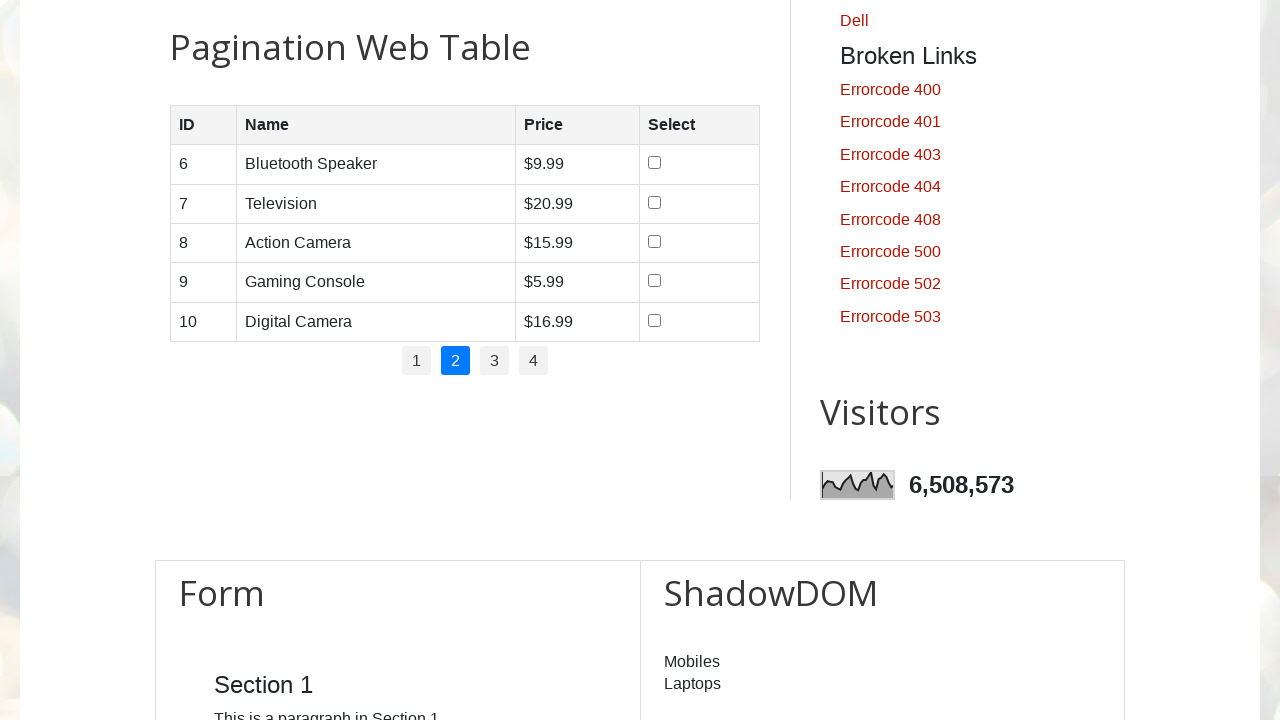

Read cell data from row 2, column 2
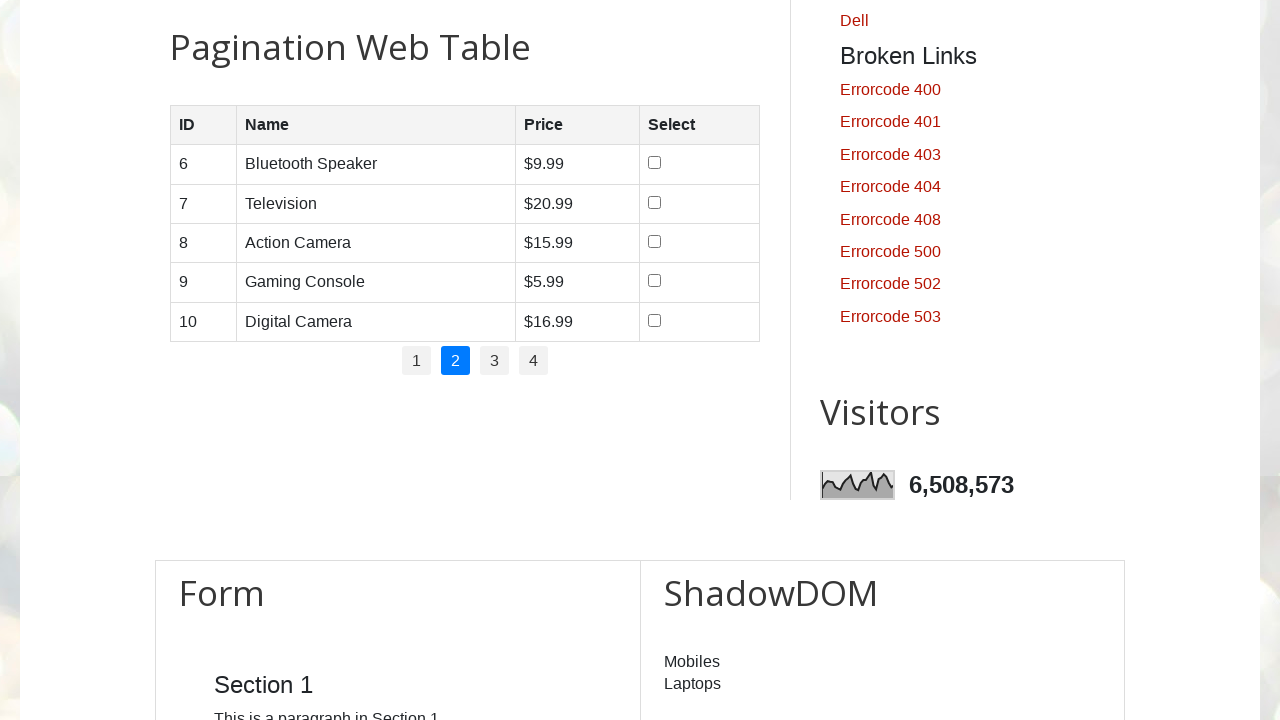

Read cell data from row 2, column 3
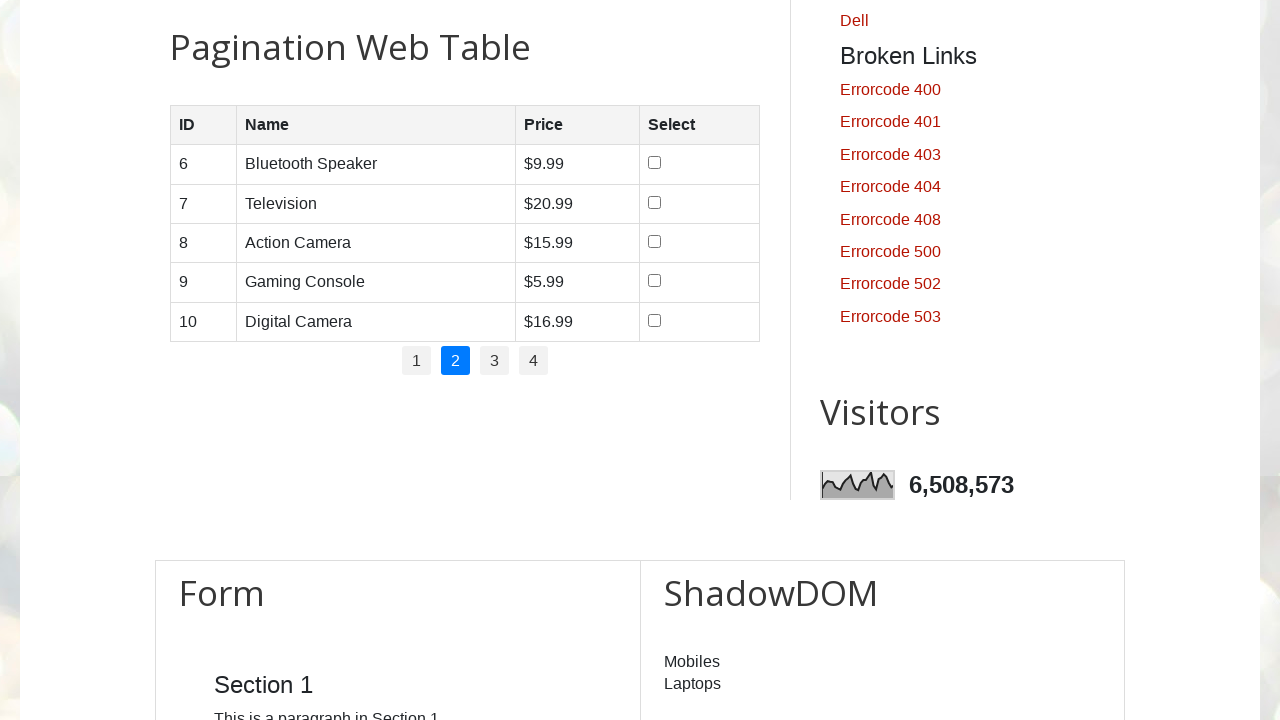

Located row 3 on page 2
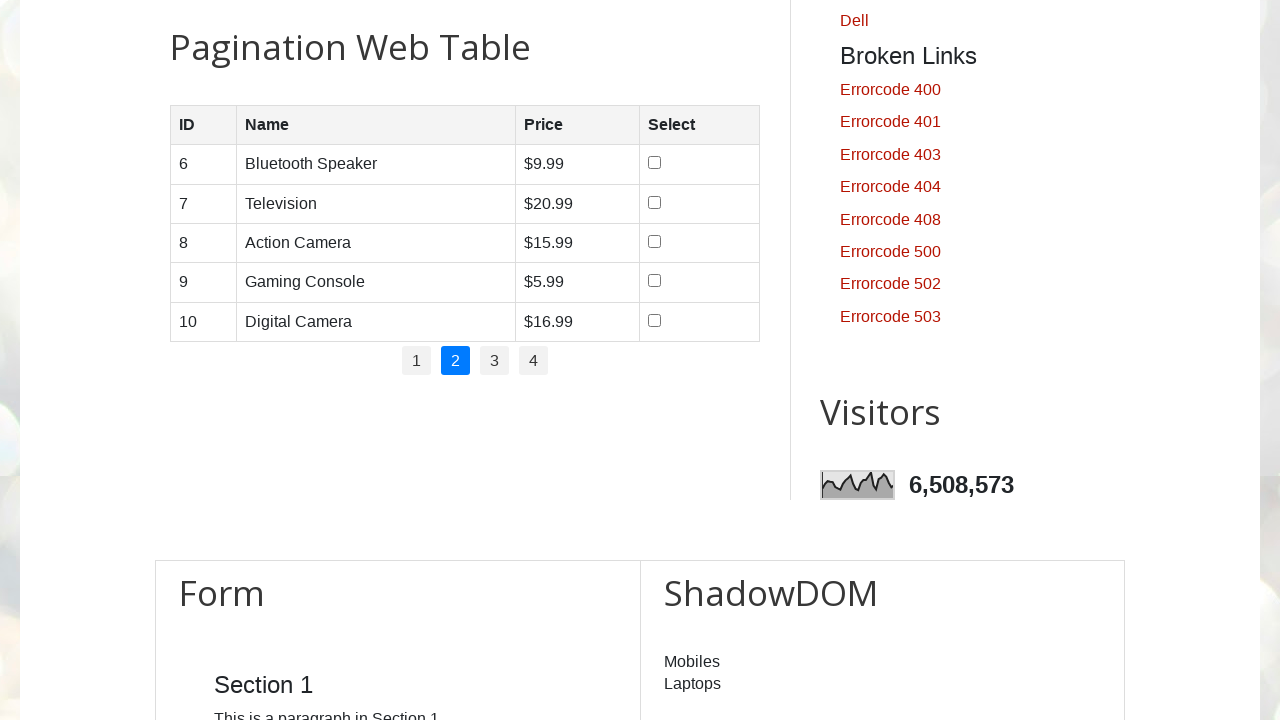

Read cell data from row 3, column 1
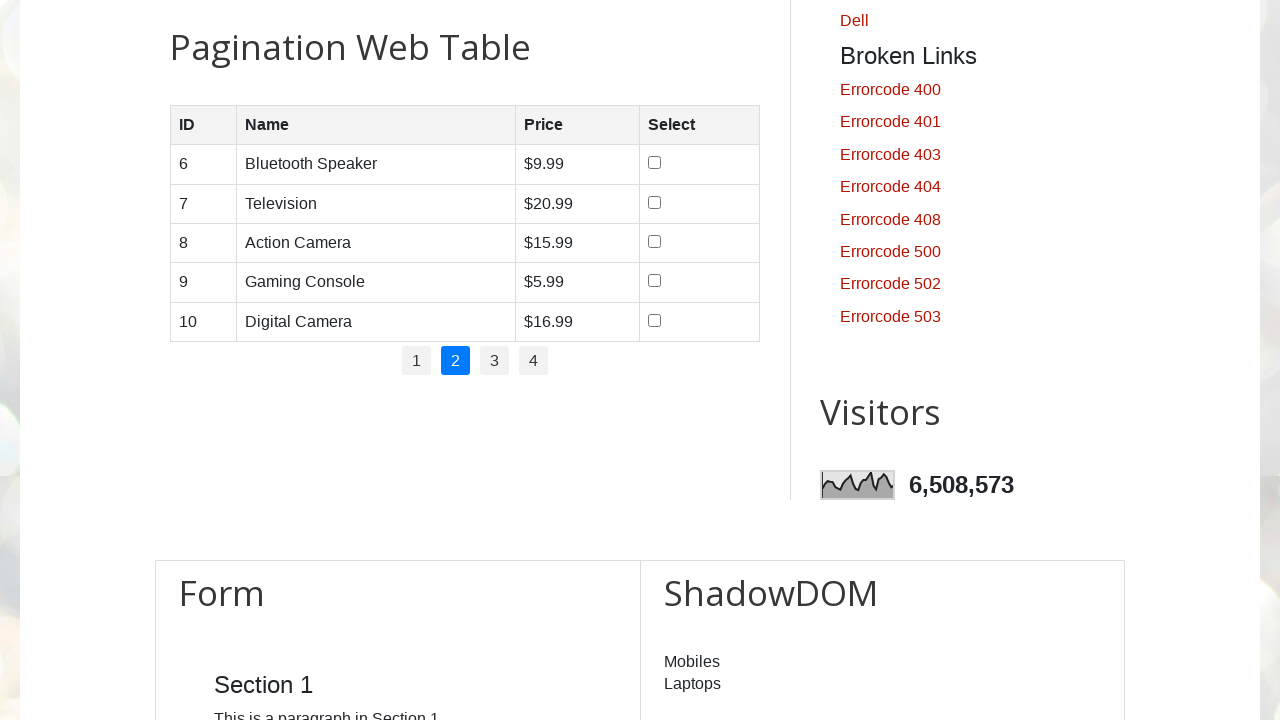

Read cell data from row 3, column 2
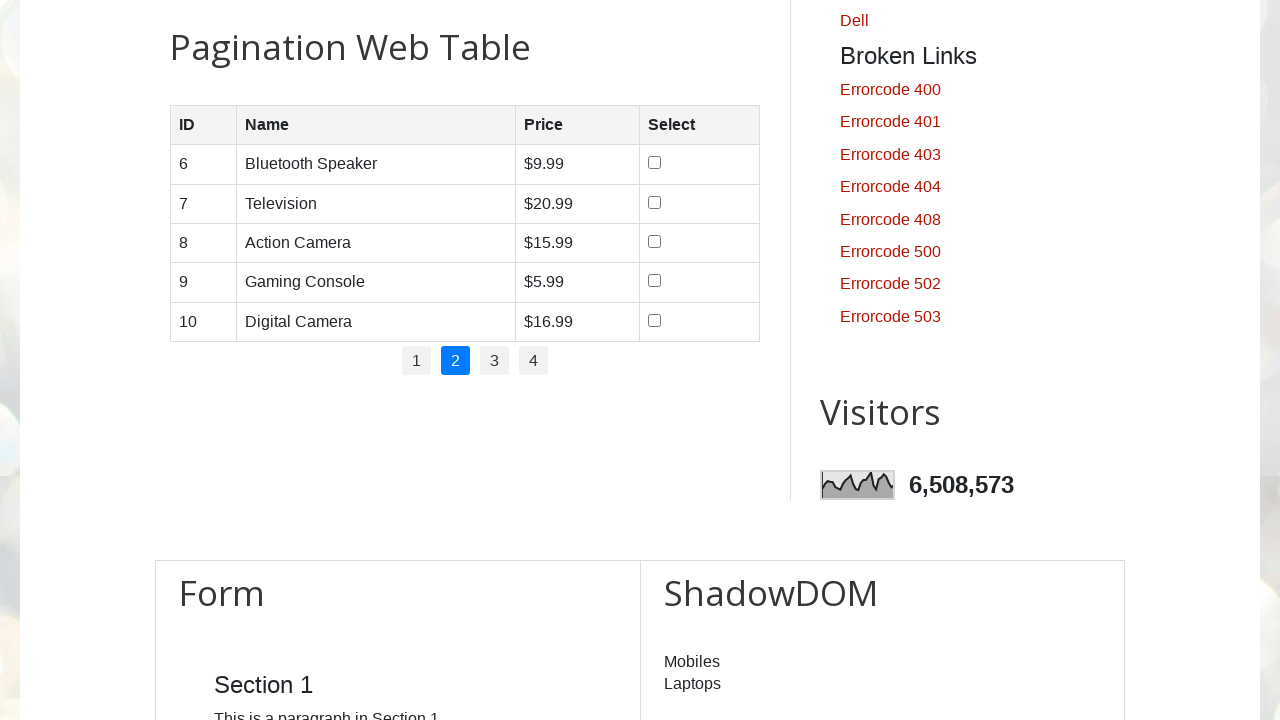

Read cell data from row 3, column 3
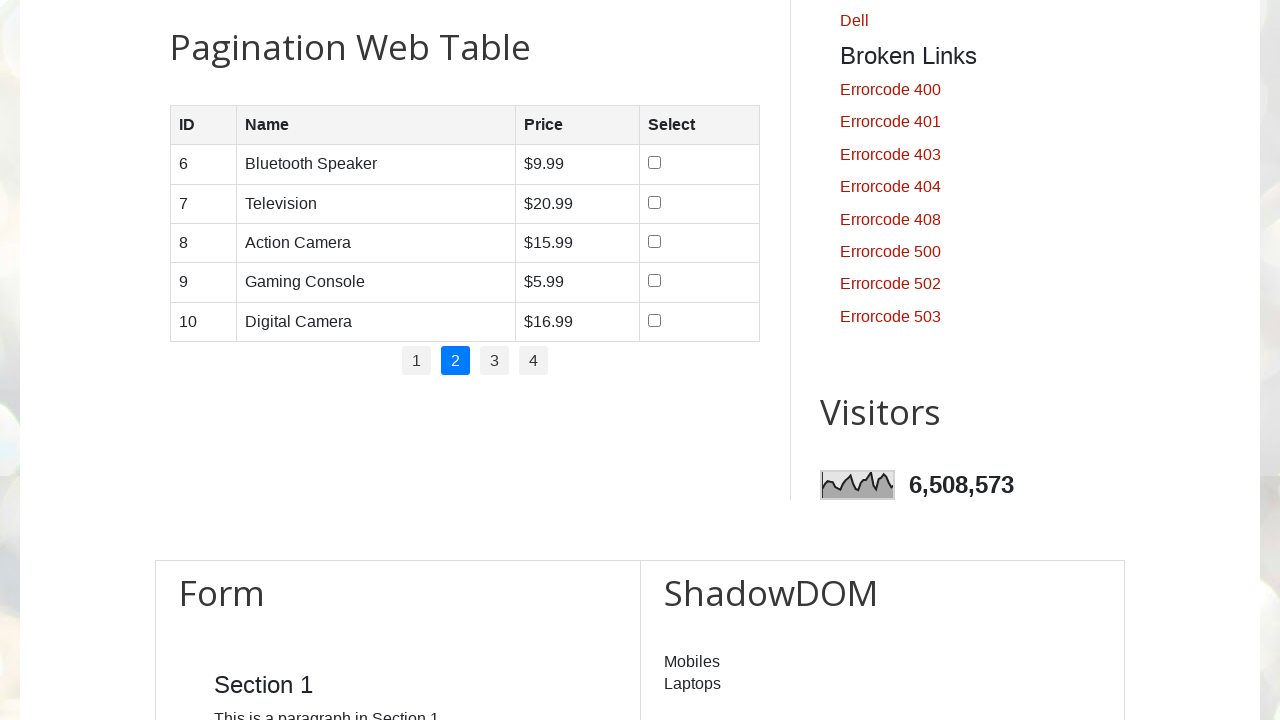

Located row 4 on page 2
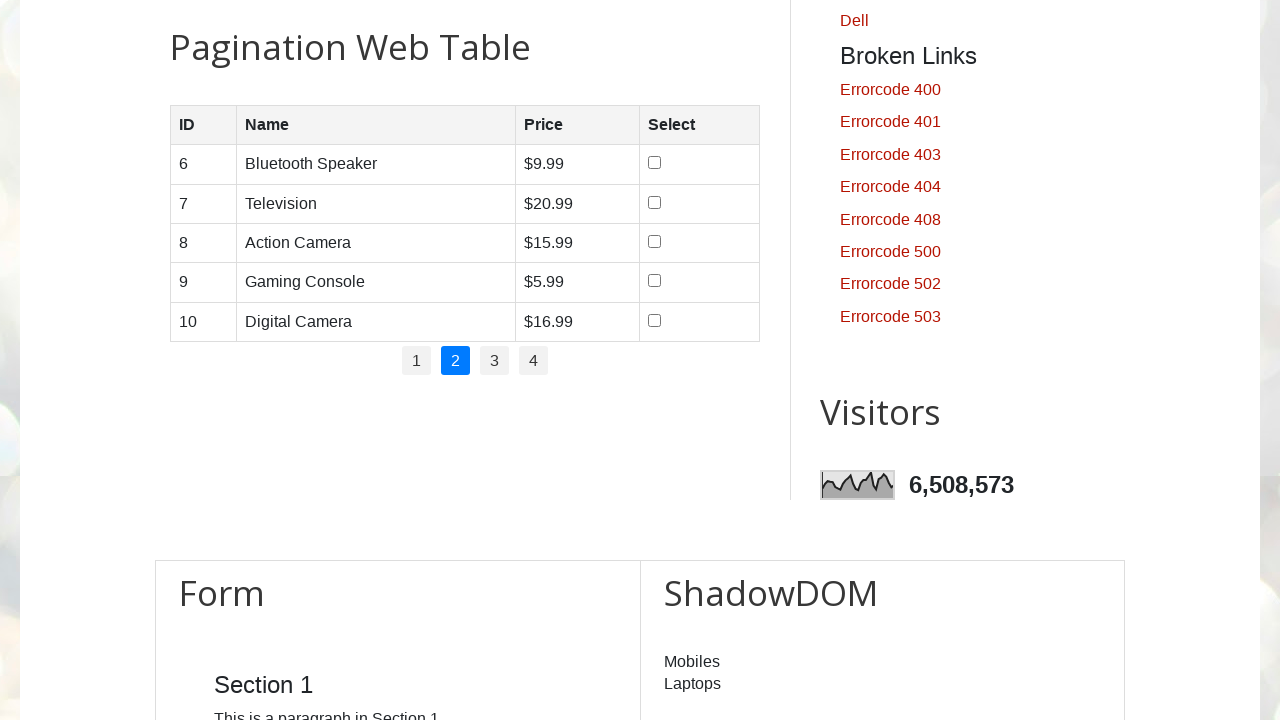

Read cell data from row 4, column 1
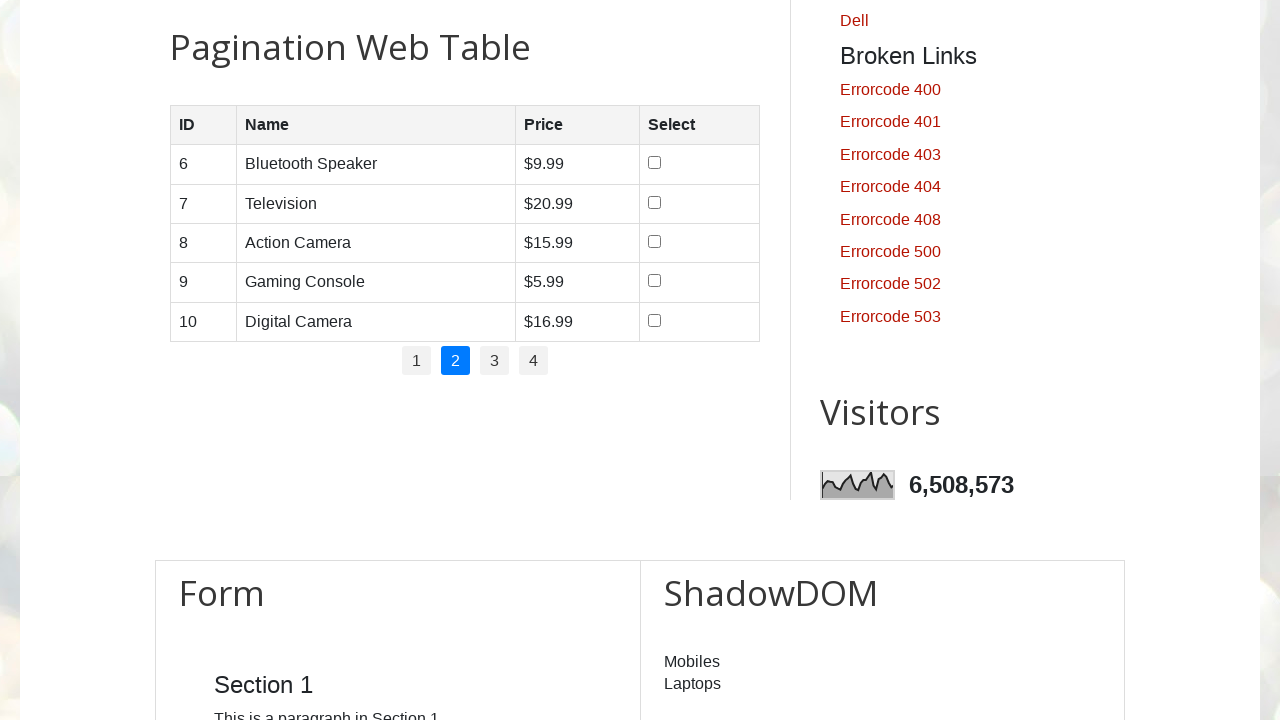

Read cell data from row 4, column 2
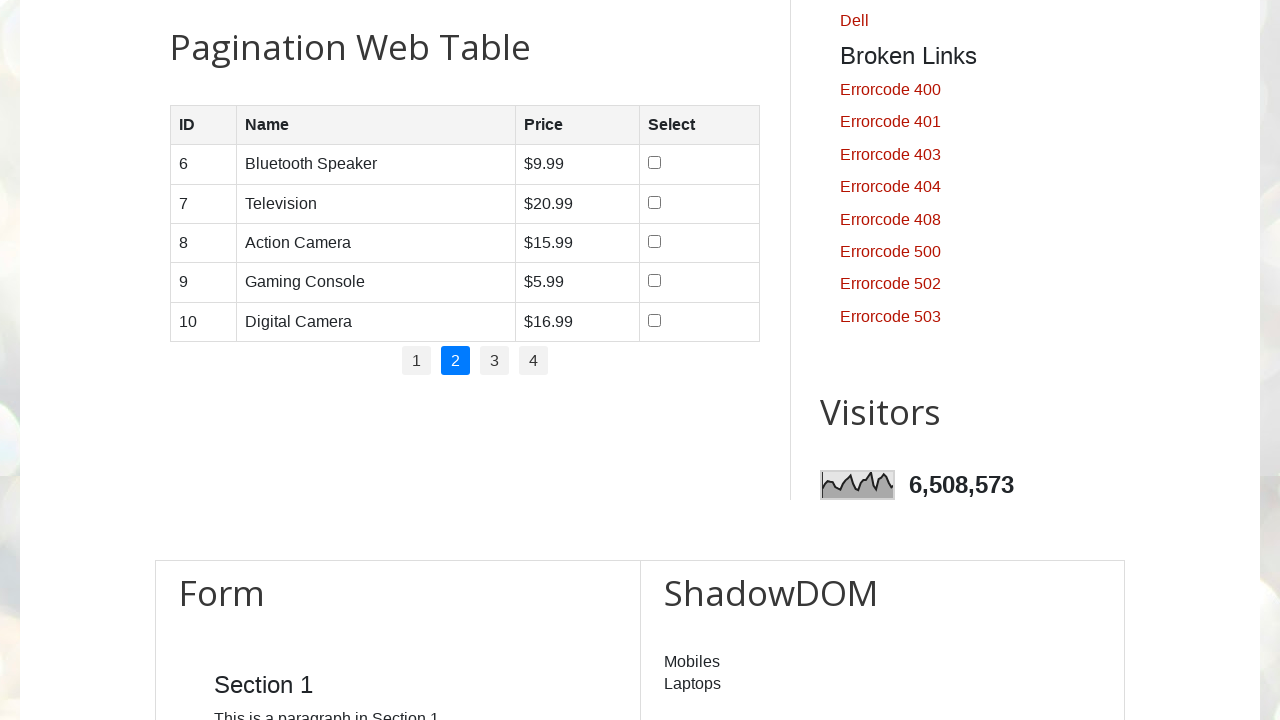

Read cell data from row 4, column 3
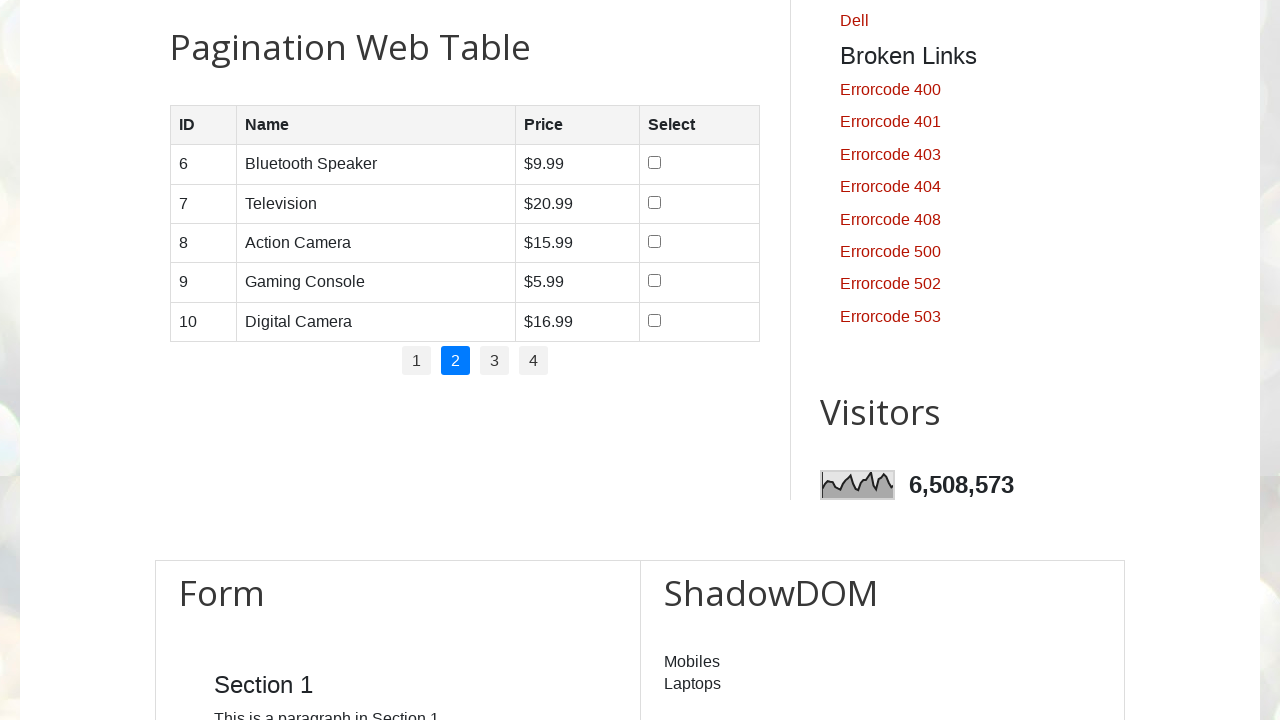

Located row 5 on page 2
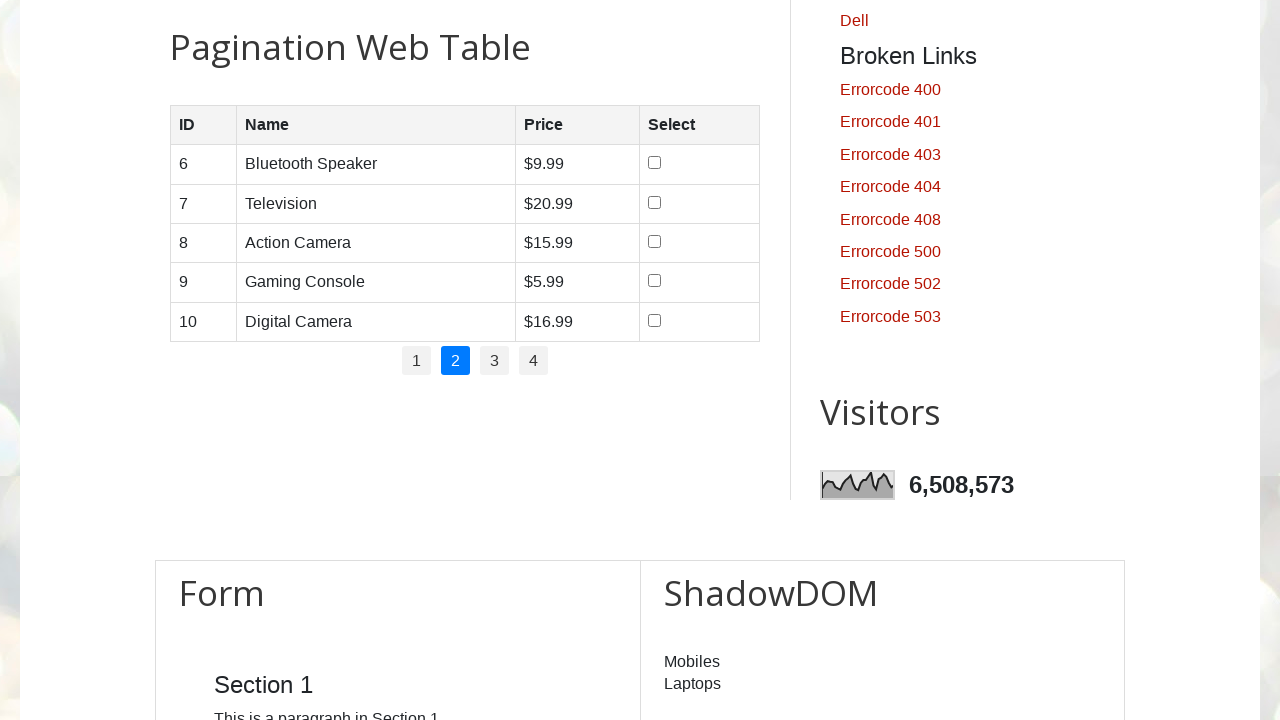

Read cell data from row 5, column 1
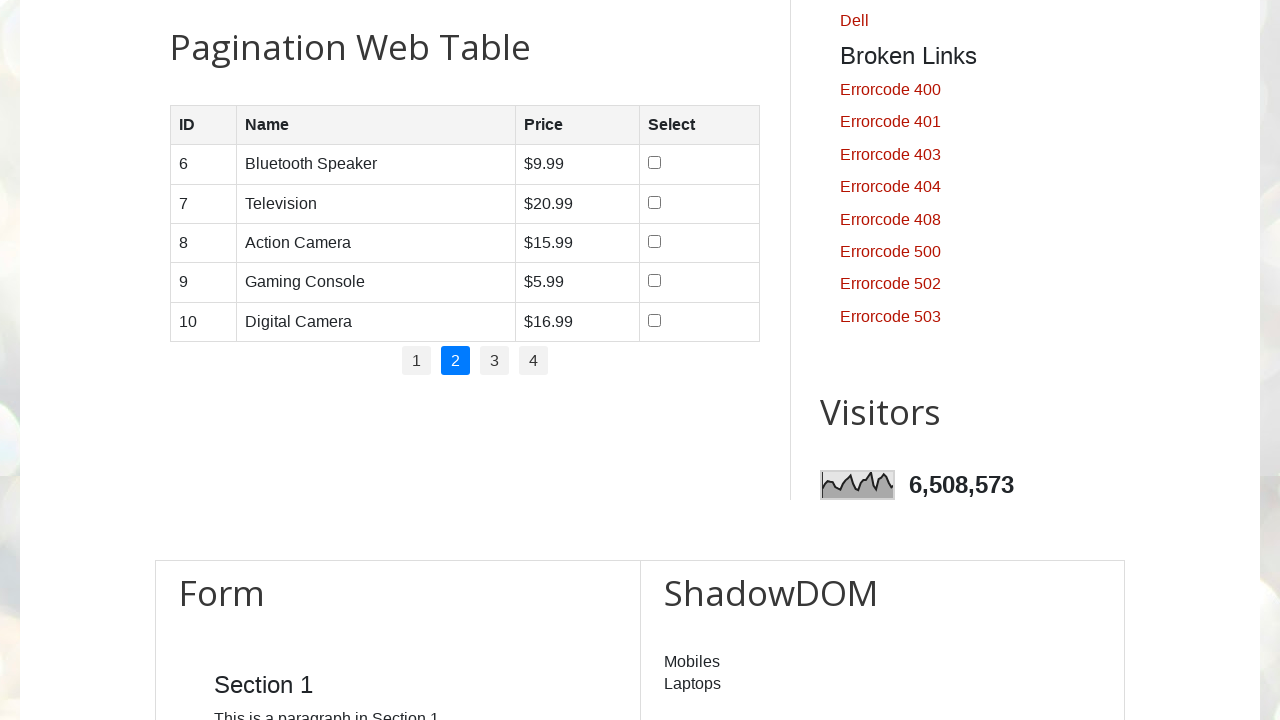

Read cell data from row 5, column 2
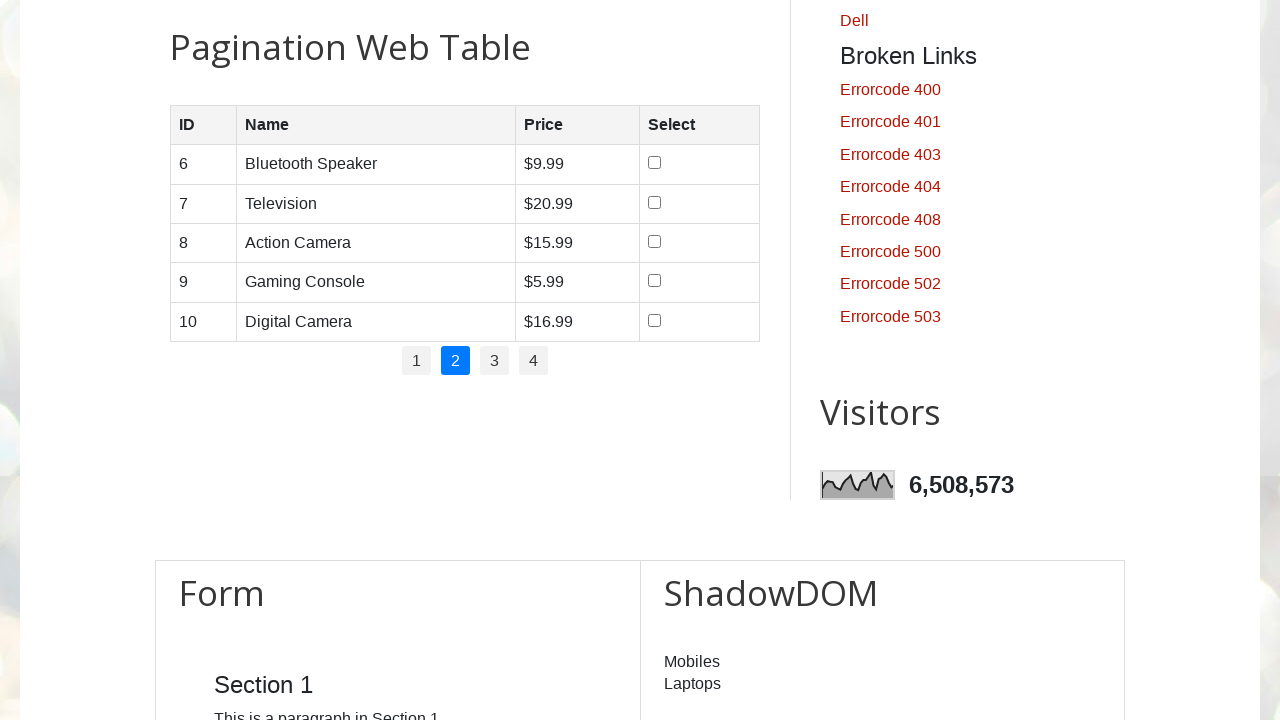

Read cell data from row 5, column 3
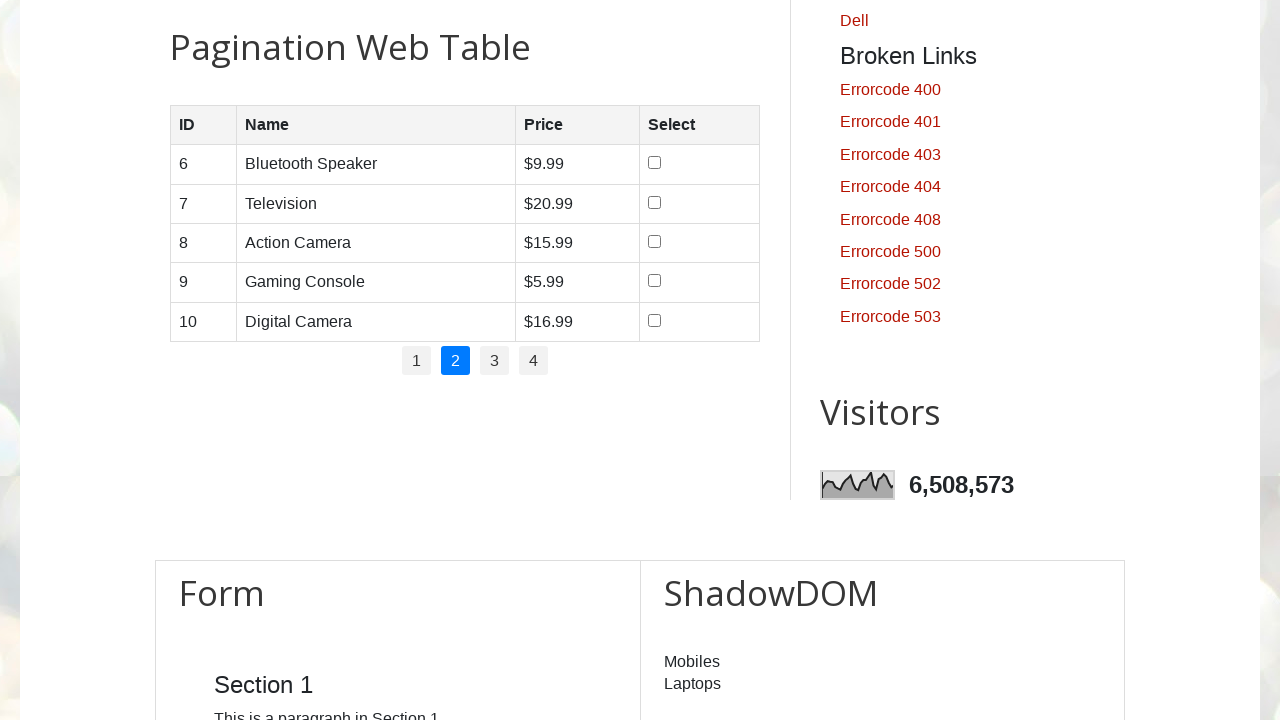

Waited 2 seconds after reading page 2 data
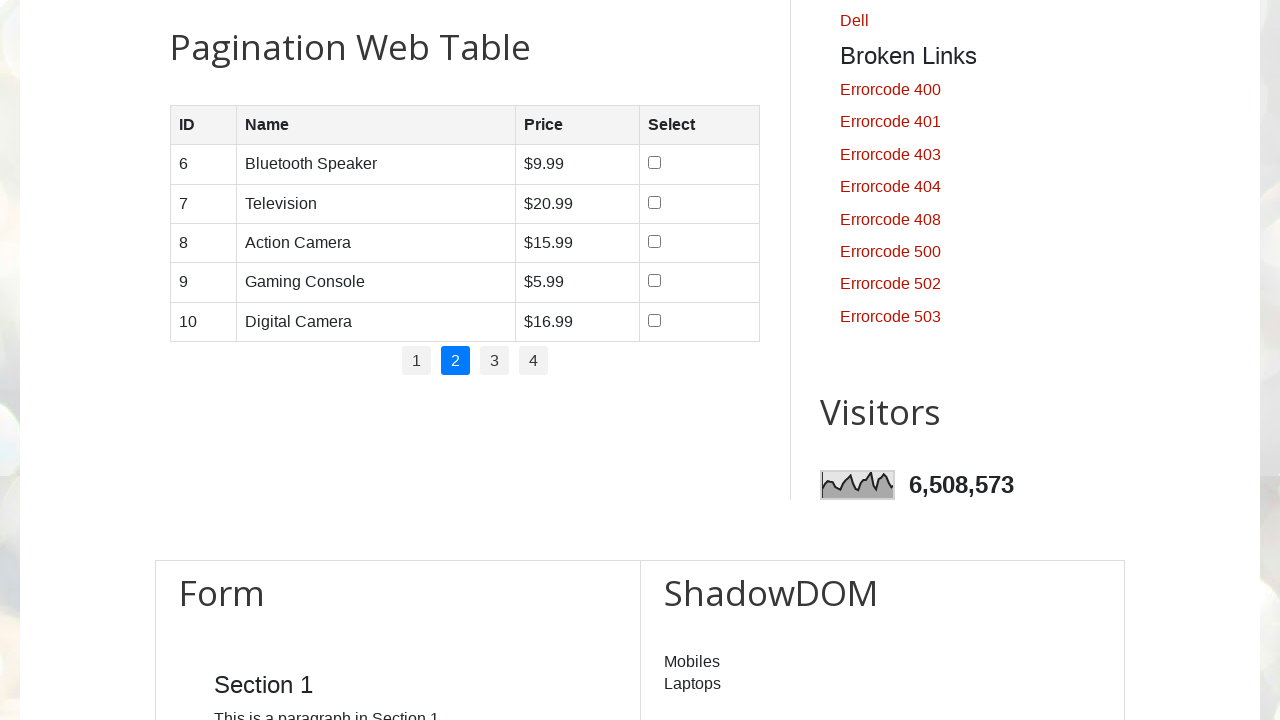

Clicked on page 3 button at (494, 361) on .pagination li a >> nth=2
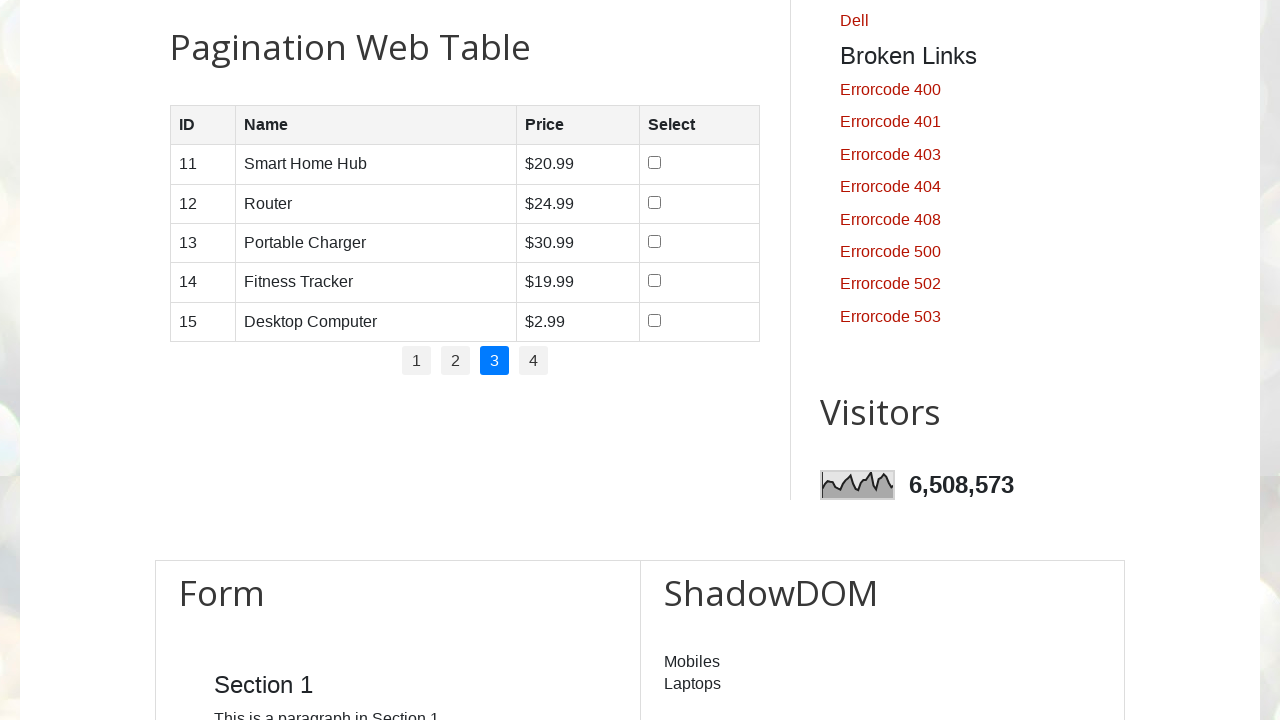

Located row 1 on page 3
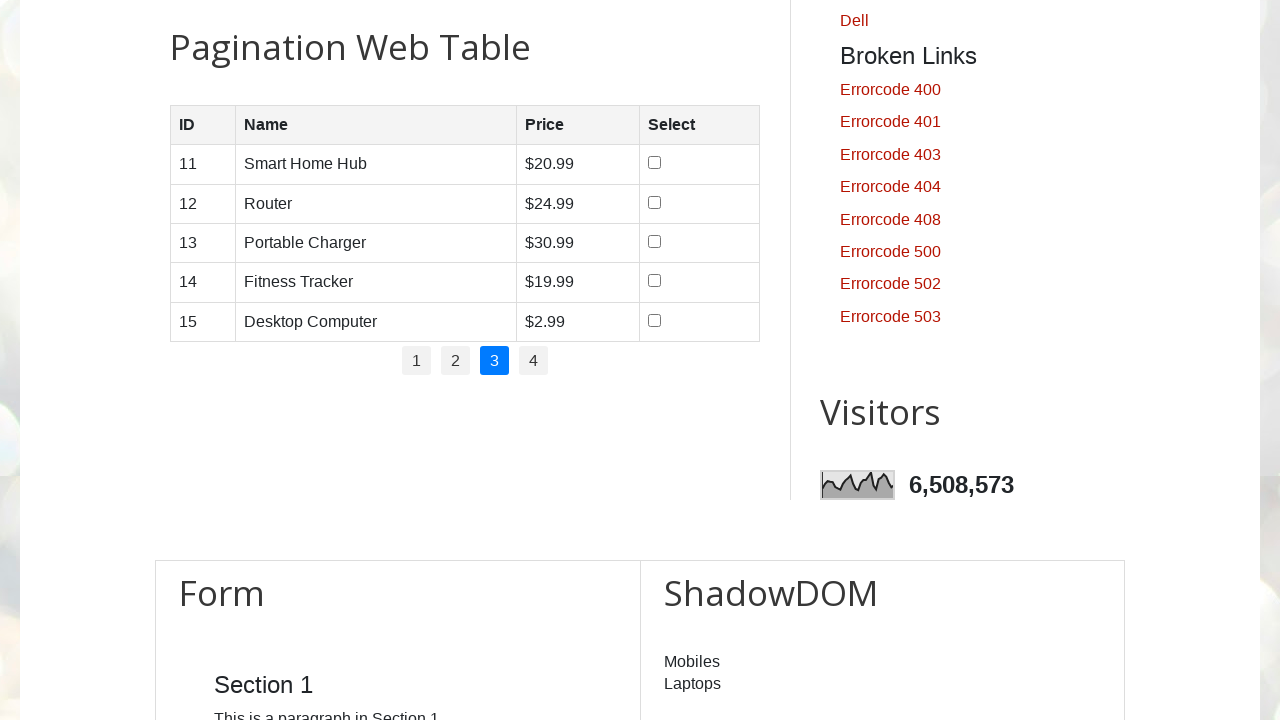

Read cell data from row 1, column 1
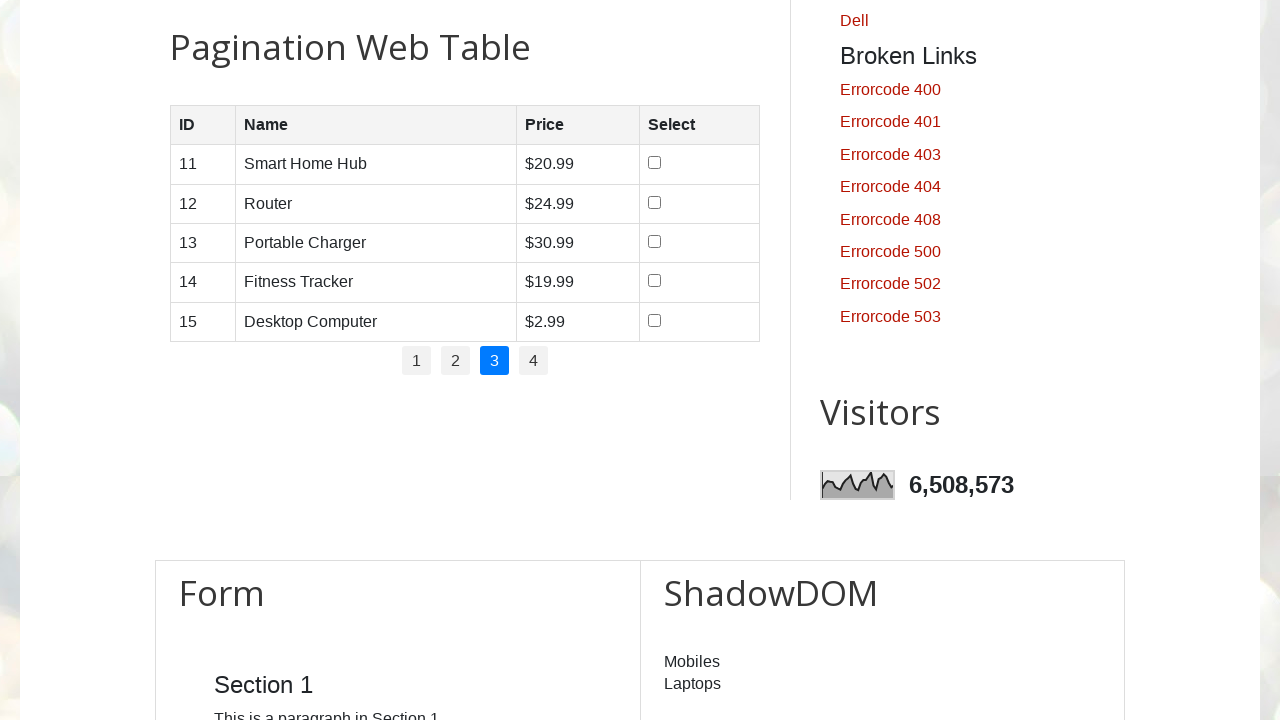

Read cell data from row 1, column 2
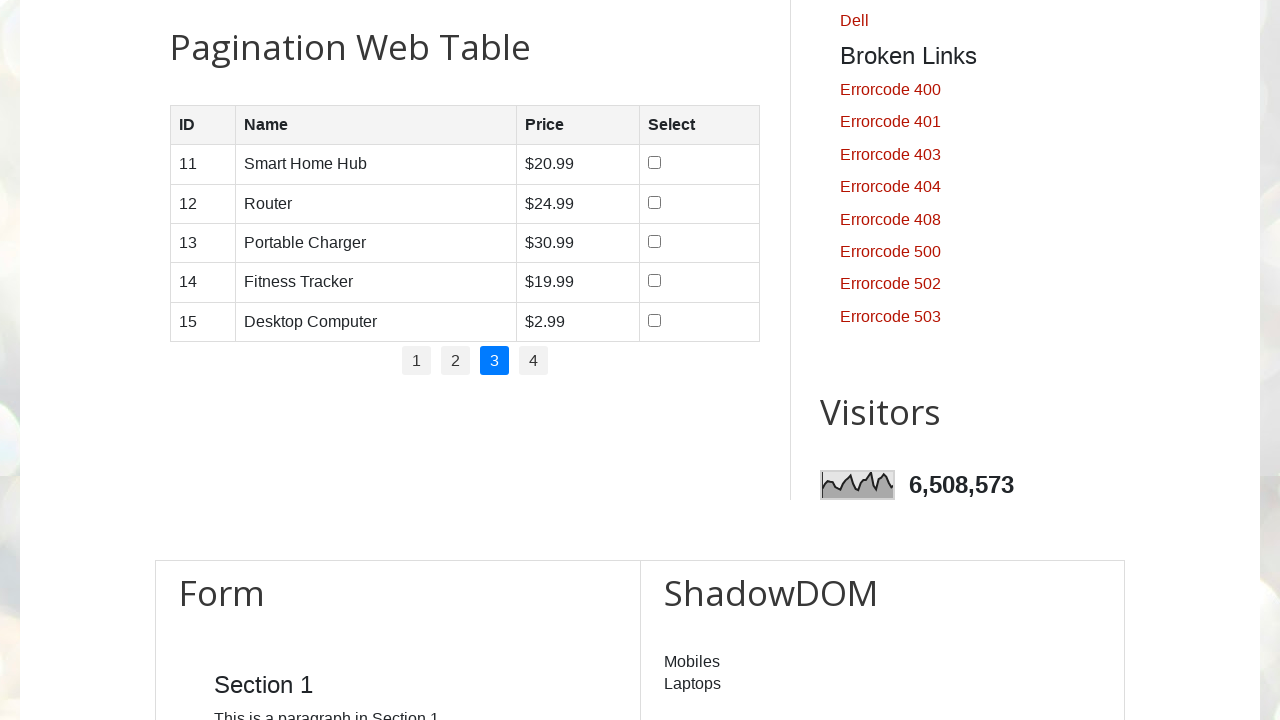

Read cell data from row 1, column 3
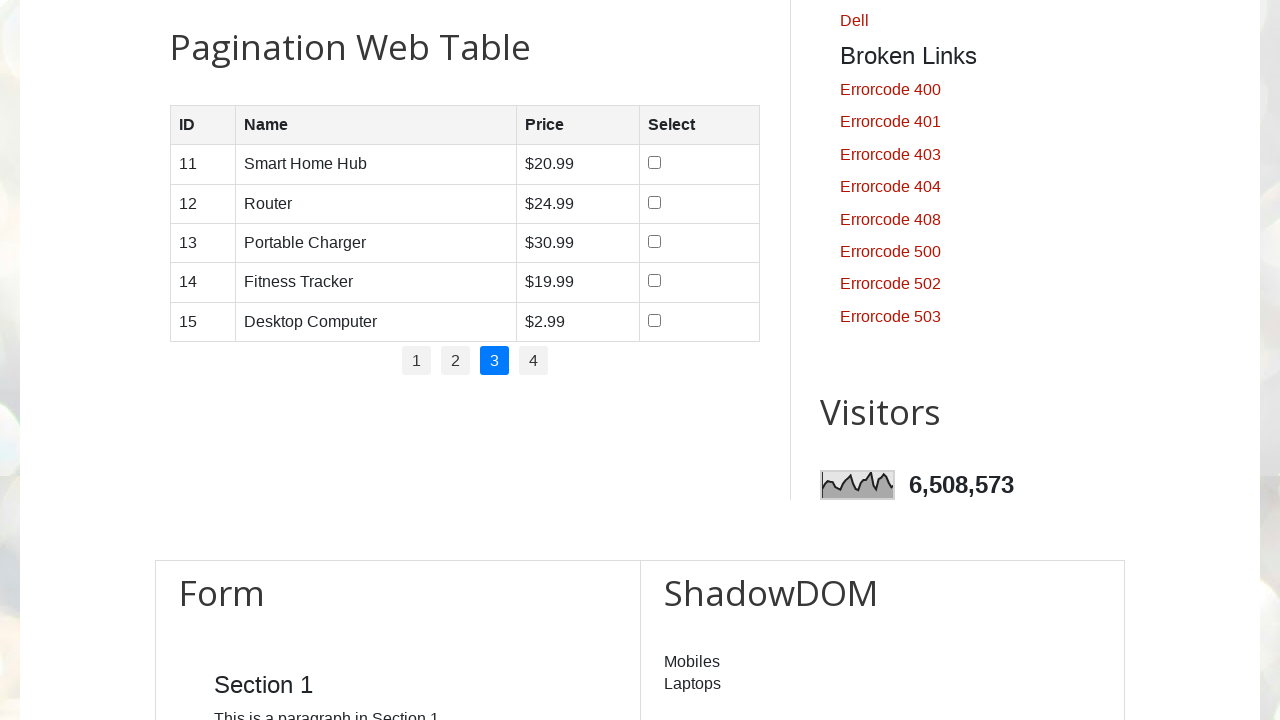

Located row 2 on page 3
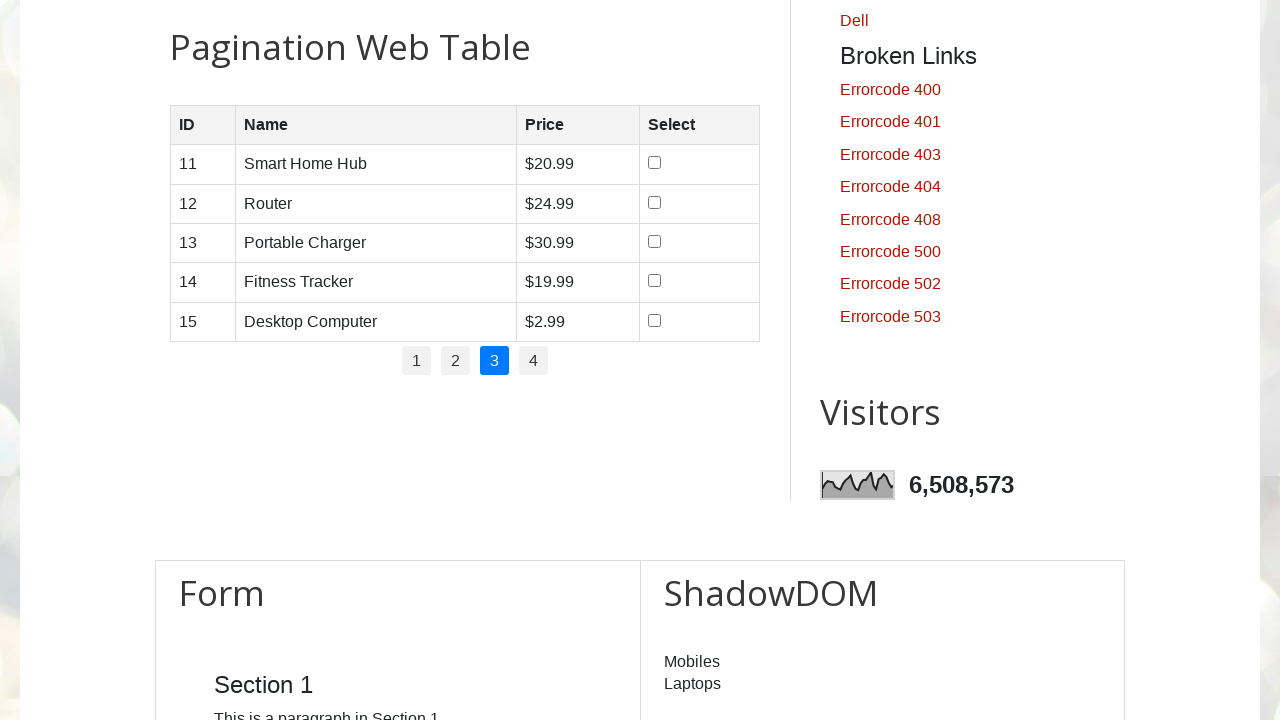

Read cell data from row 2, column 1
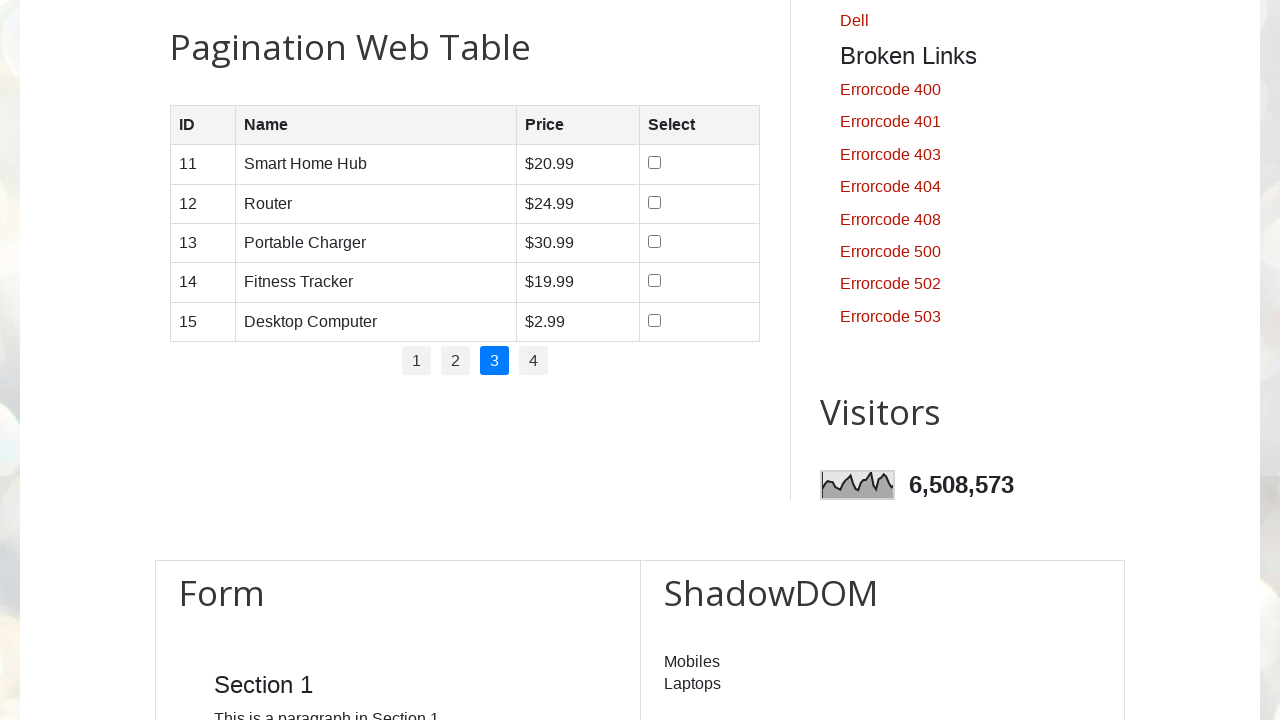

Read cell data from row 2, column 2
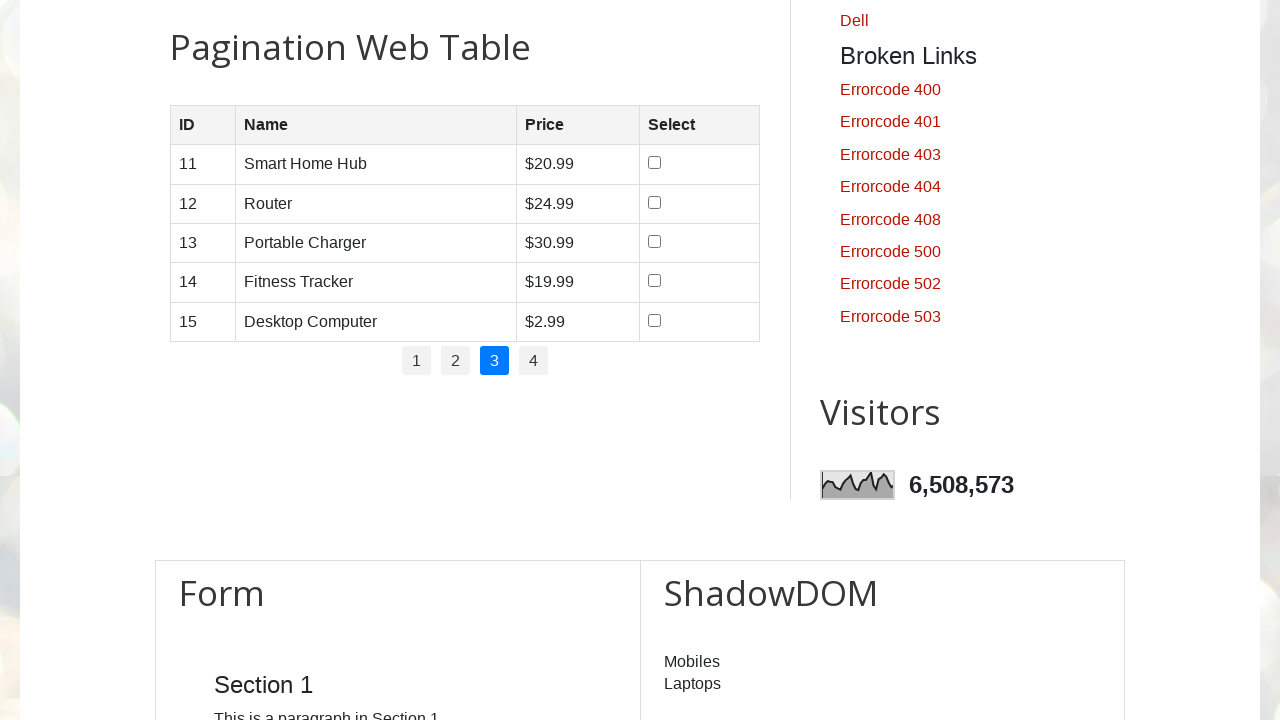

Read cell data from row 2, column 3
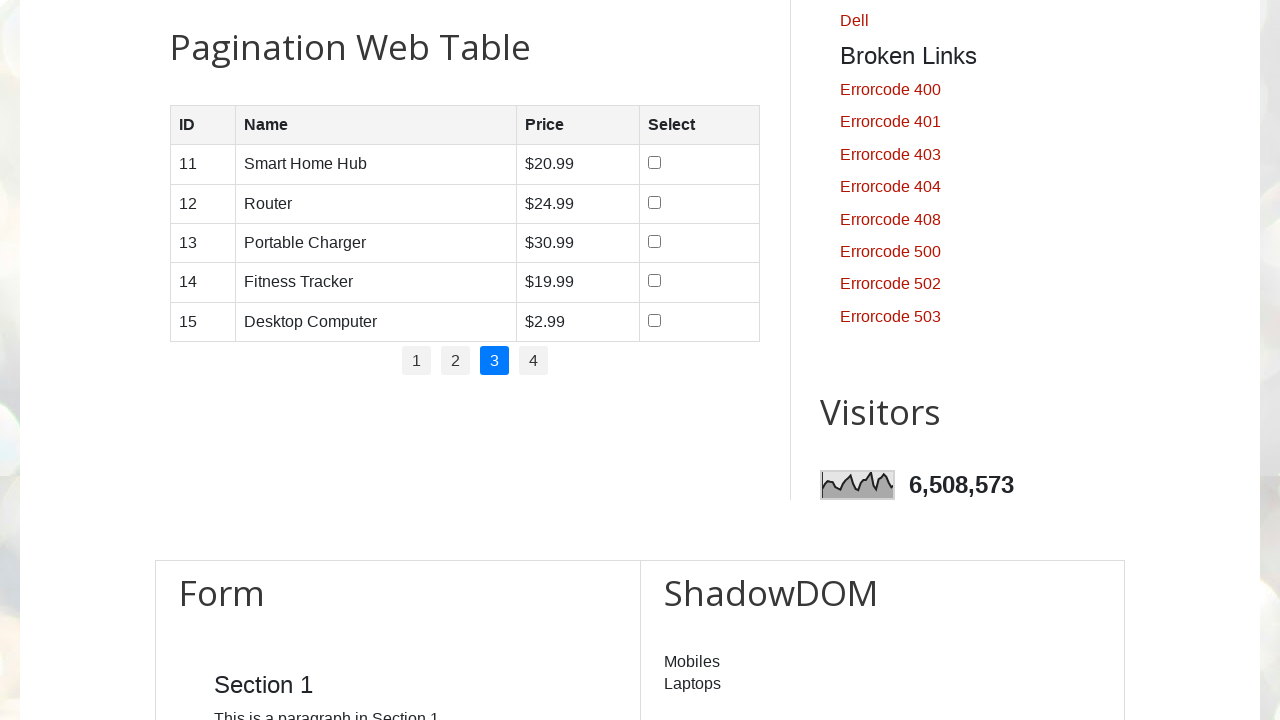

Located row 3 on page 3
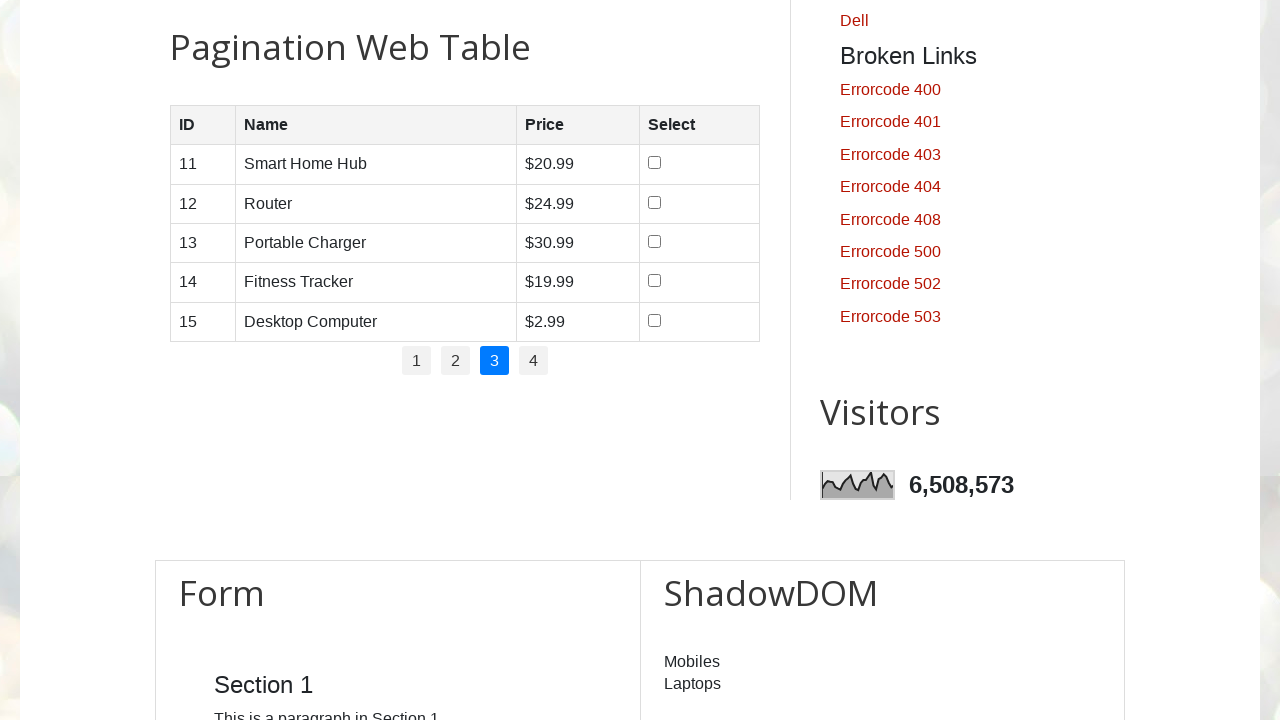

Read cell data from row 3, column 1
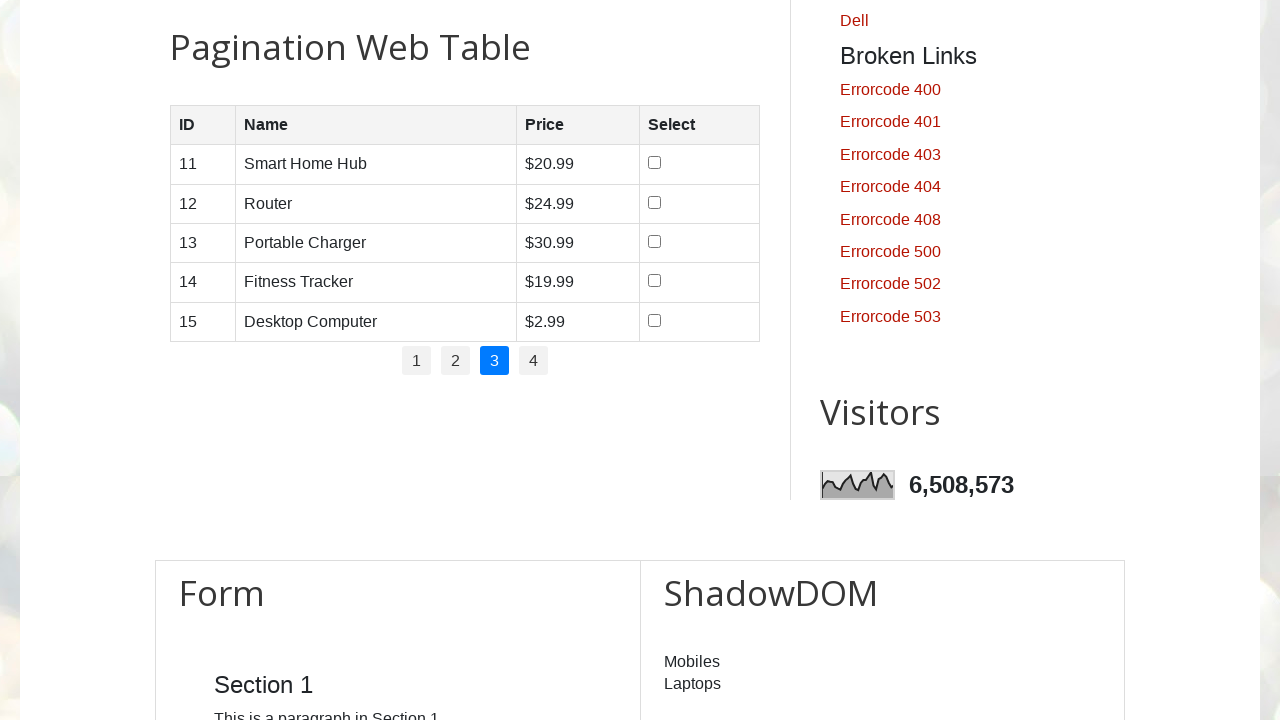

Read cell data from row 3, column 2
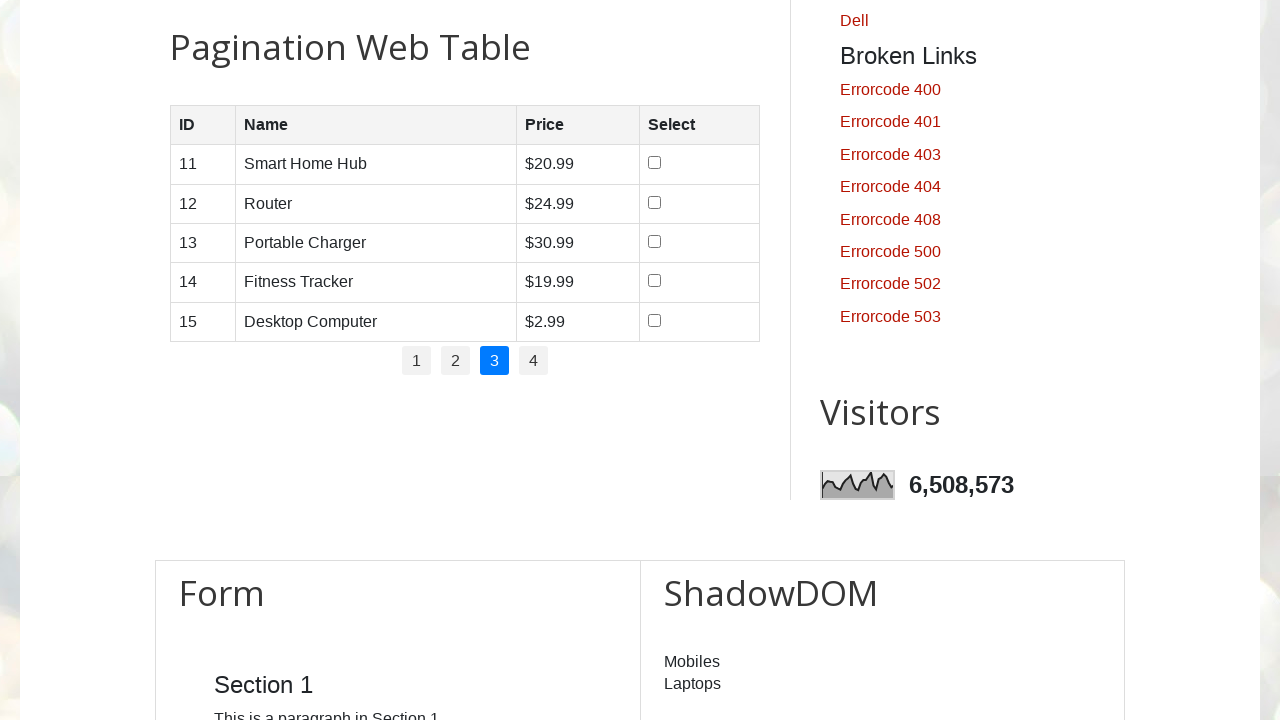

Read cell data from row 3, column 3
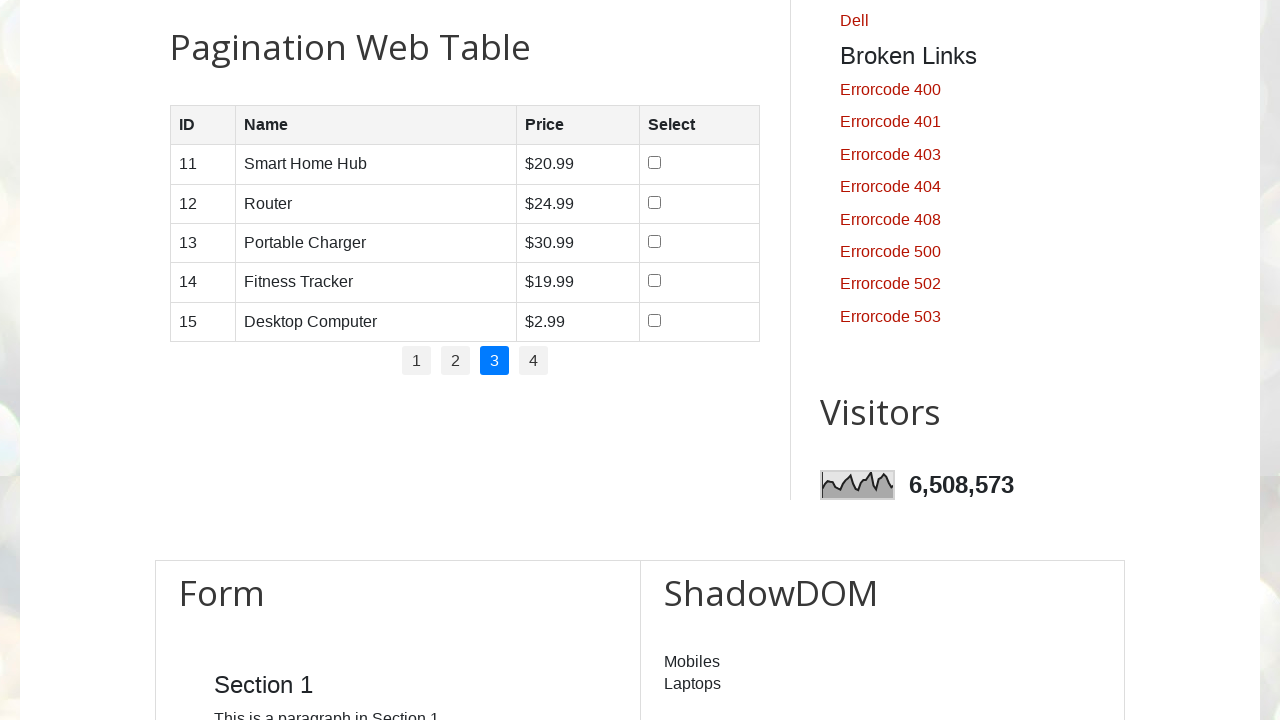

Located row 4 on page 3
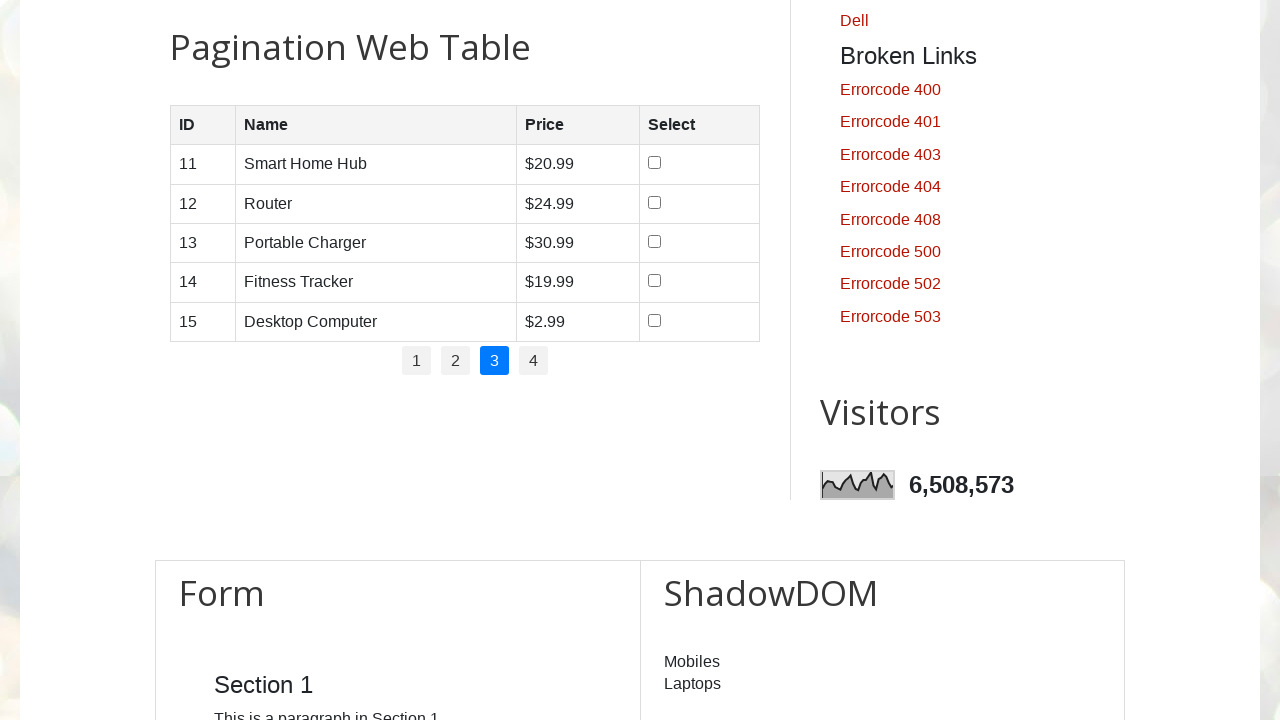

Read cell data from row 4, column 1
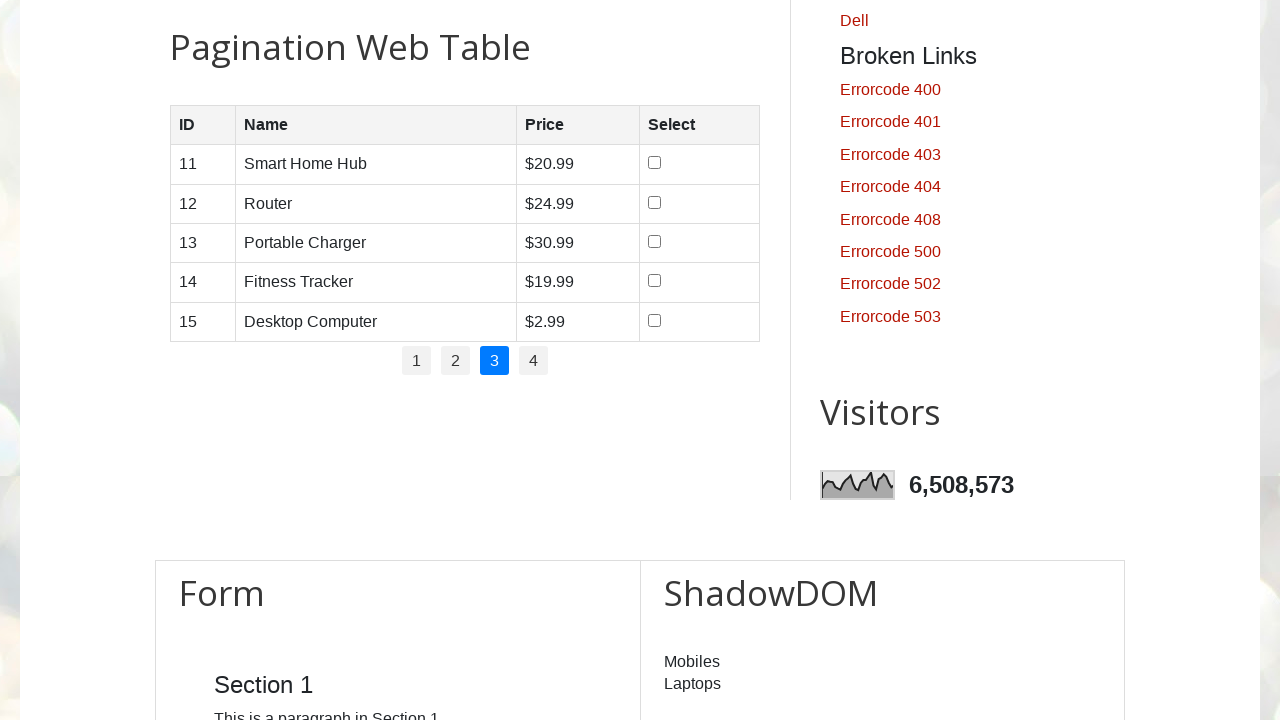

Read cell data from row 4, column 2
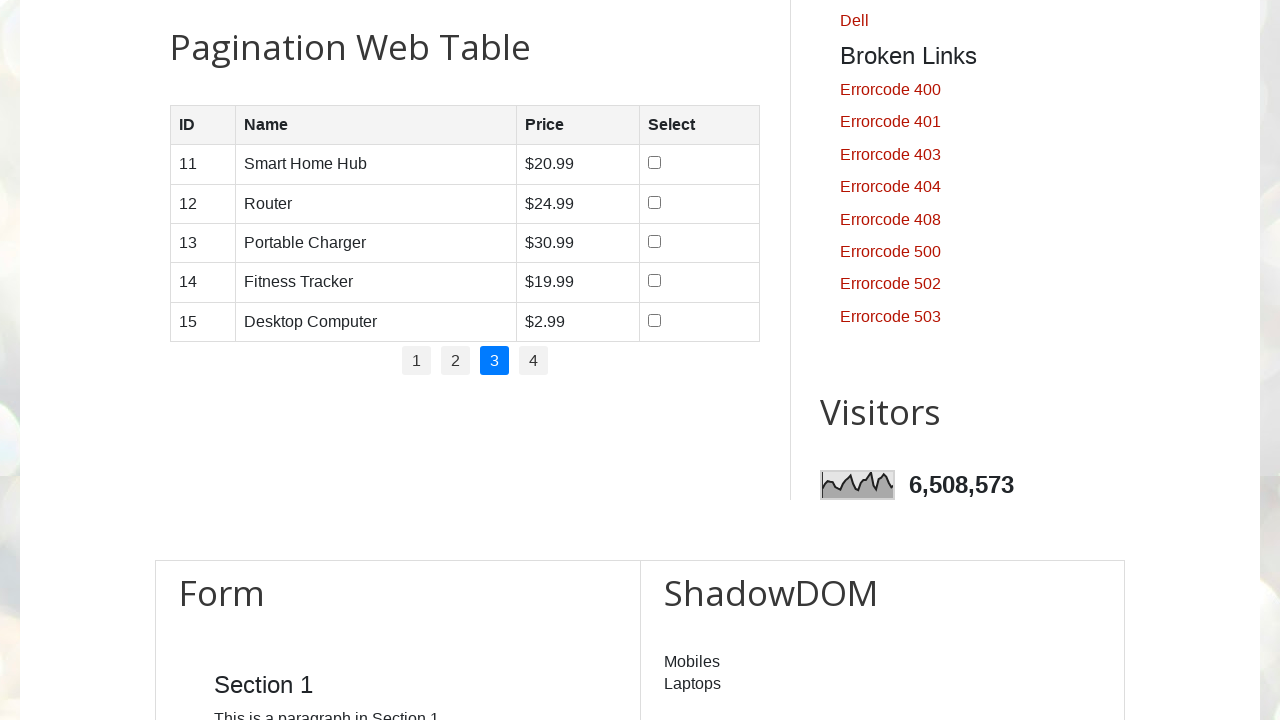

Read cell data from row 4, column 3
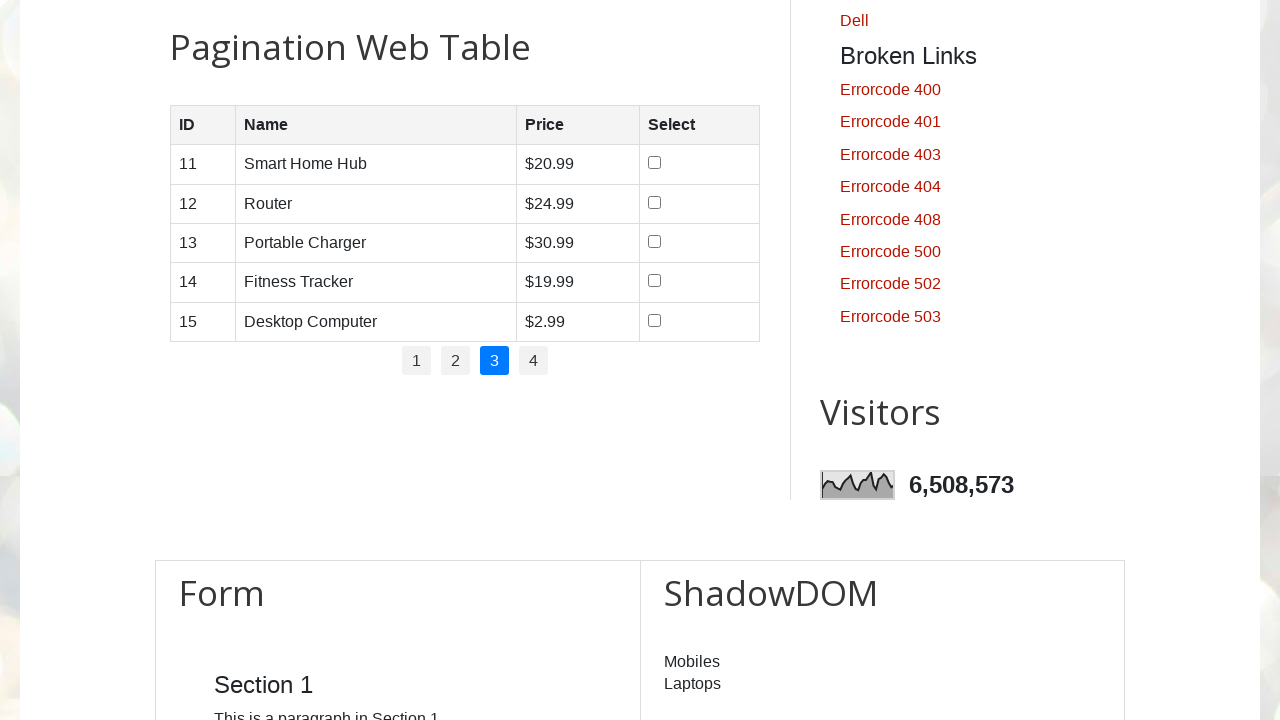

Located row 5 on page 3
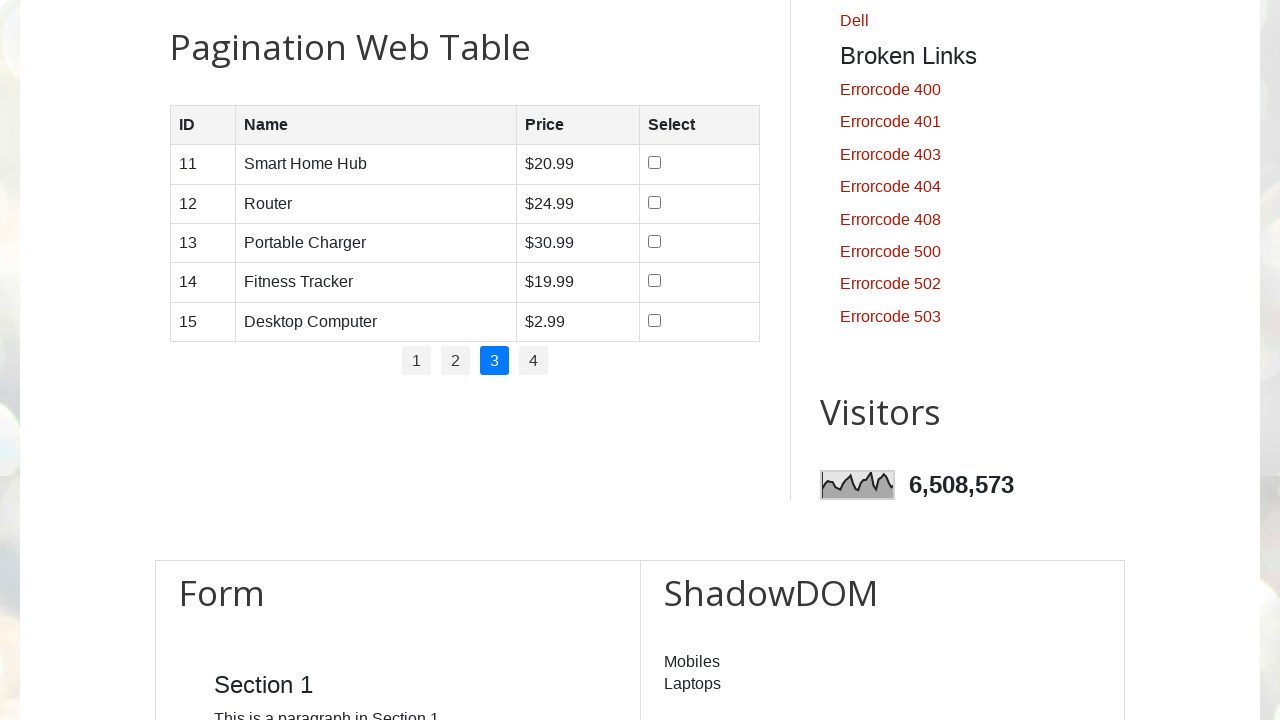

Read cell data from row 5, column 1
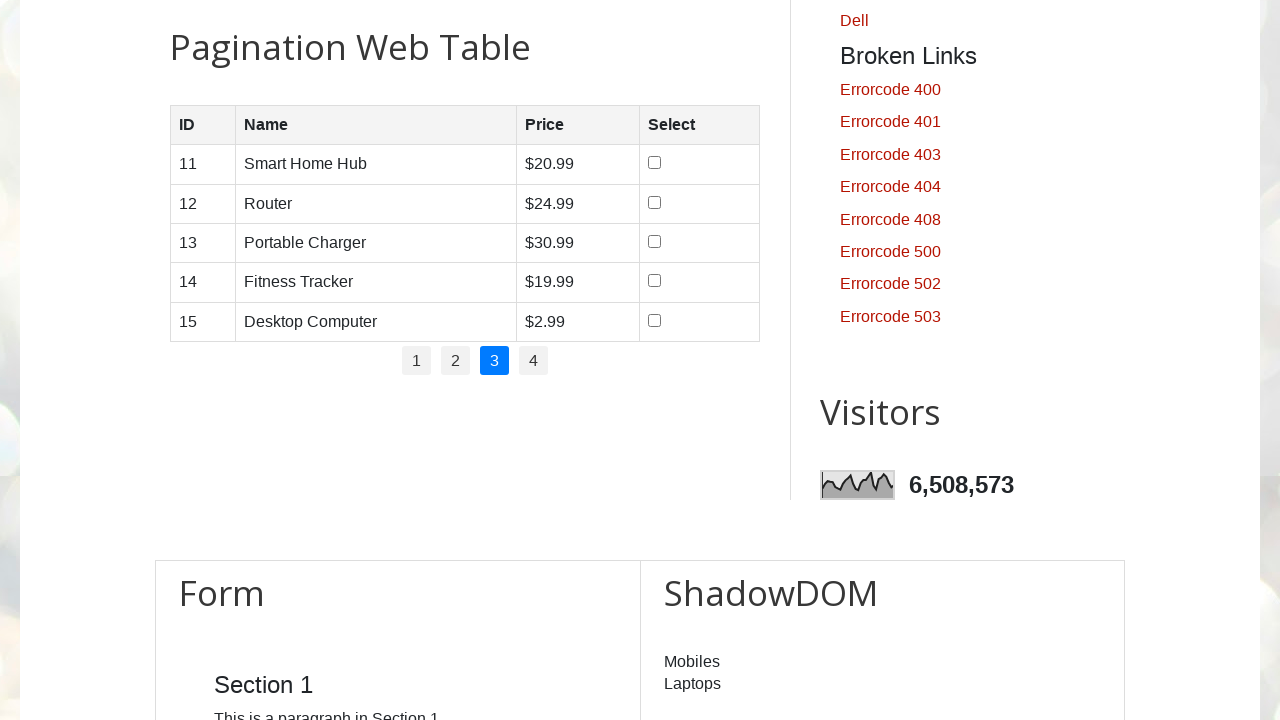

Read cell data from row 5, column 2
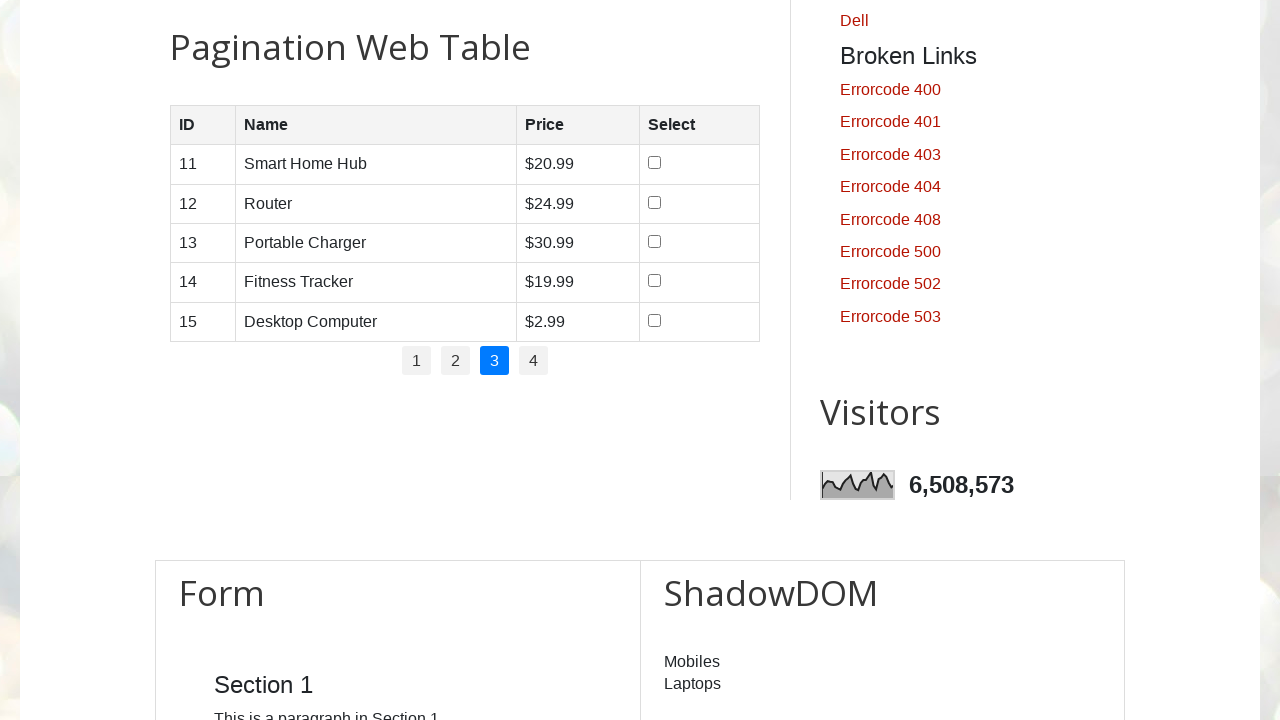

Read cell data from row 5, column 3
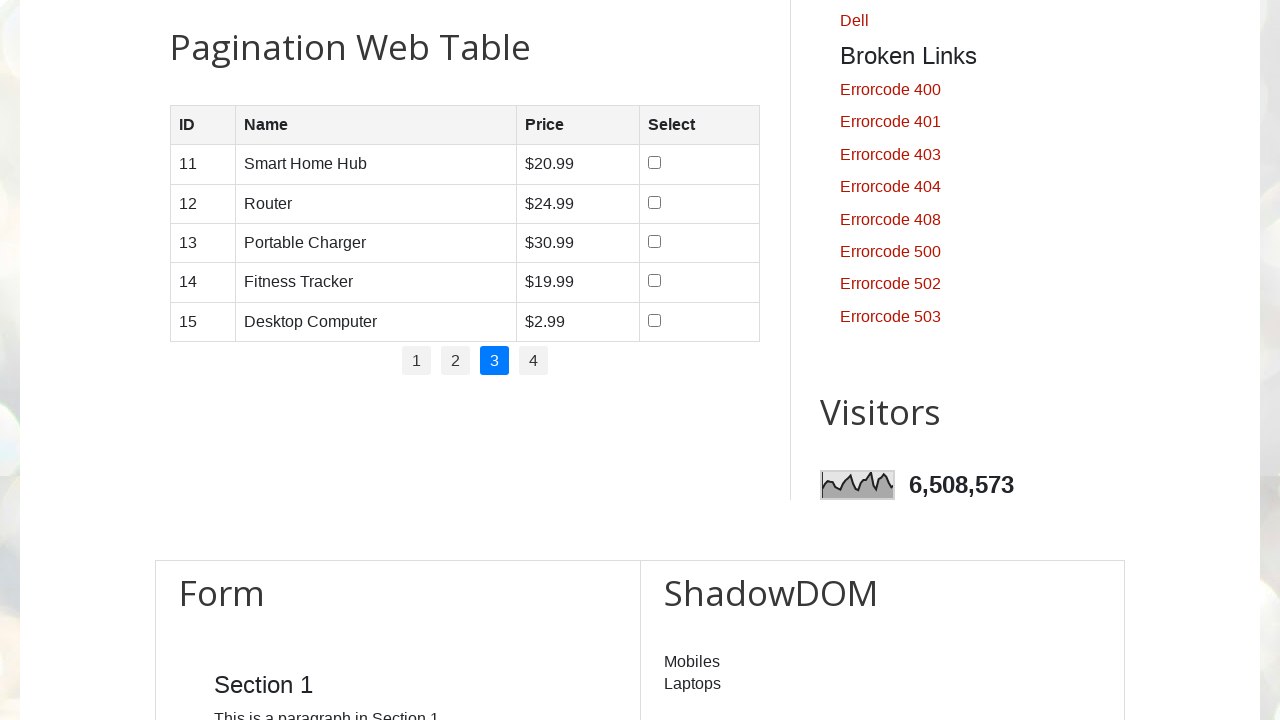

Waited 2 seconds after reading page 3 data
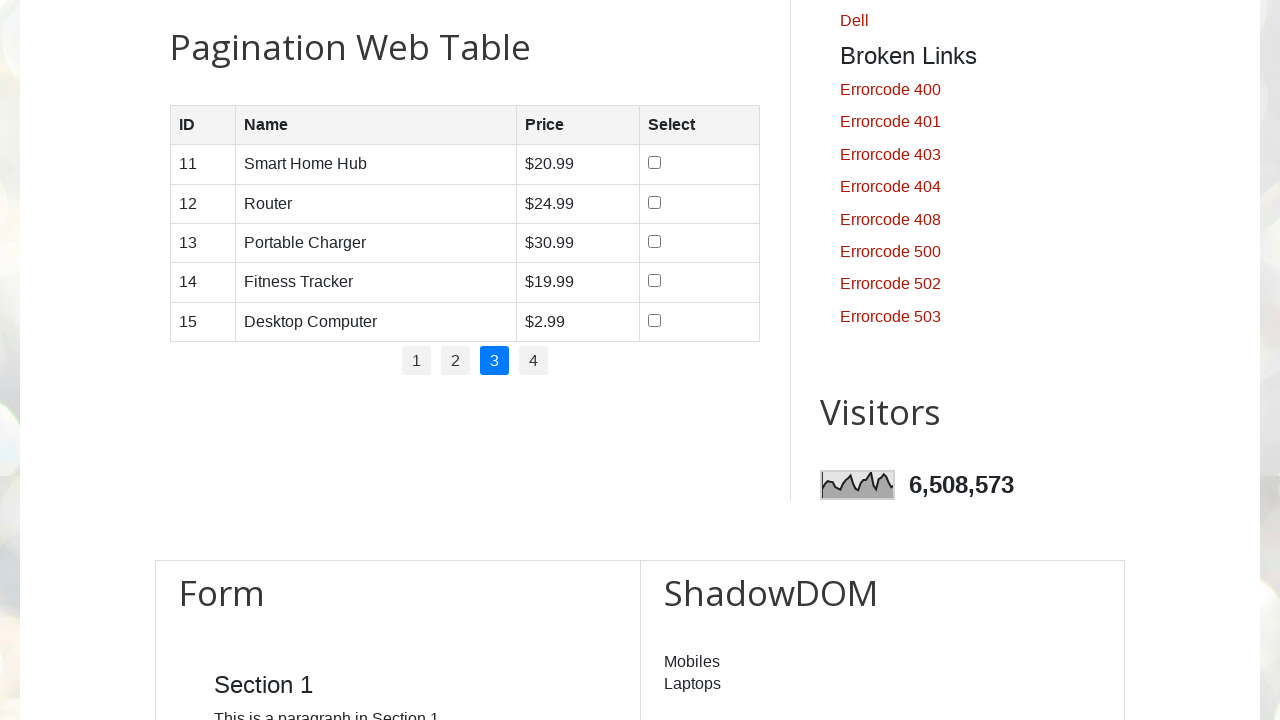

Clicked on page 4 button at (534, 361) on .pagination li a >> nth=3
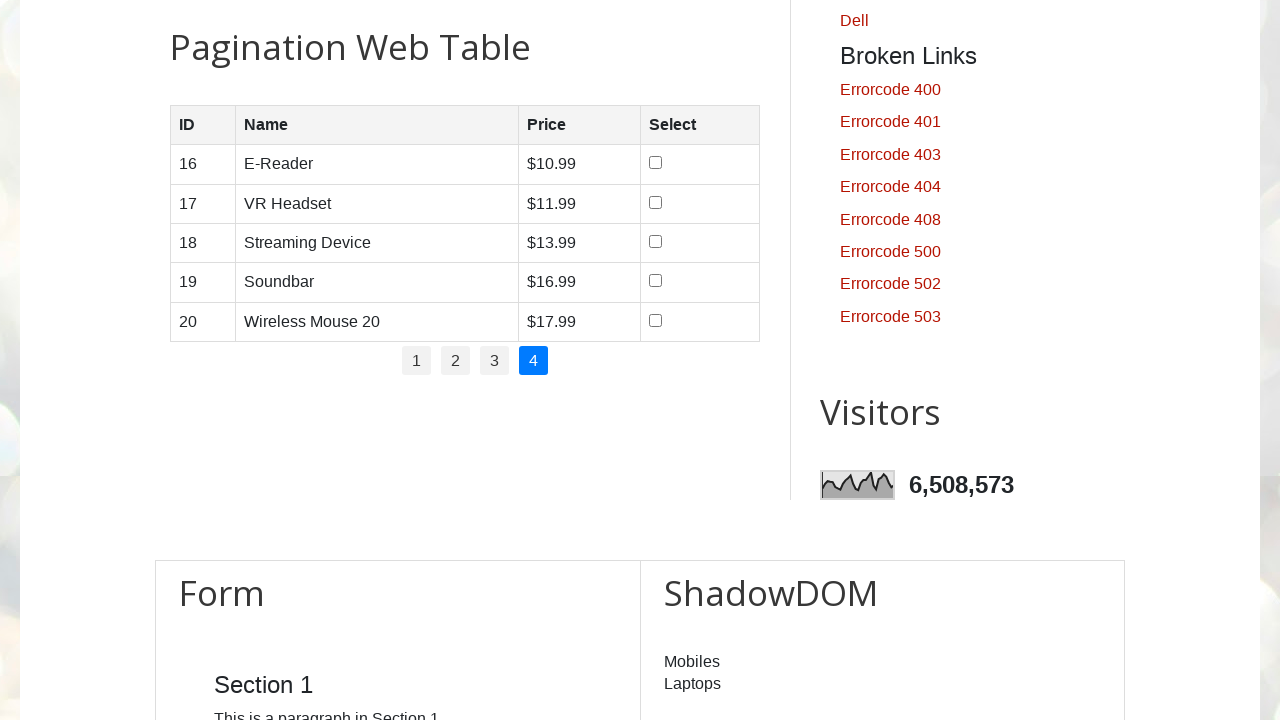

Located row 1 on page 4
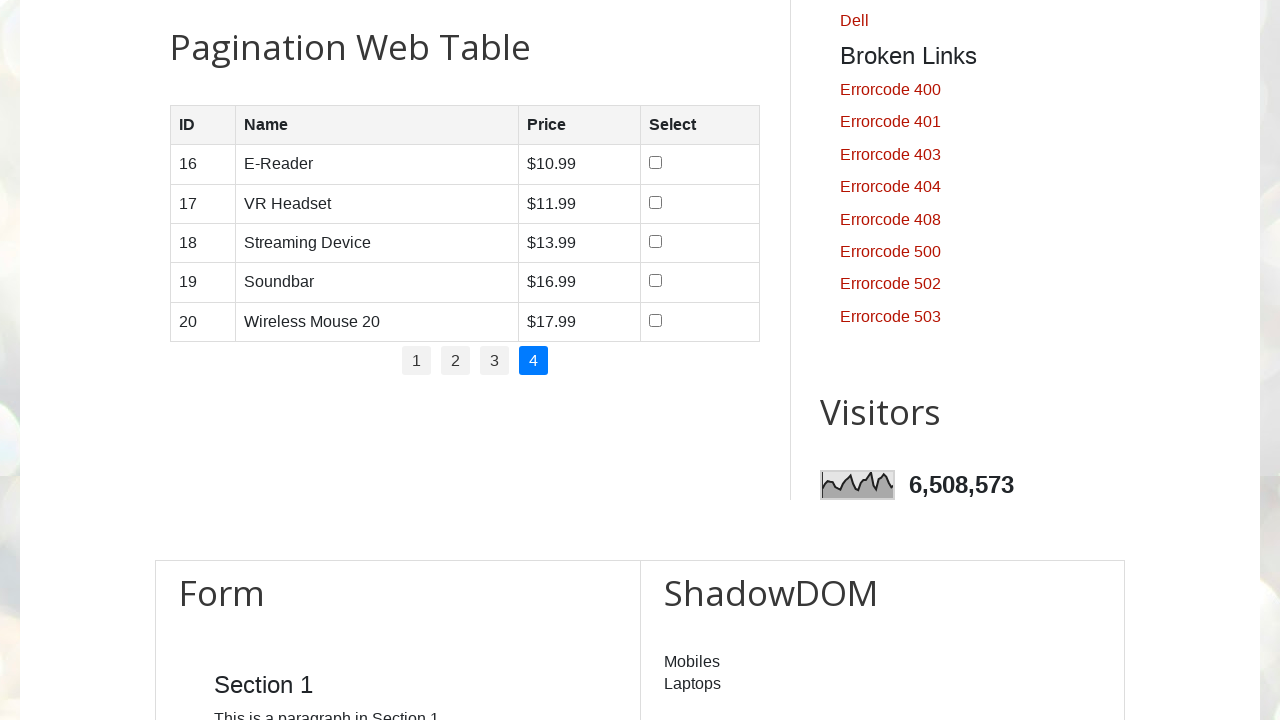

Read cell data from row 1, column 1
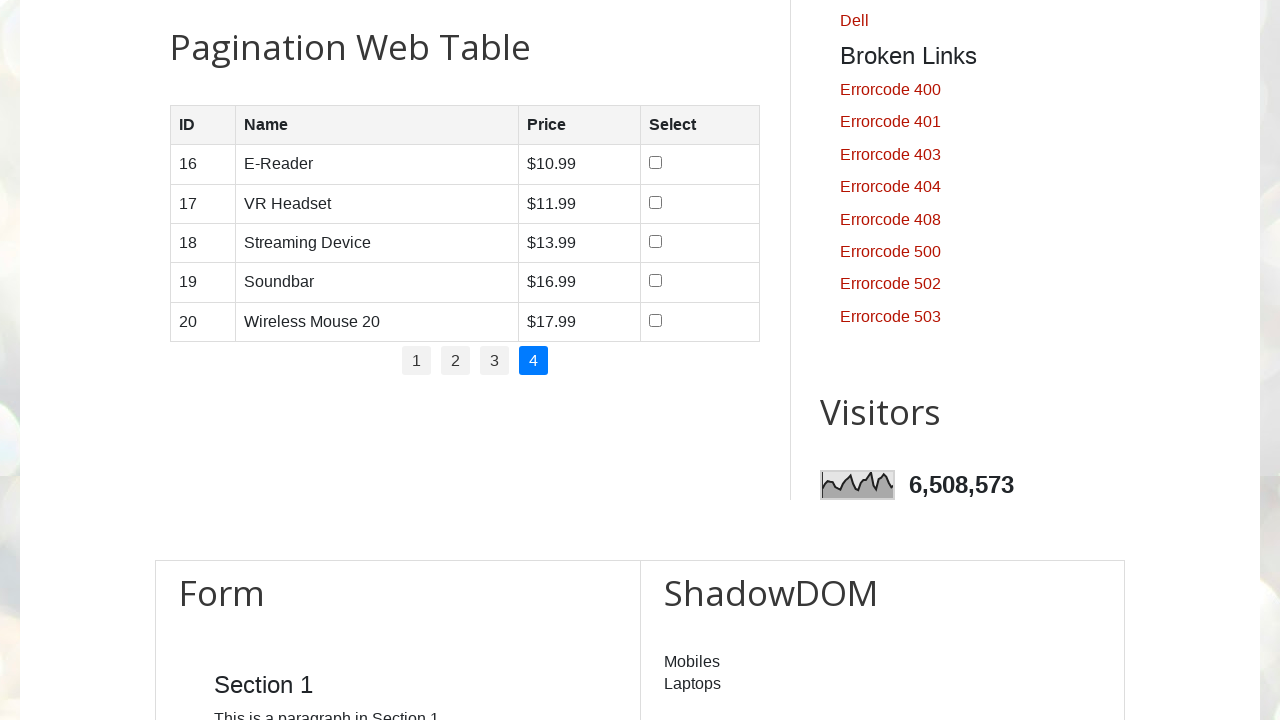

Read cell data from row 1, column 2
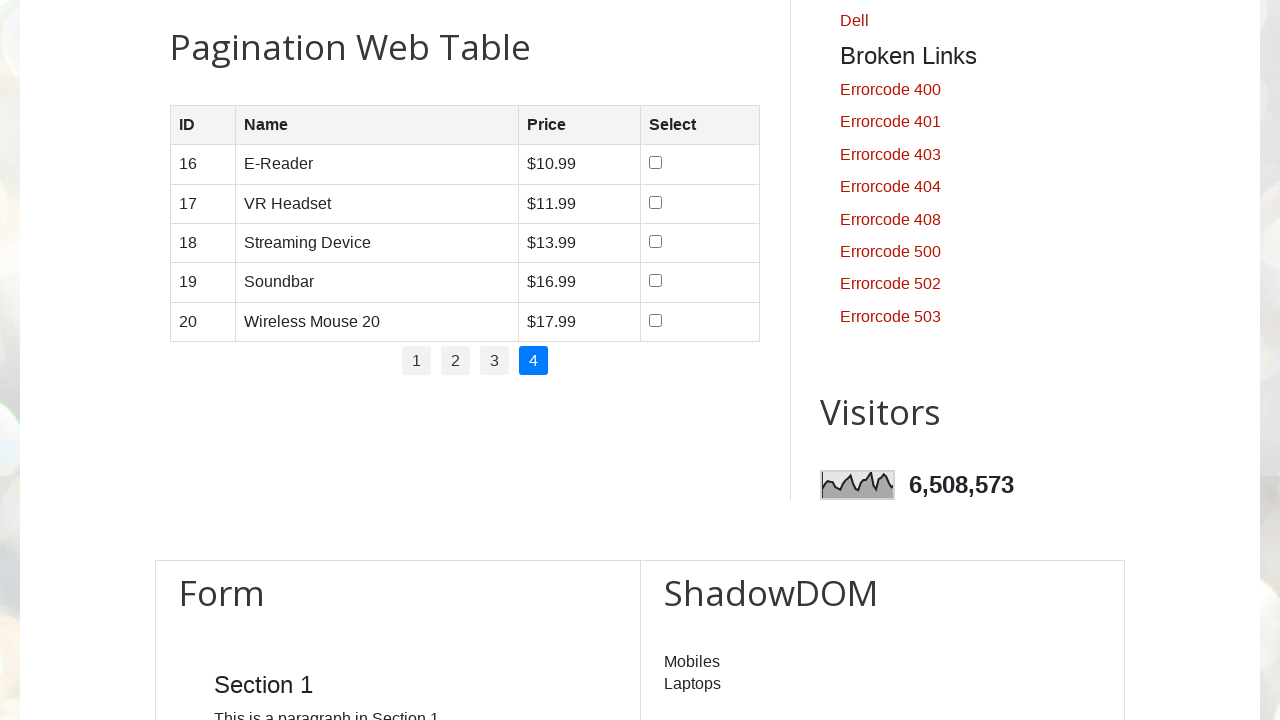

Read cell data from row 1, column 3
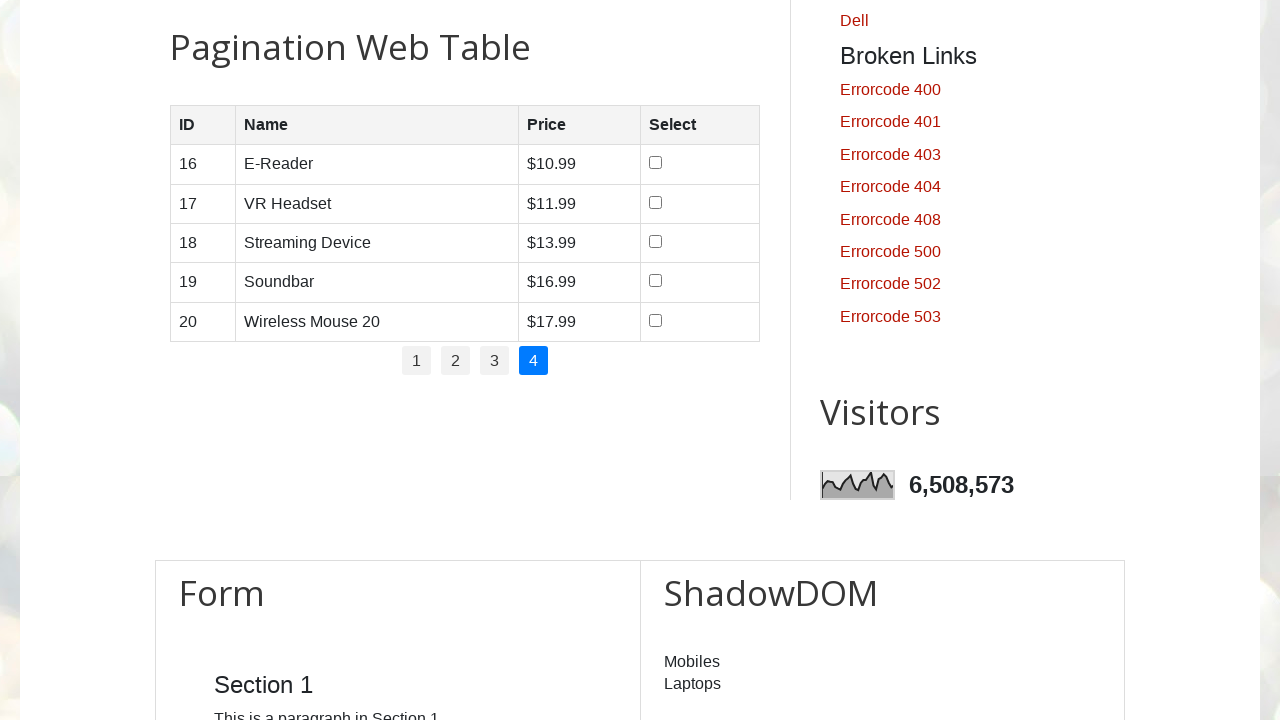

Located row 2 on page 4
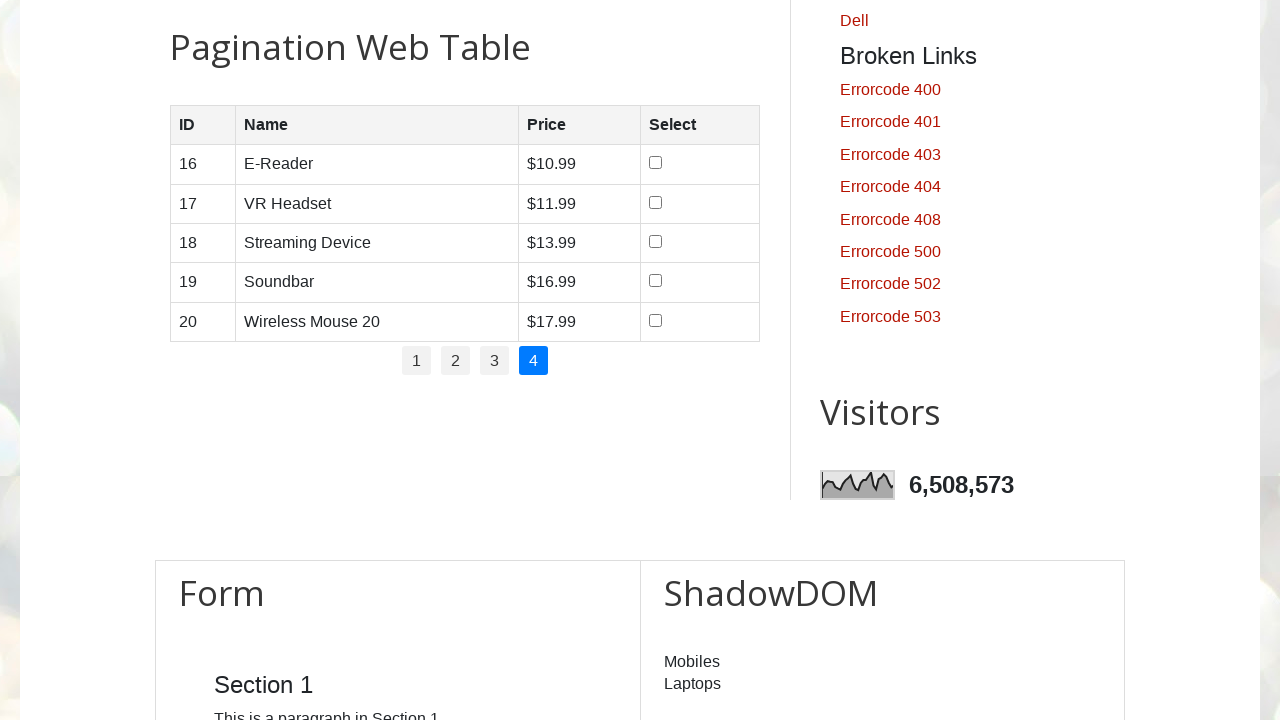

Read cell data from row 2, column 1
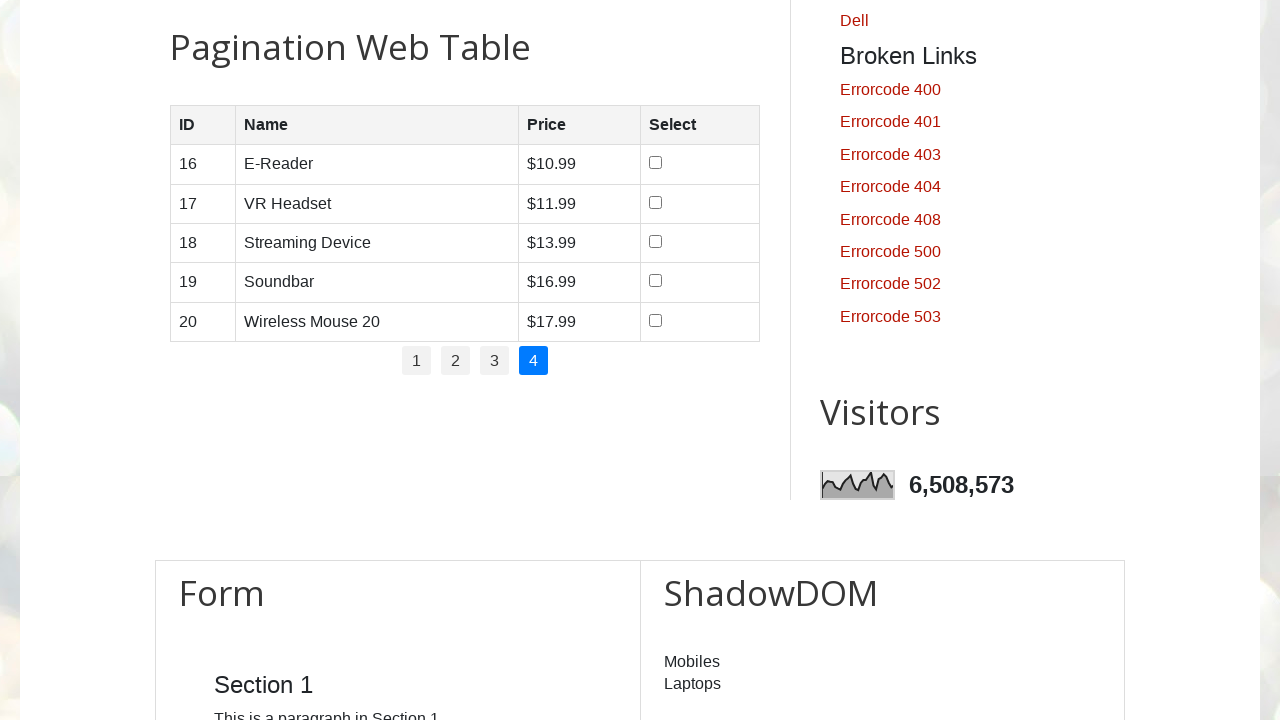

Read cell data from row 2, column 2
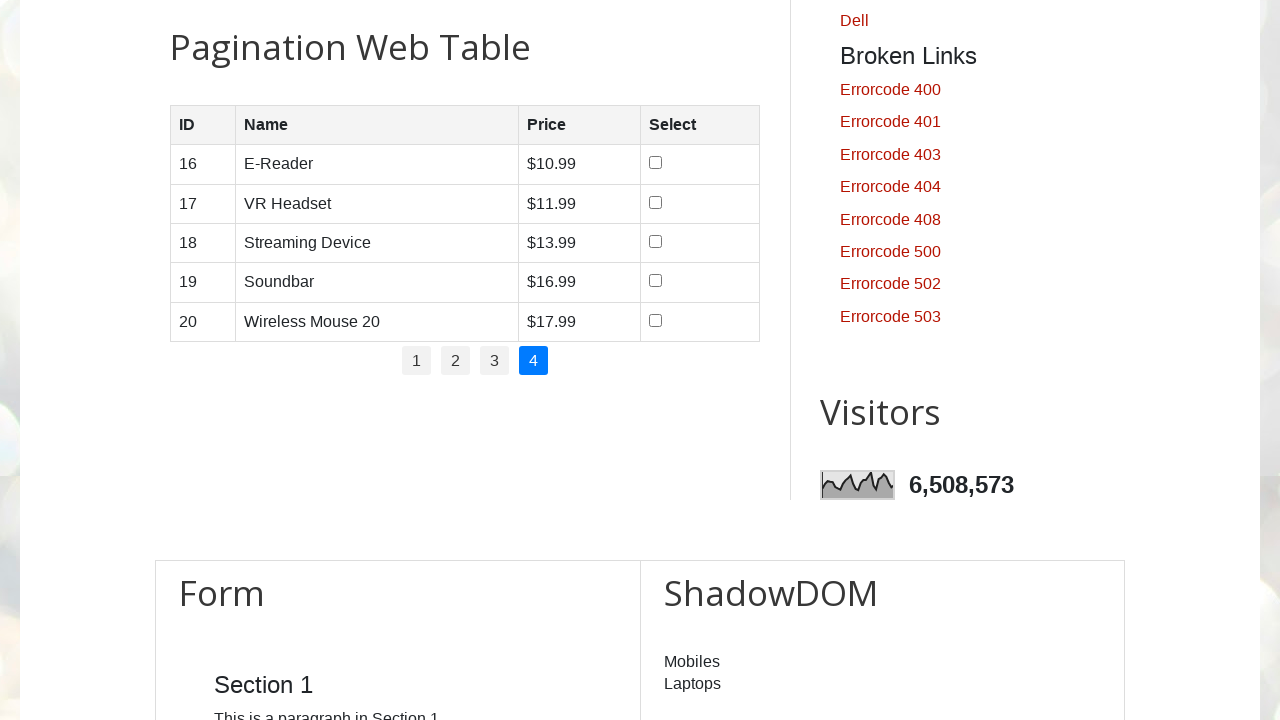

Read cell data from row 2, column 3
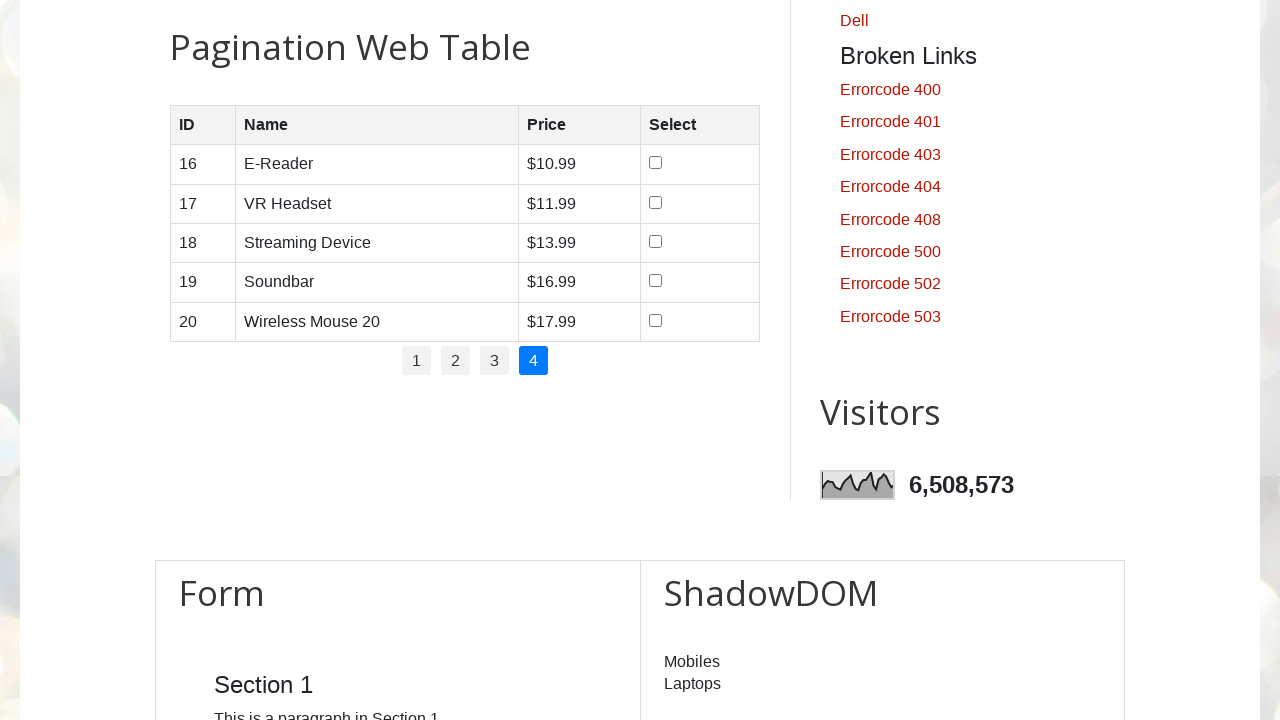

Located row 3 on page 4
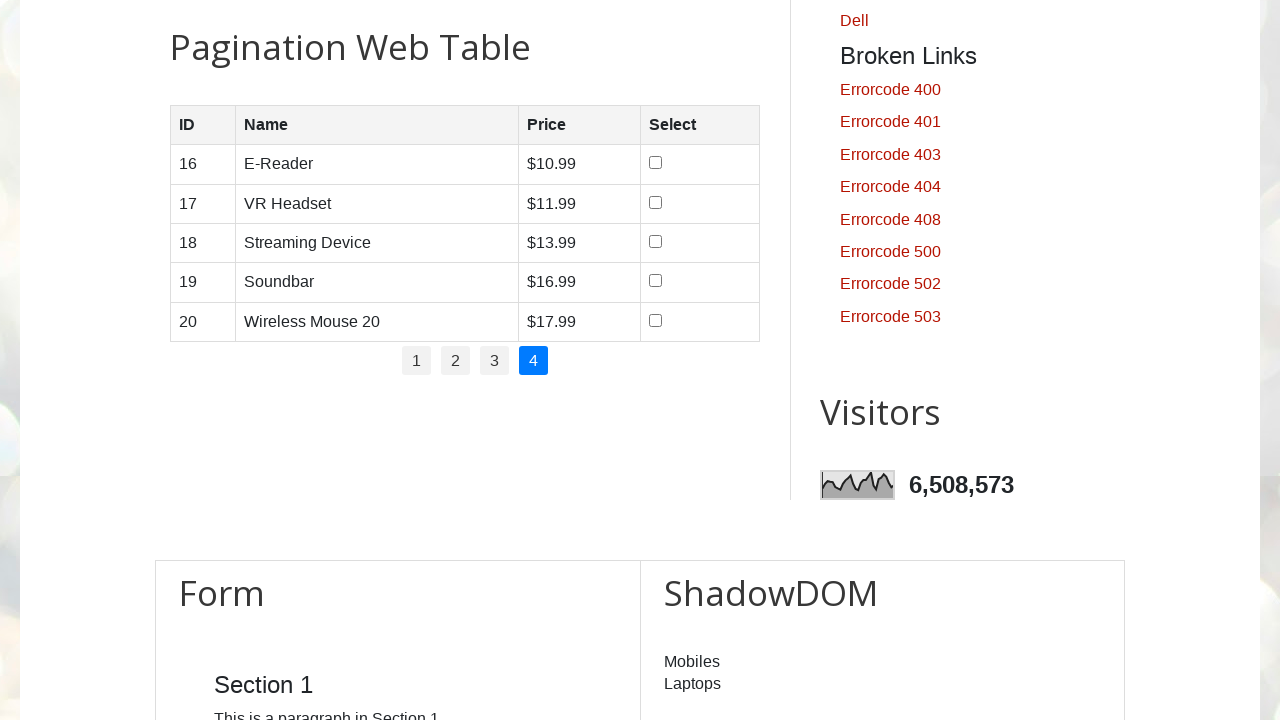

Read cell data from row 3, column 1
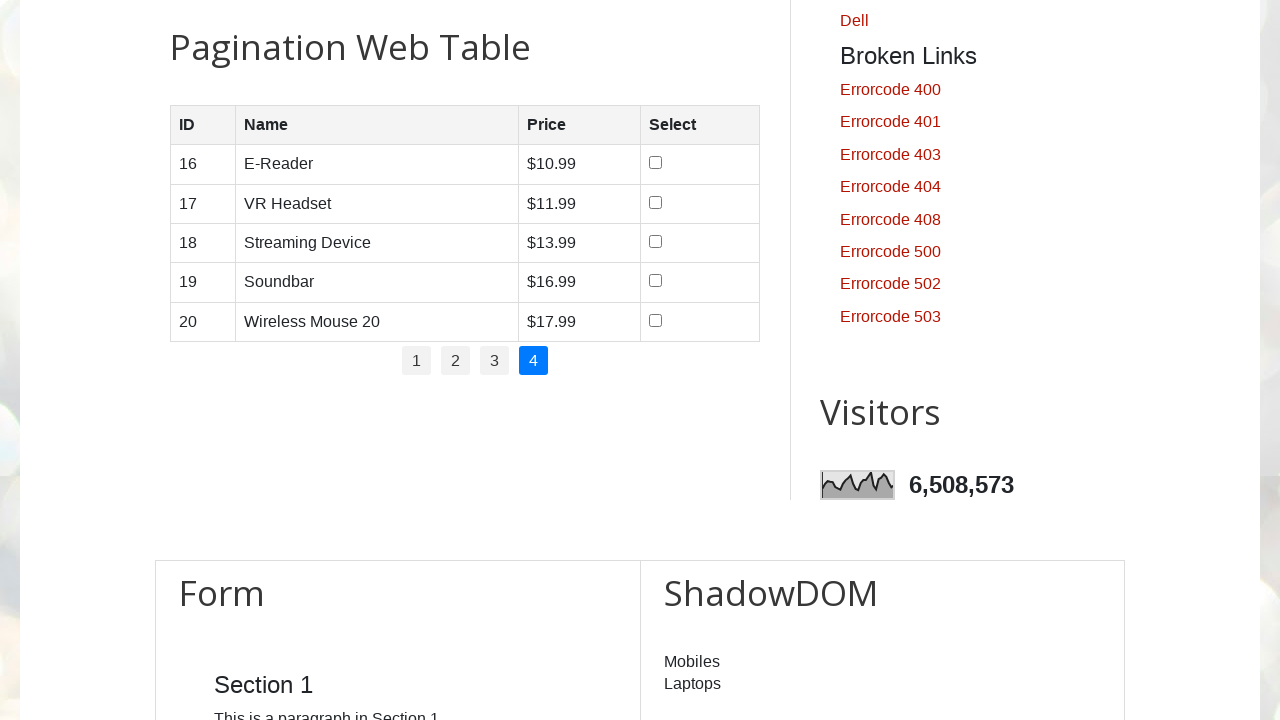

Read cell data from row 3, column 2
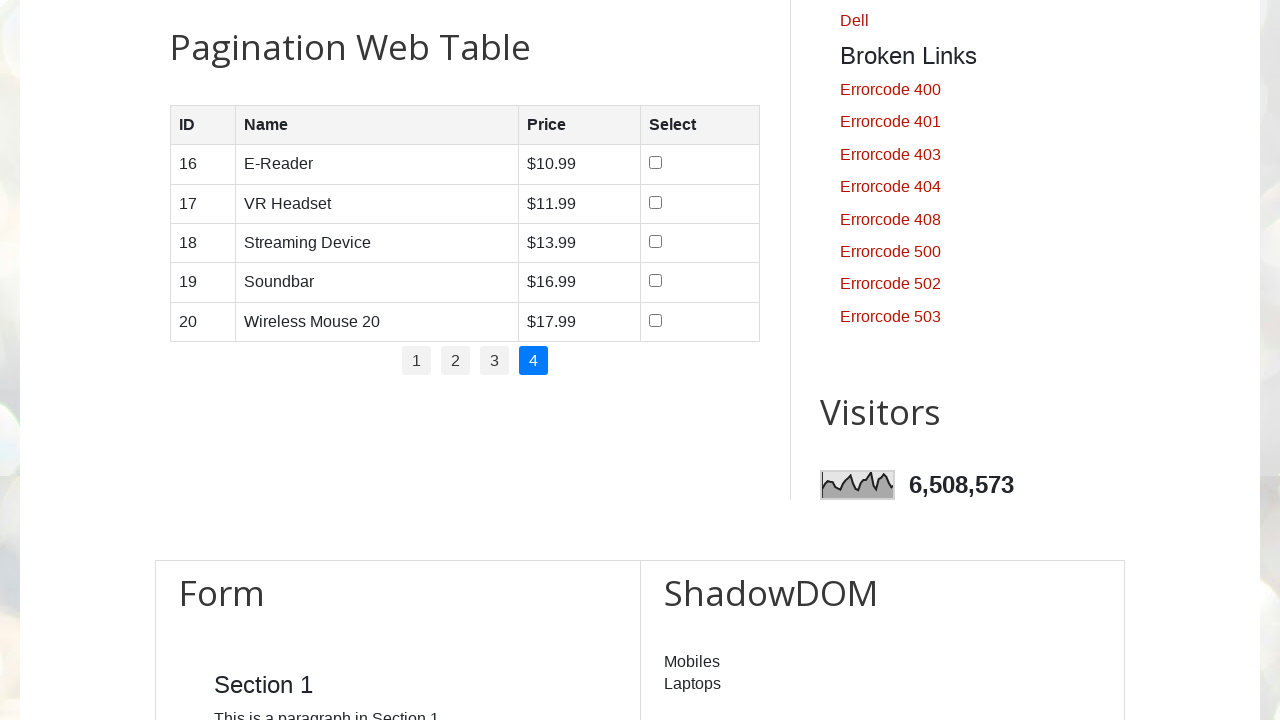

Read cell data from row 3, column 3
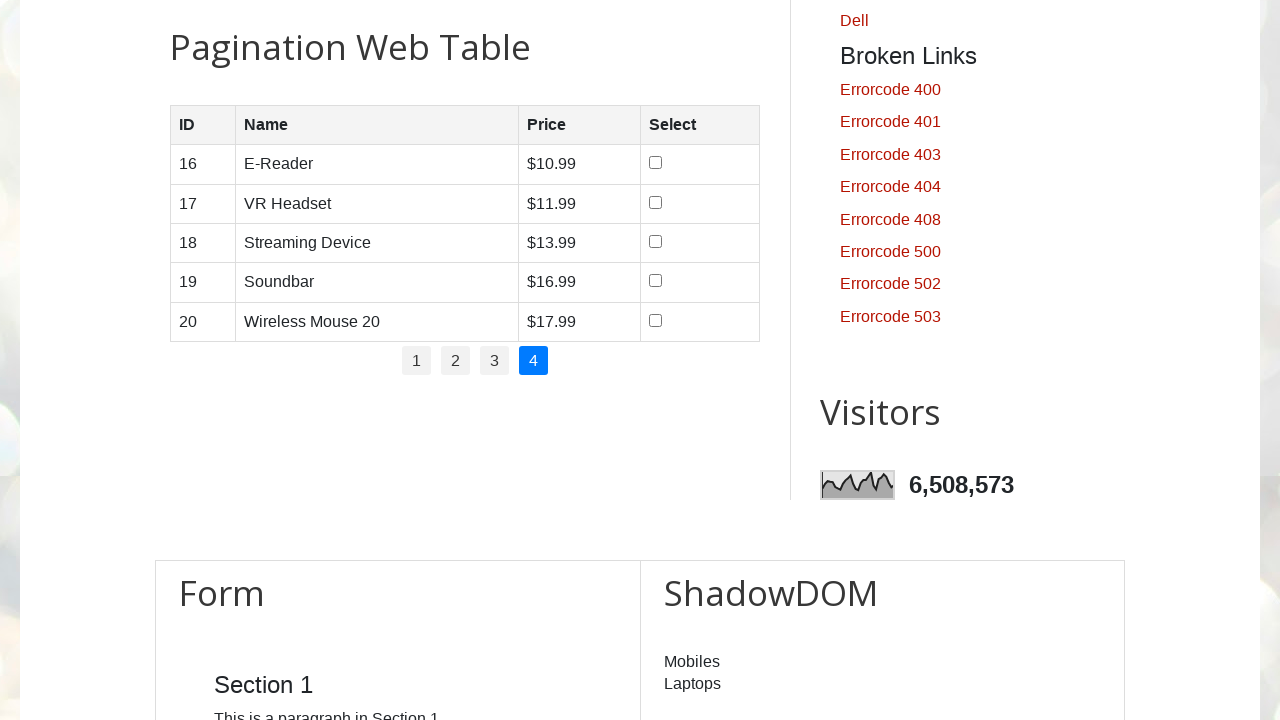

Located row 4 on page 4
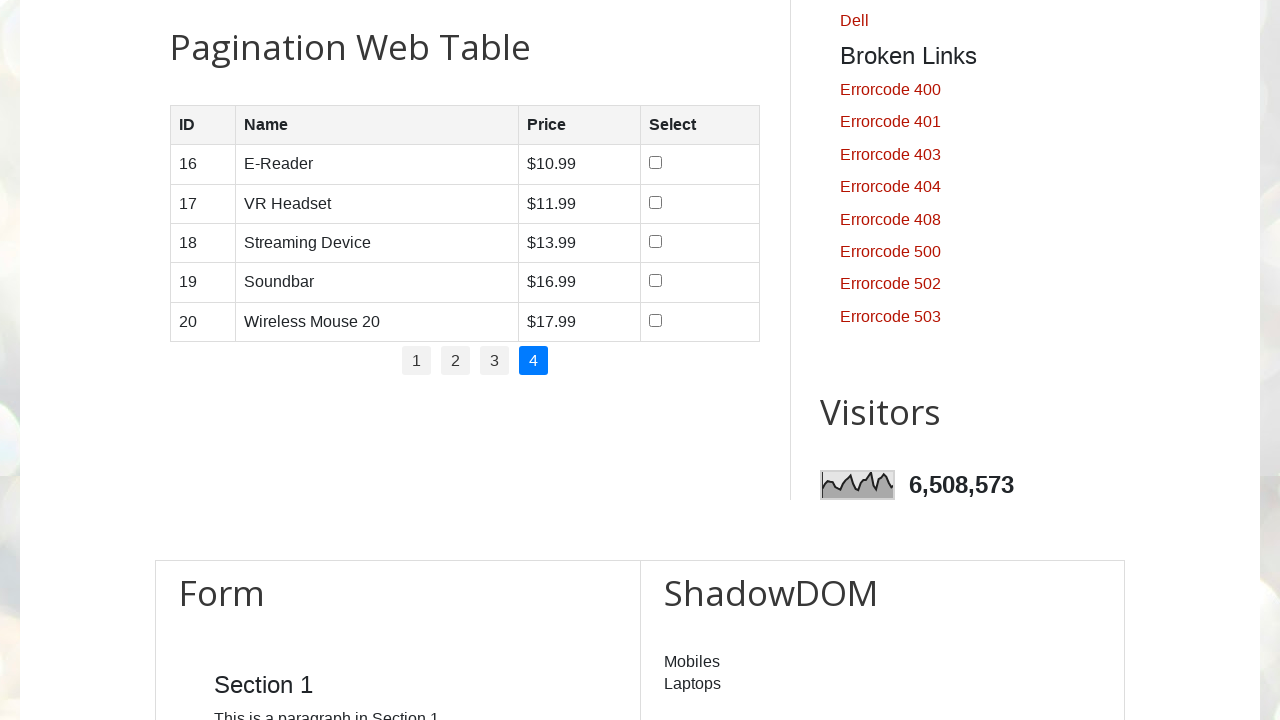

Read cell data from row 4, column 1
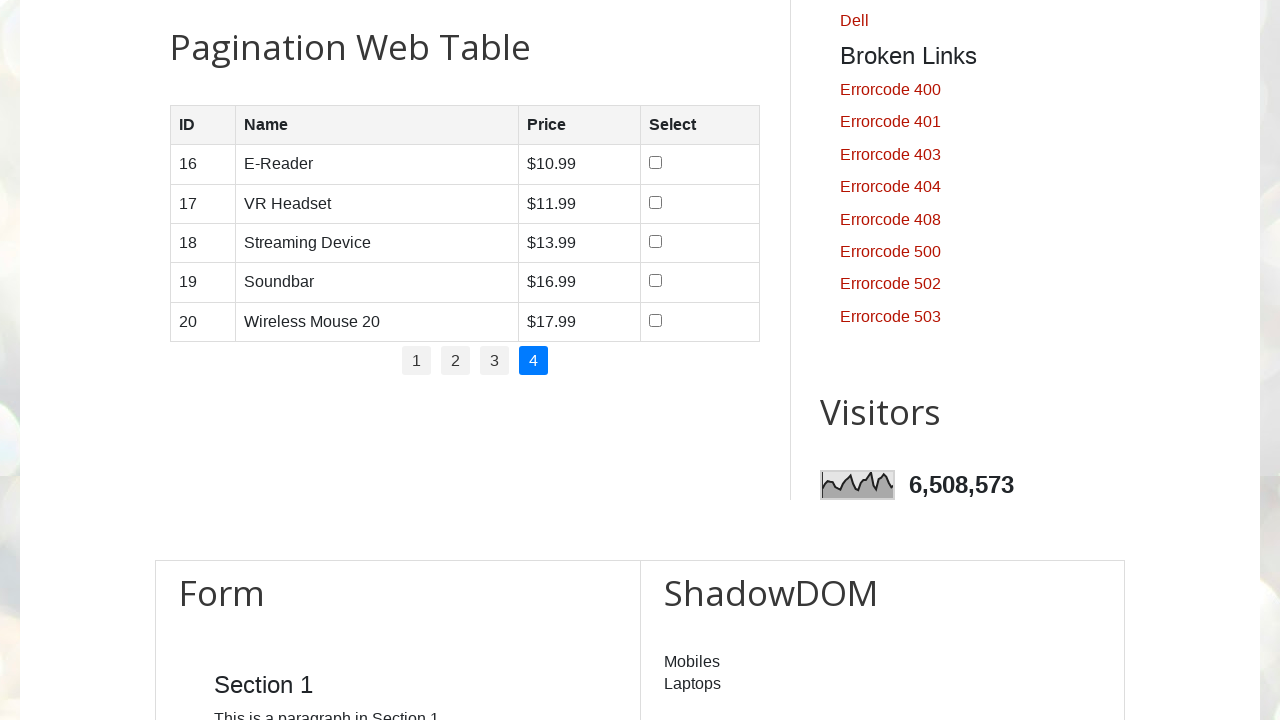

Read cell data from row 4, column 2
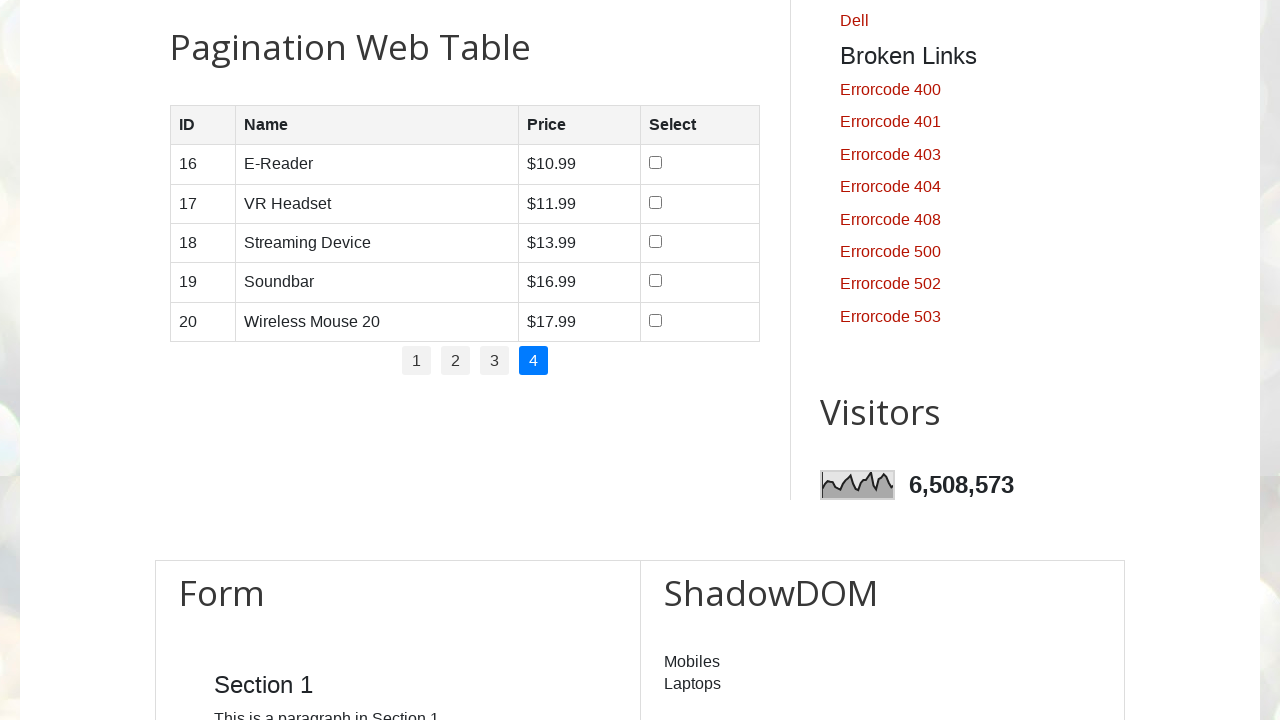

Read cell data from row 4, column 3
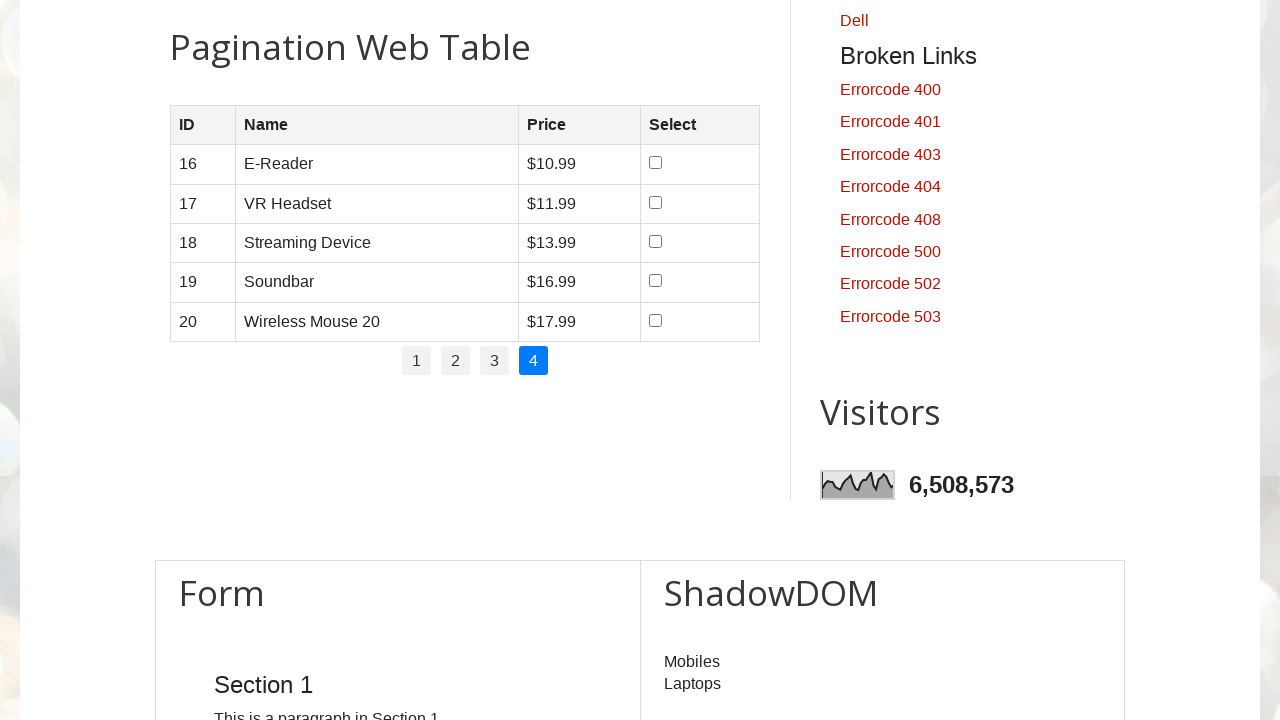

Located row 5 on page 4
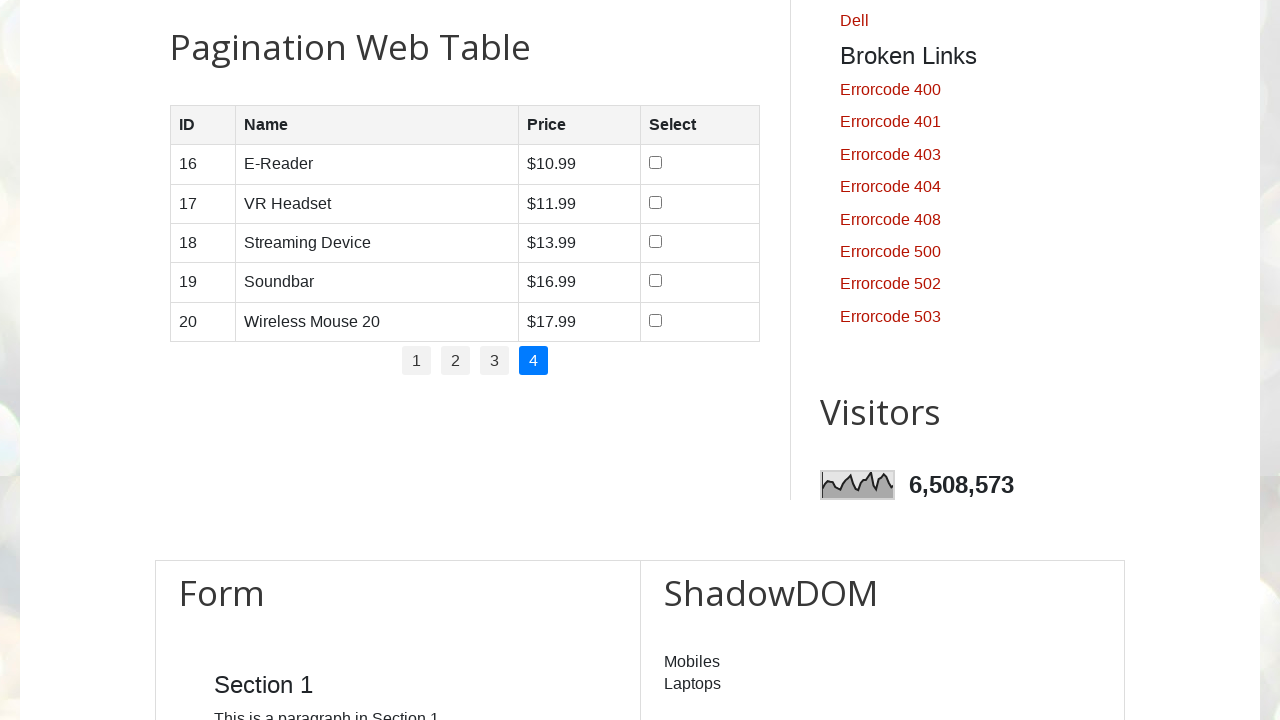

Read cell data from row 5, column 1
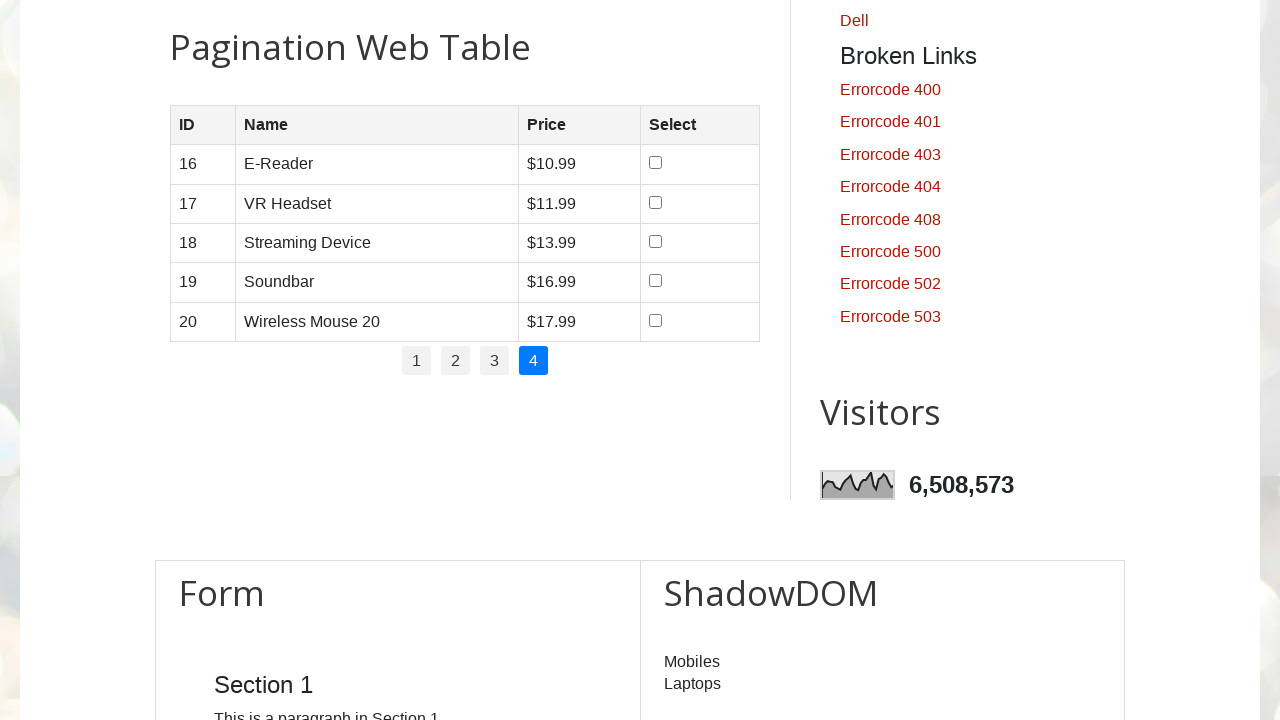

Read cell data from row 5, column 2
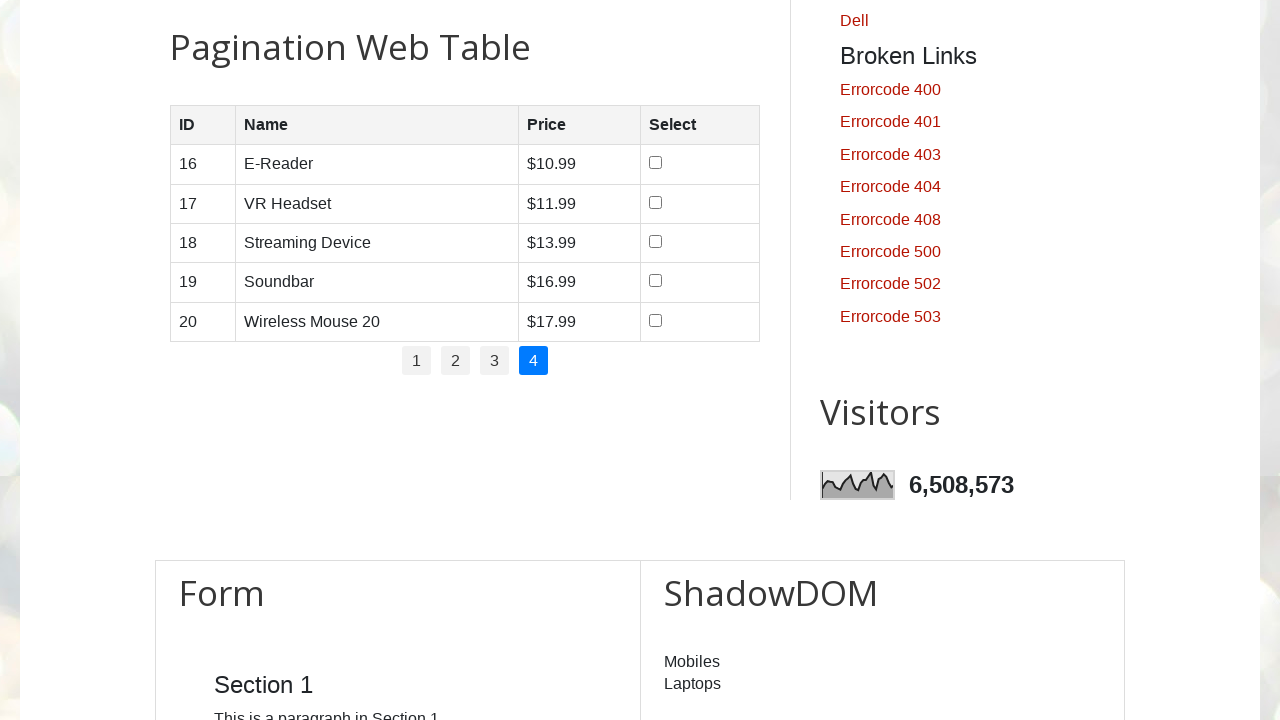

Read cell data from row 5, column 3
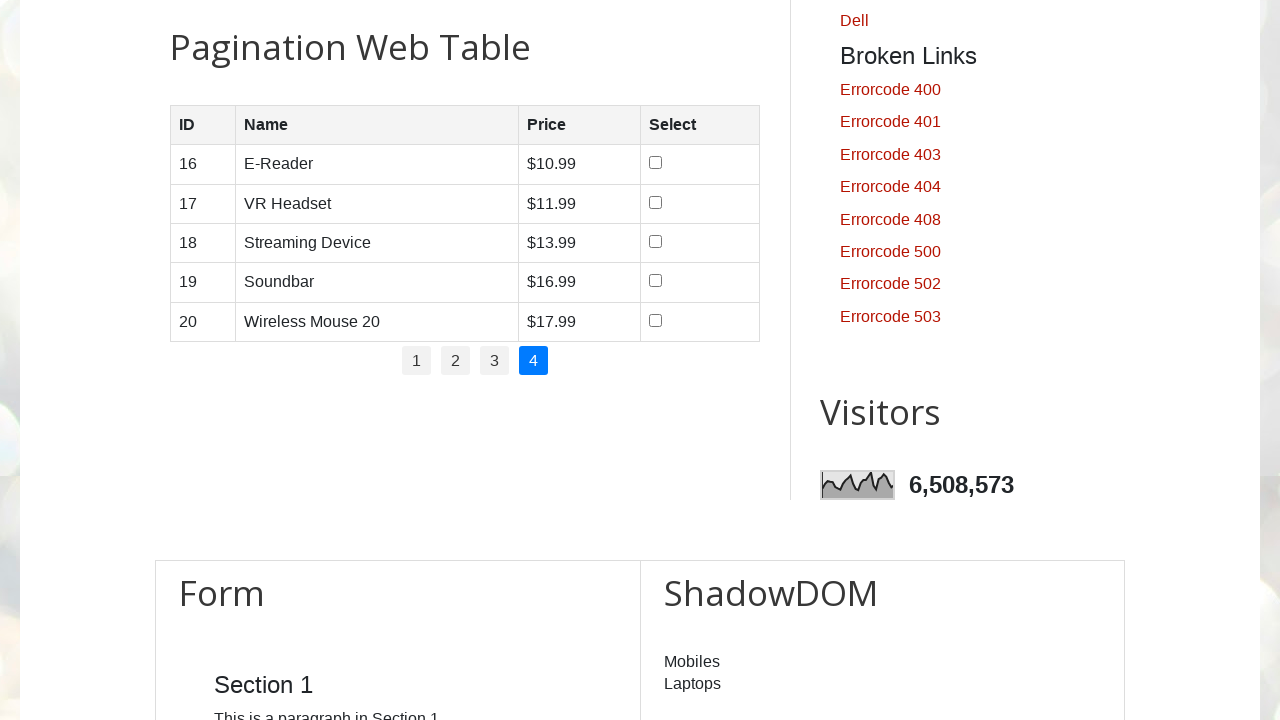

Waited 2 seconds after reading page 4 data
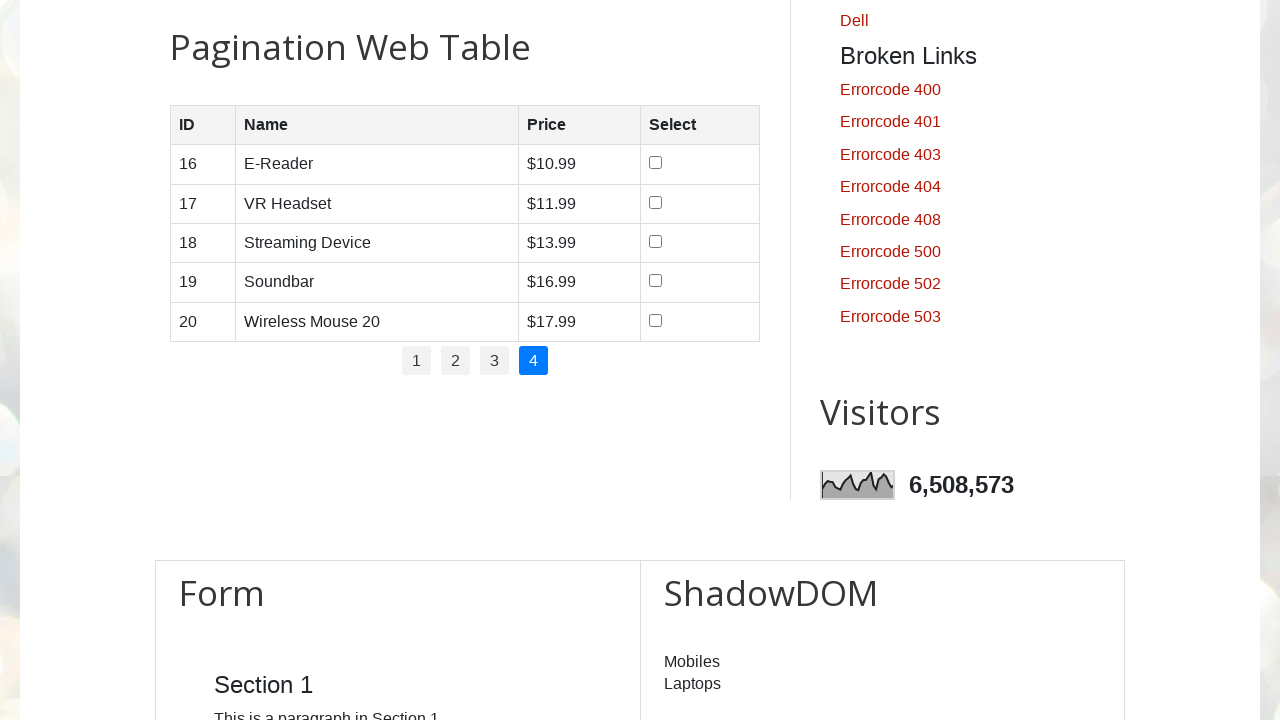

Final wait of 3 seconds completed
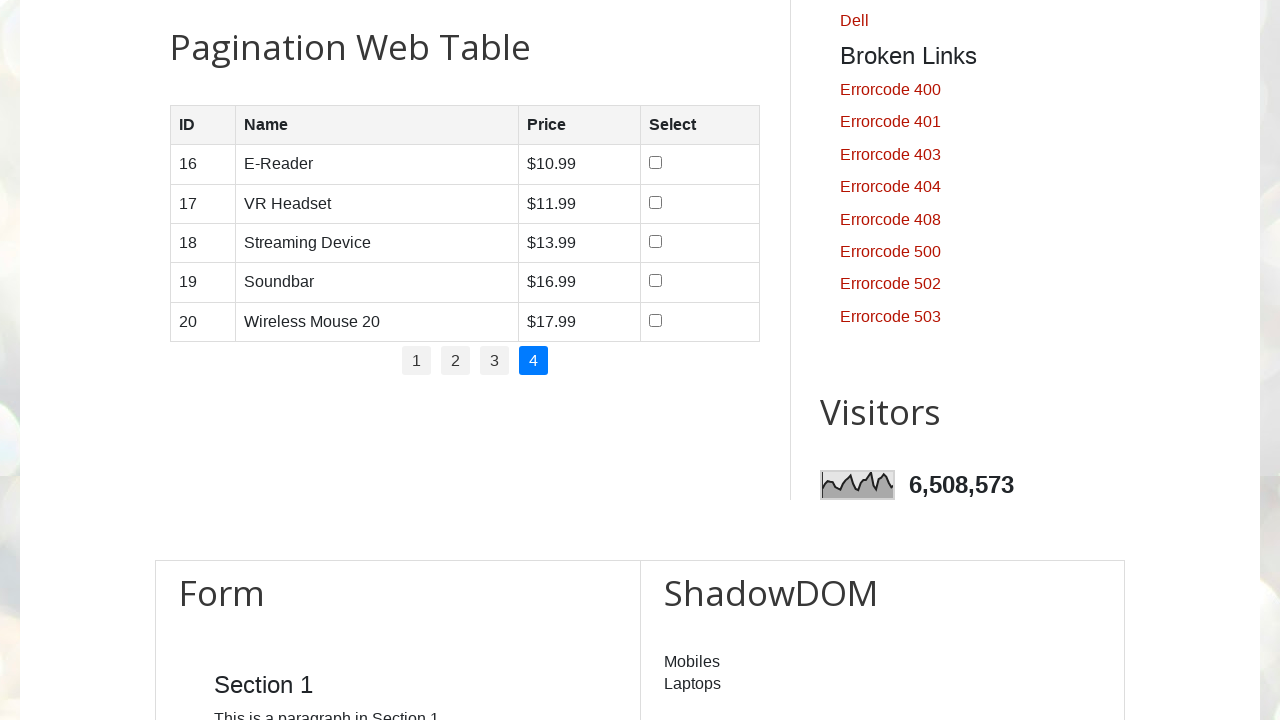

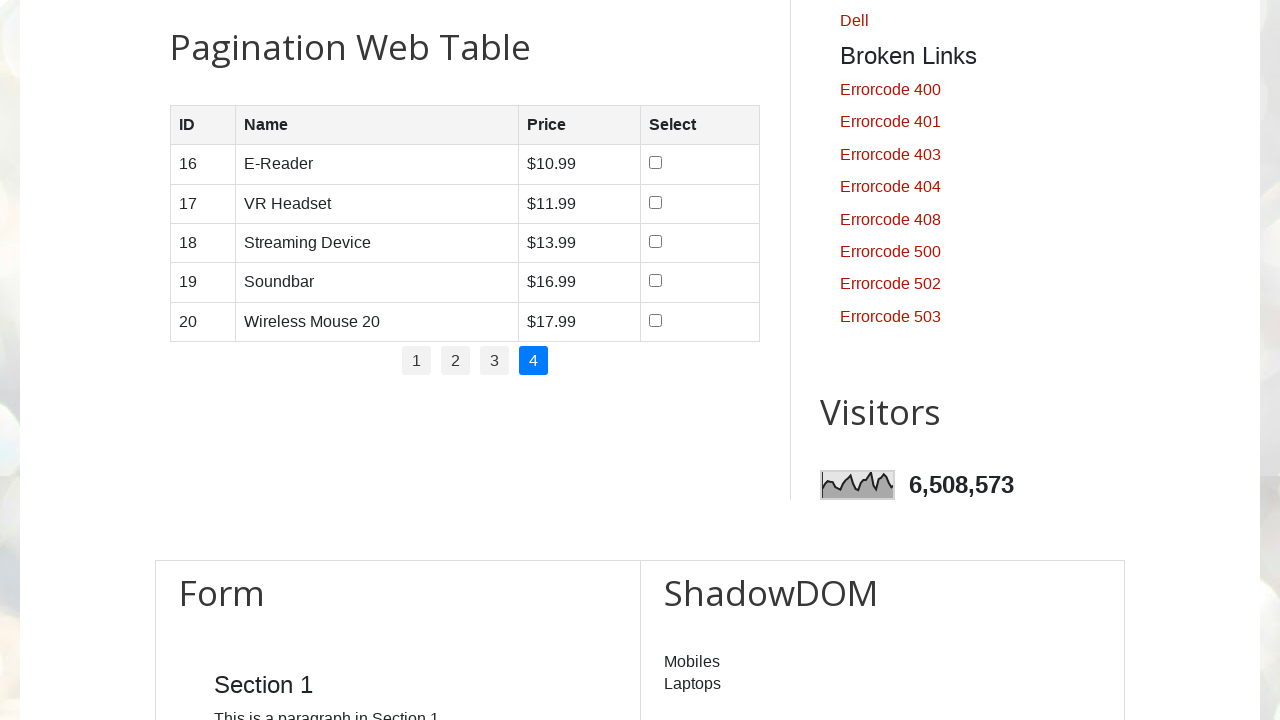